Tests filling out a large form by entering text into multiple input fields in the first block and submitting the form.

Starting URL: http://suninjuly.github.io/huge_form.html

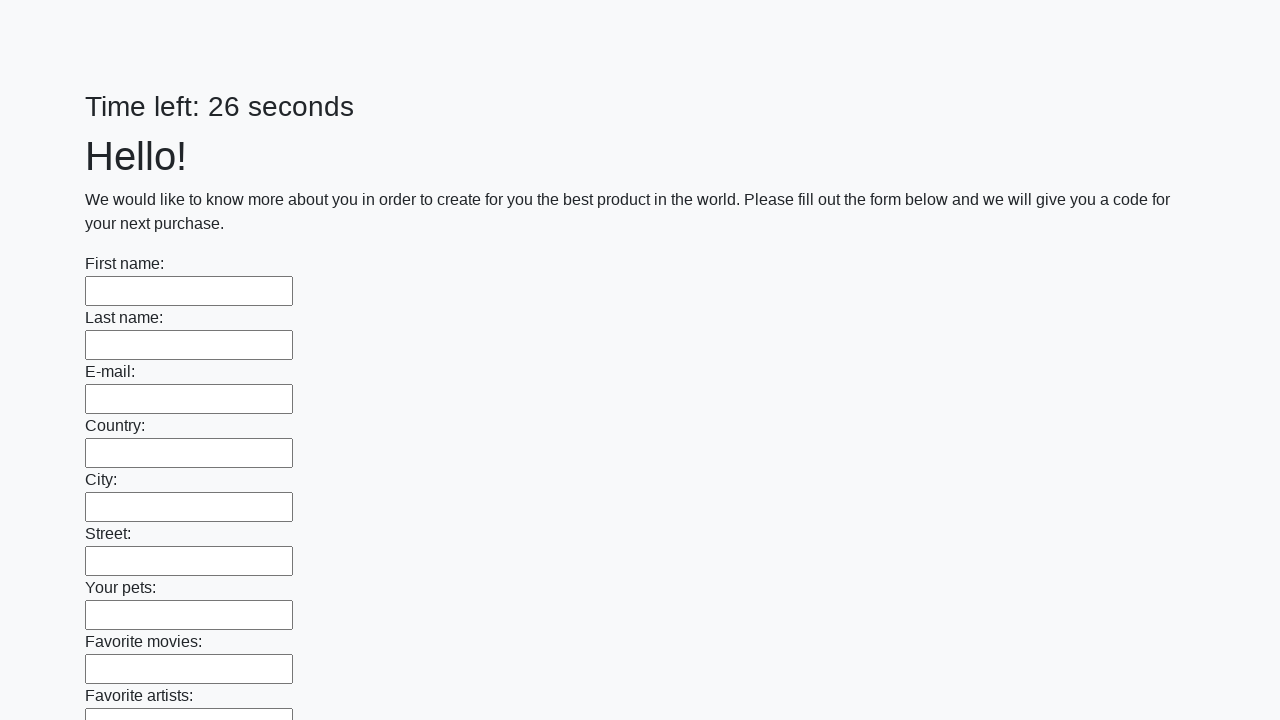

Located all input elements in the first block
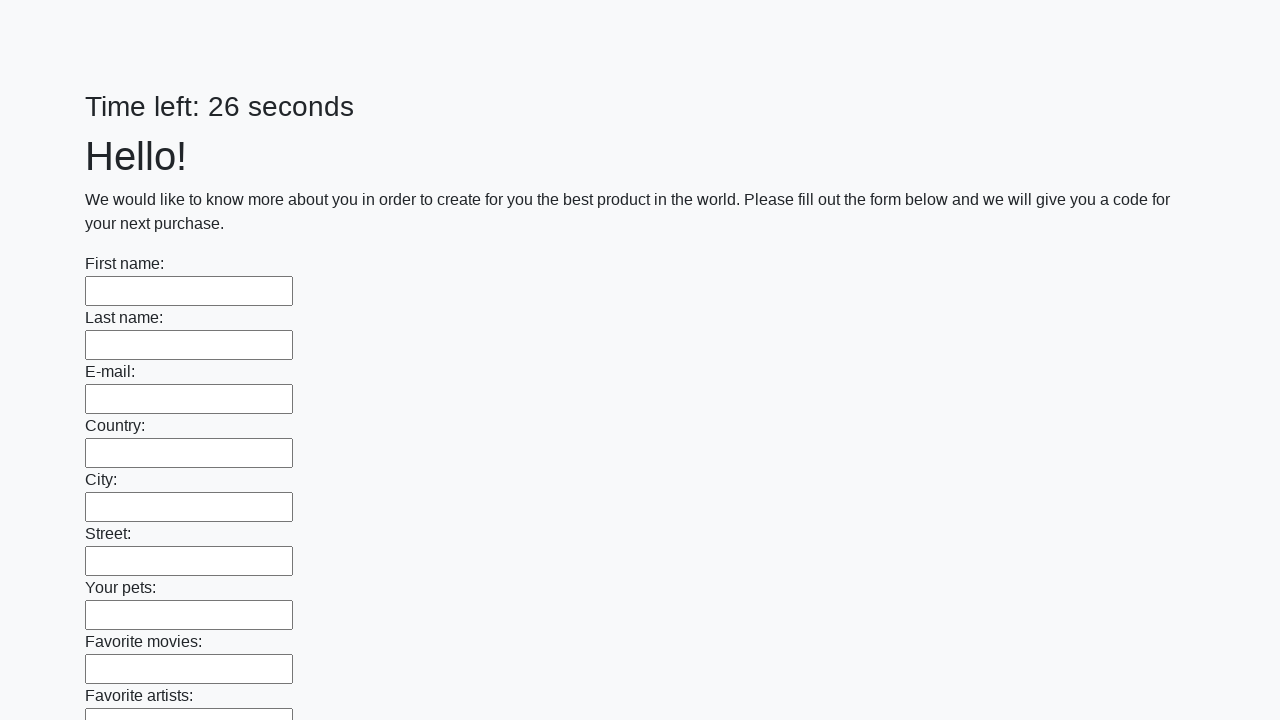

Found 100 input fields in the first block
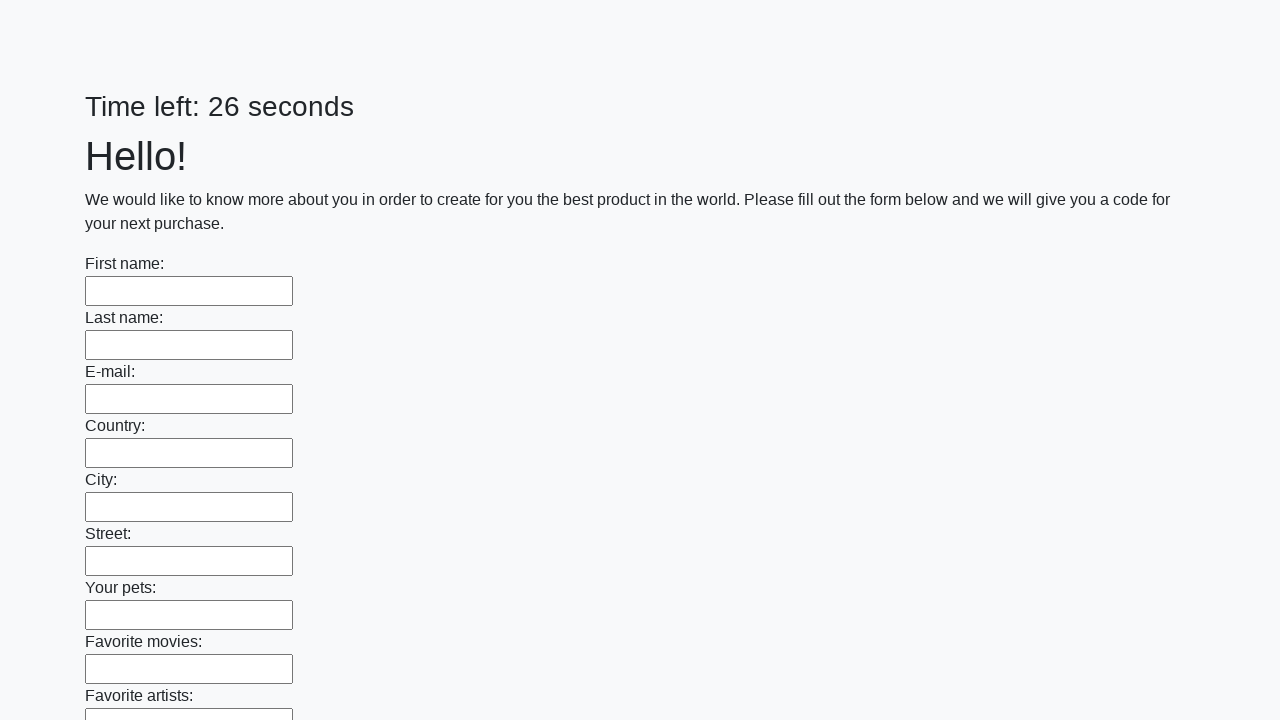

Filled input field 1 of 100 with 'Test Answer 123' on .first_block input >> nth=0
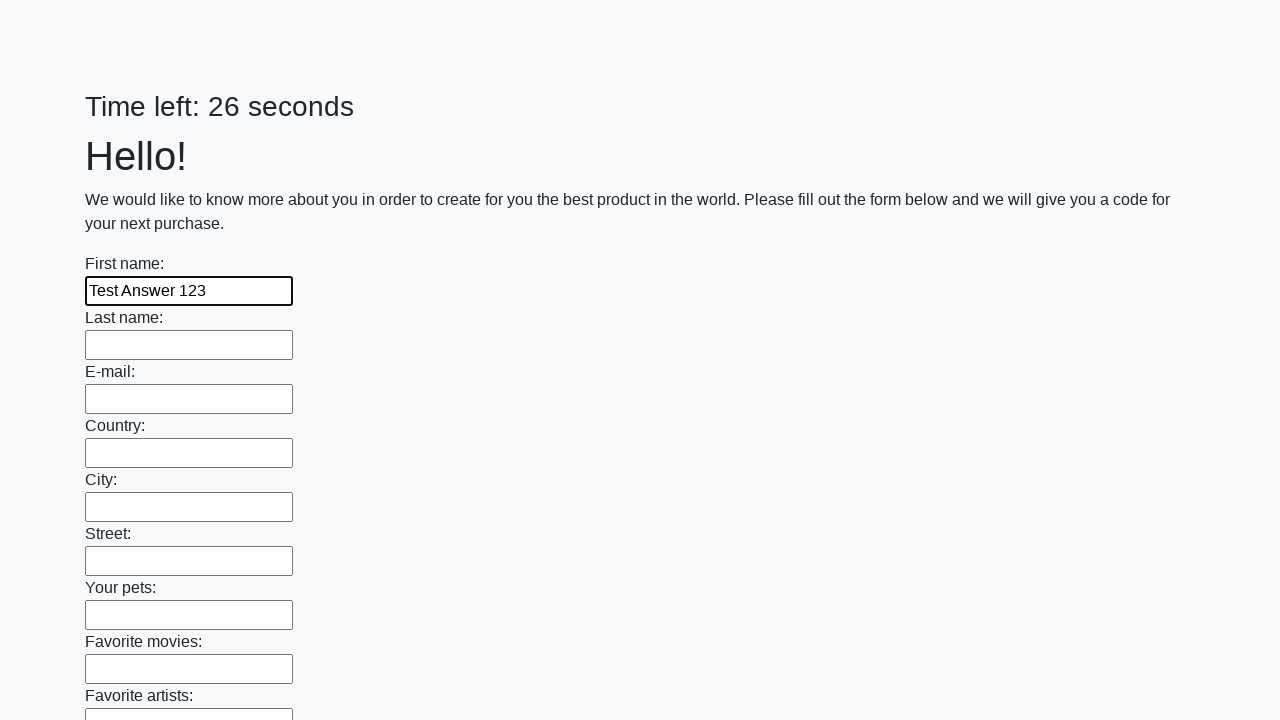

Filled input field 2 of 100 with 'Test Answer 123' on .first_block input >> nth=1
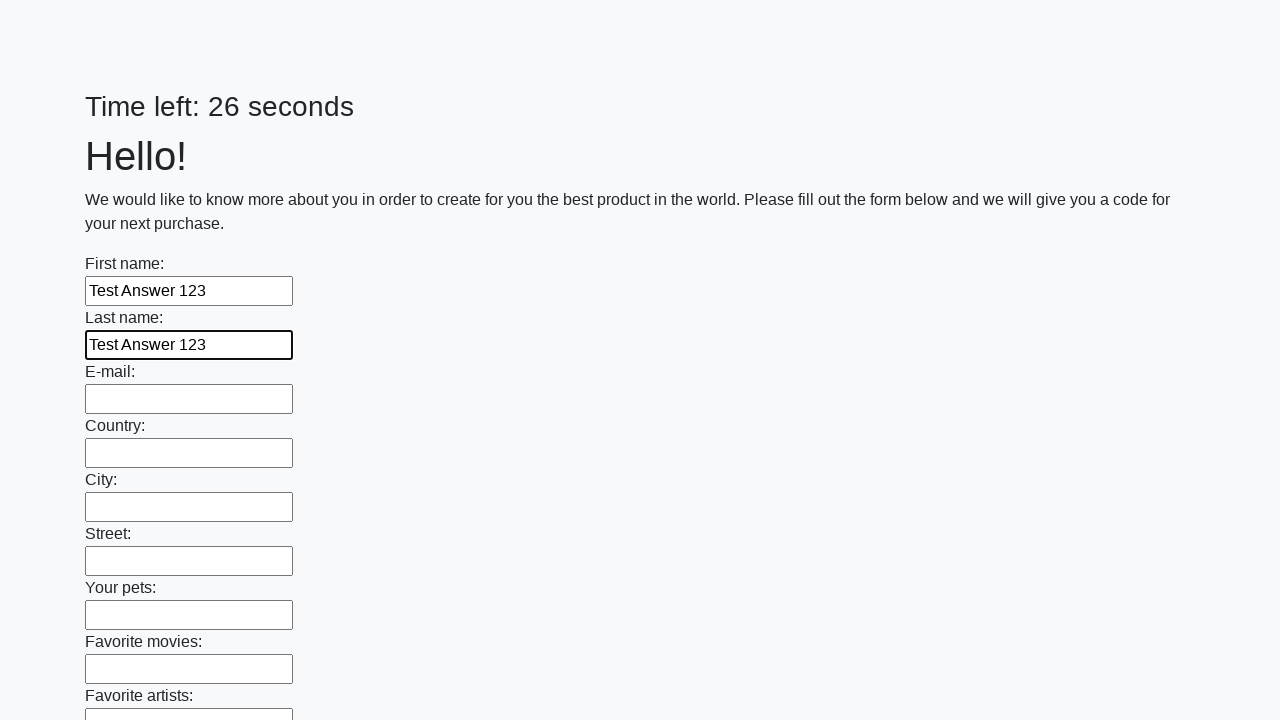

Filled input field 3 of 100 with 'Test Answer 123' on .first_block input >> nth=2
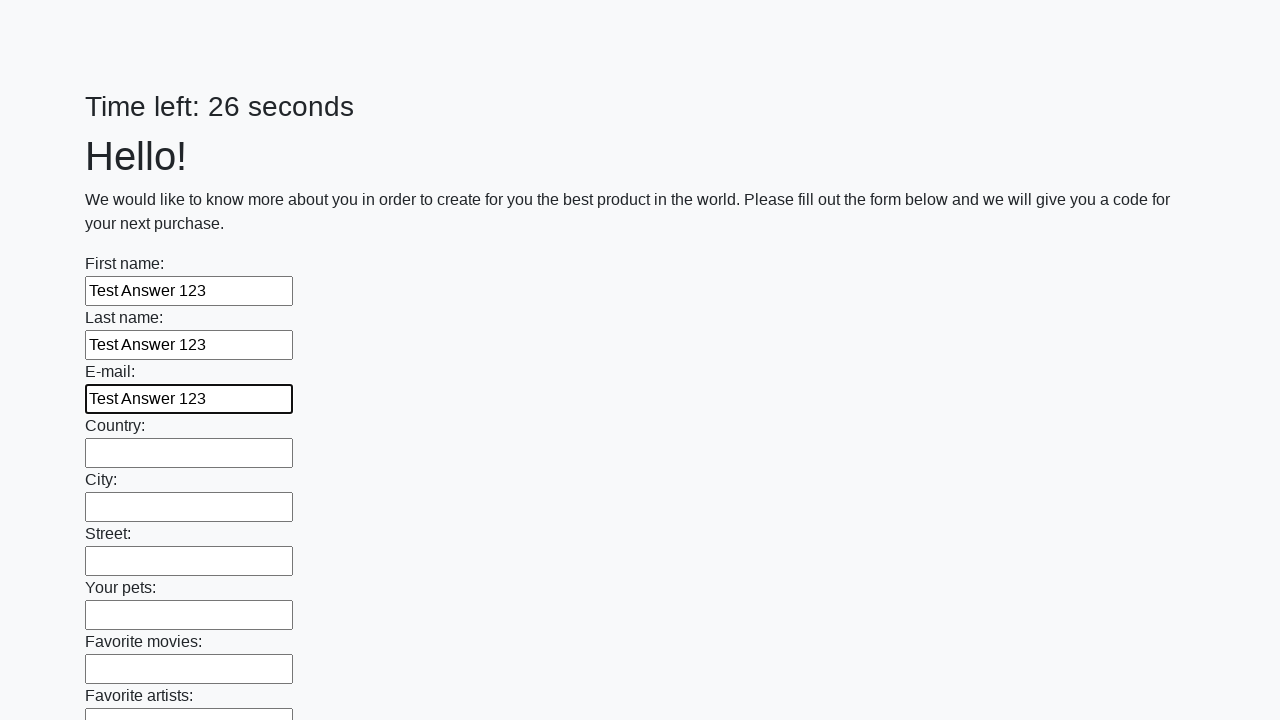

Filled input field 4 of 100 with 'Test Answer 123' on .first_block input >> nth=3
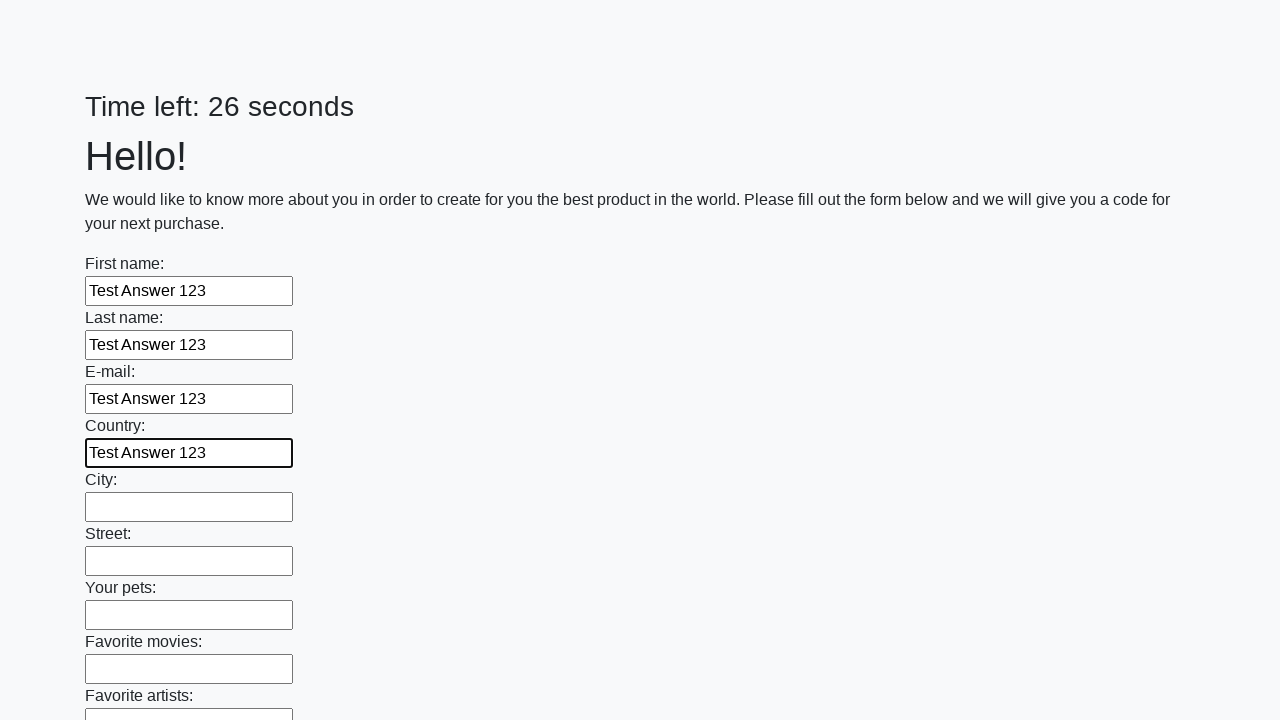

Filled input field 5 of 100 with 'Test Answer 123' on .first_block input >> nth=4
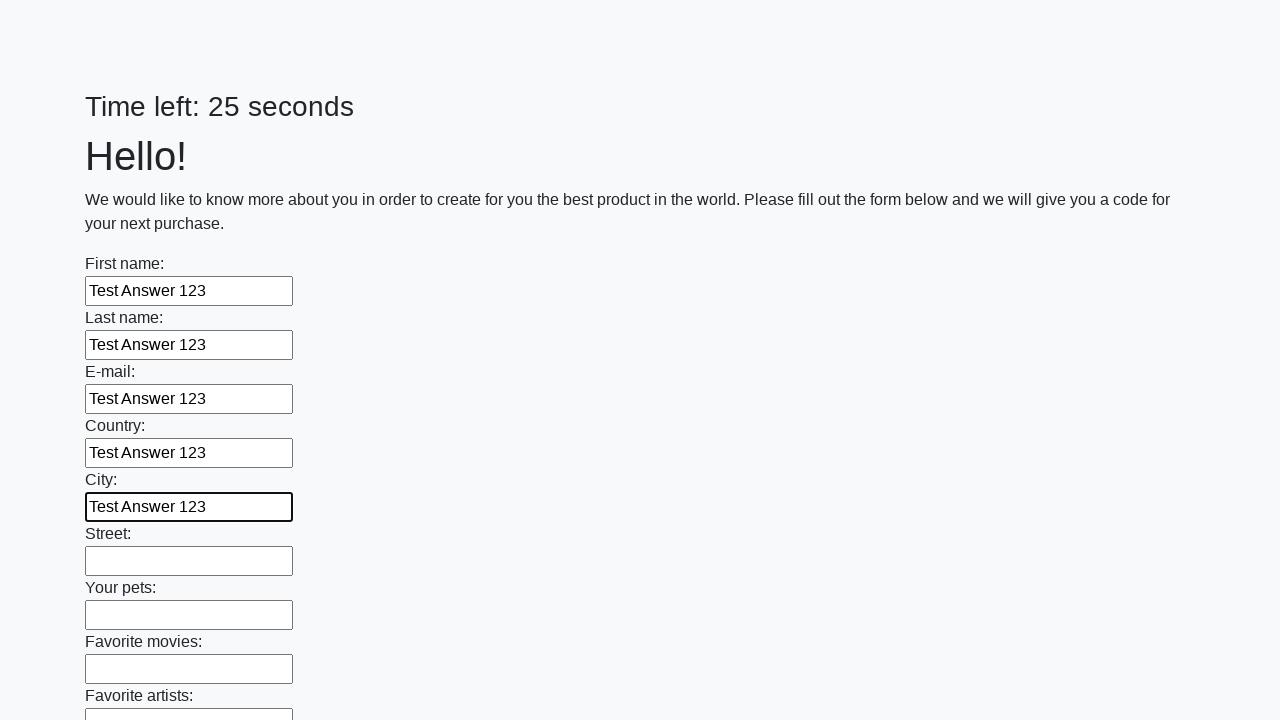

Filled input field 6 of 100 with 'Test Answer 123' on .first_block input >> nth=5
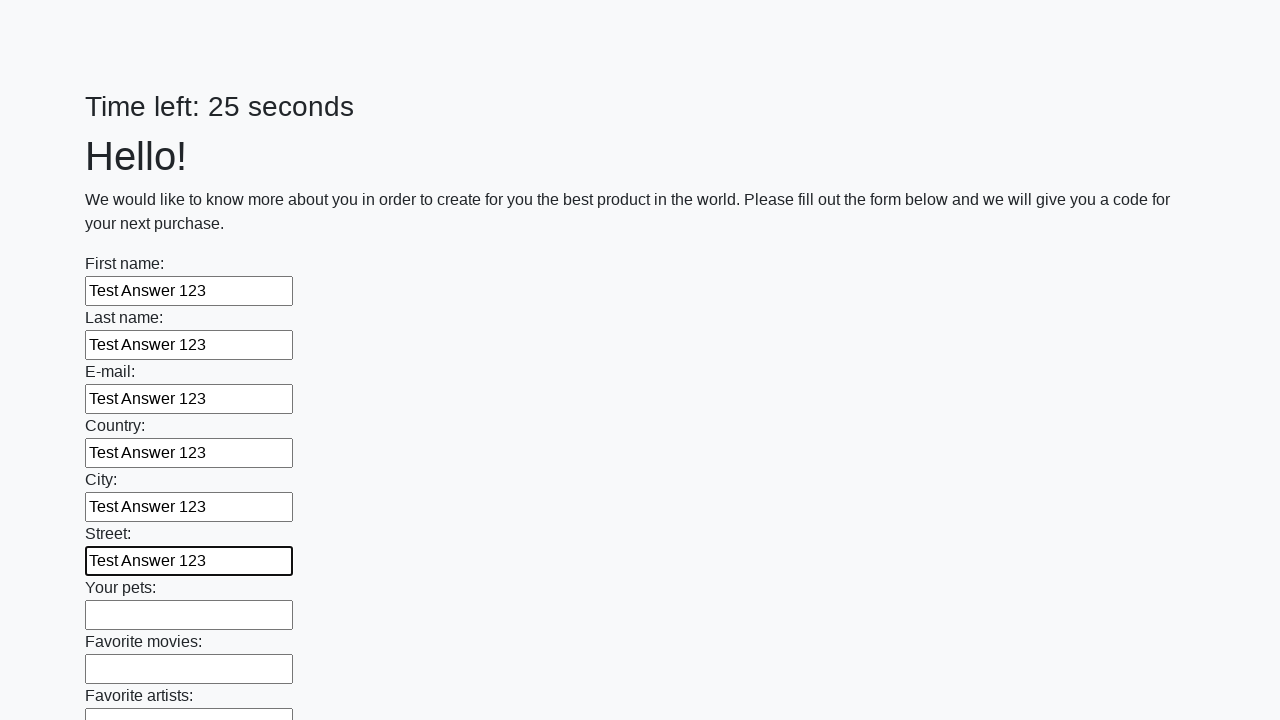

Filled input field 7 of 100 with 'Test Answer 123' on .first_block input >> nth=6
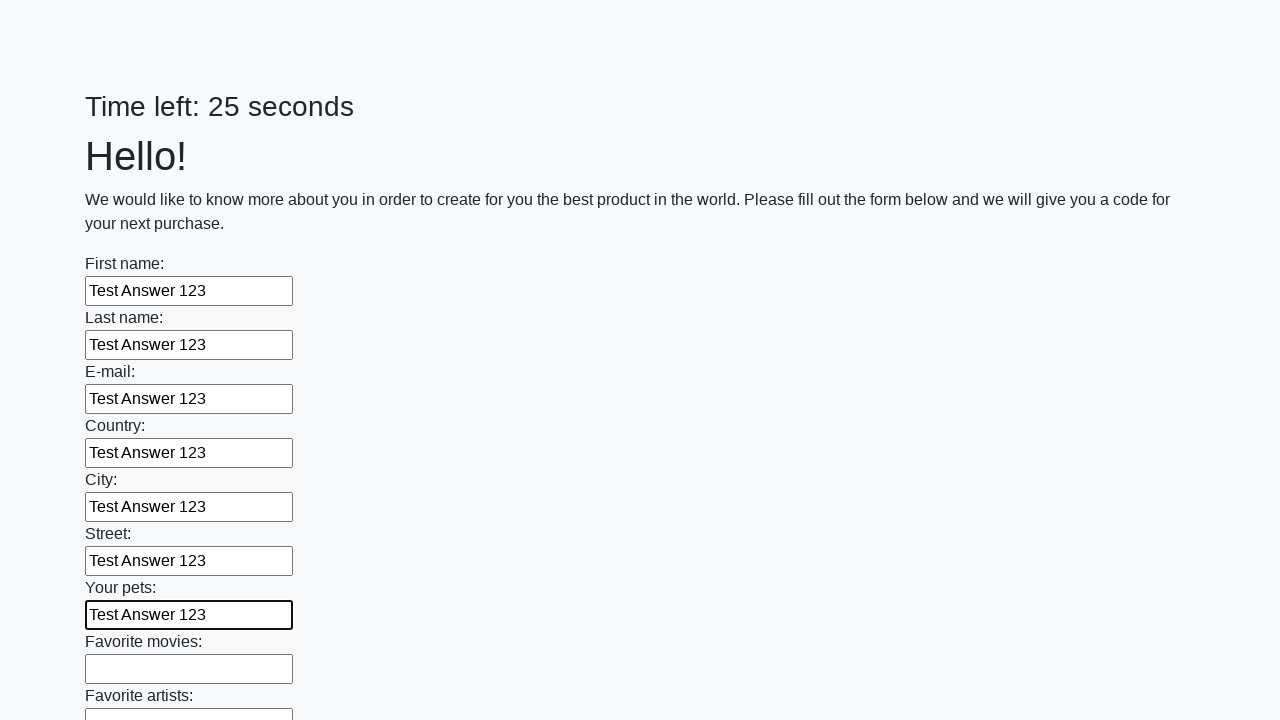

Filled input field 8 of 100 with 'Test Answer 123' on .first_block input >> nth=7
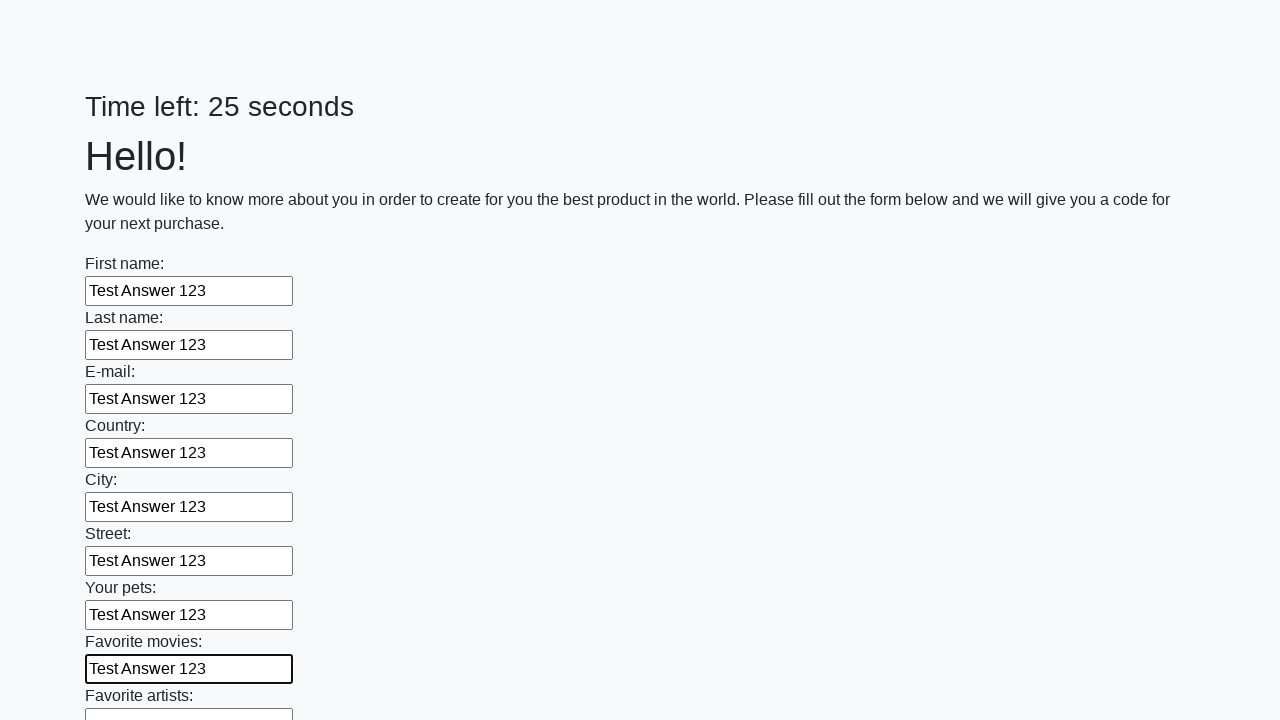

Filled input field 9 of 100 with 'Test Answer 123' on .first_block input >> nth=8
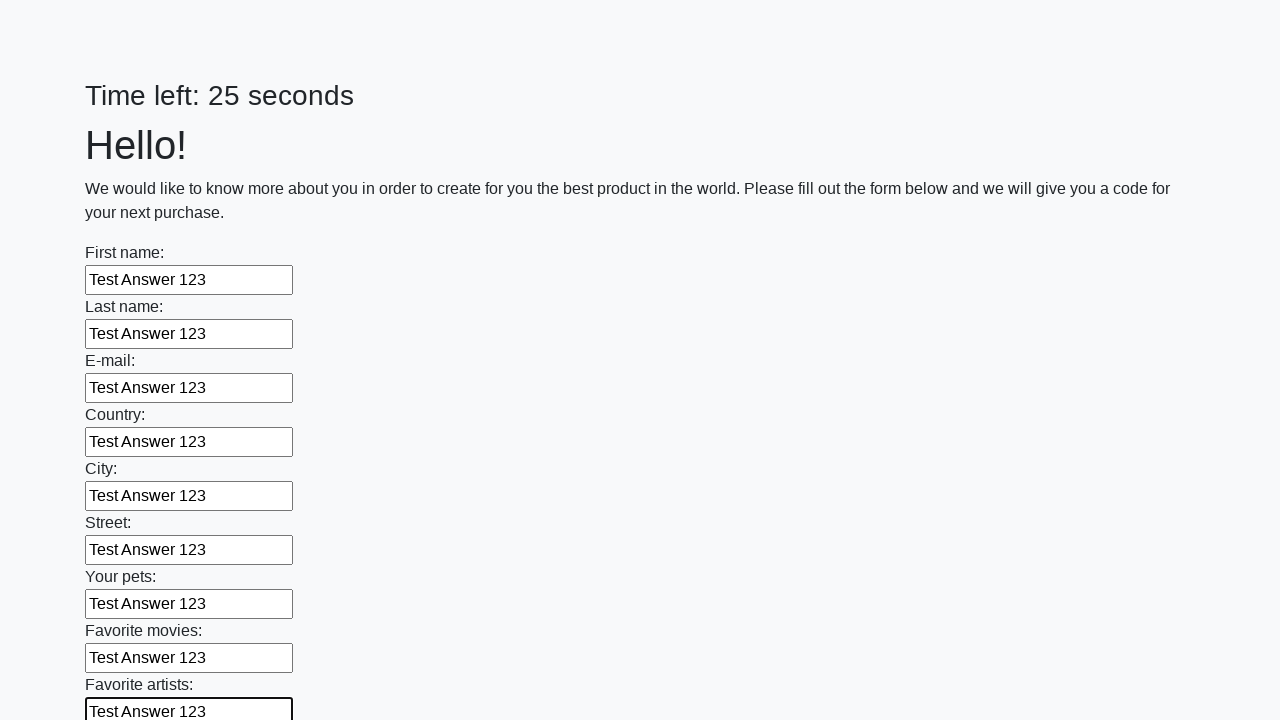

Filled input field 10 of 100 with 'Test Answer 123' on .first_block input >> nth=9
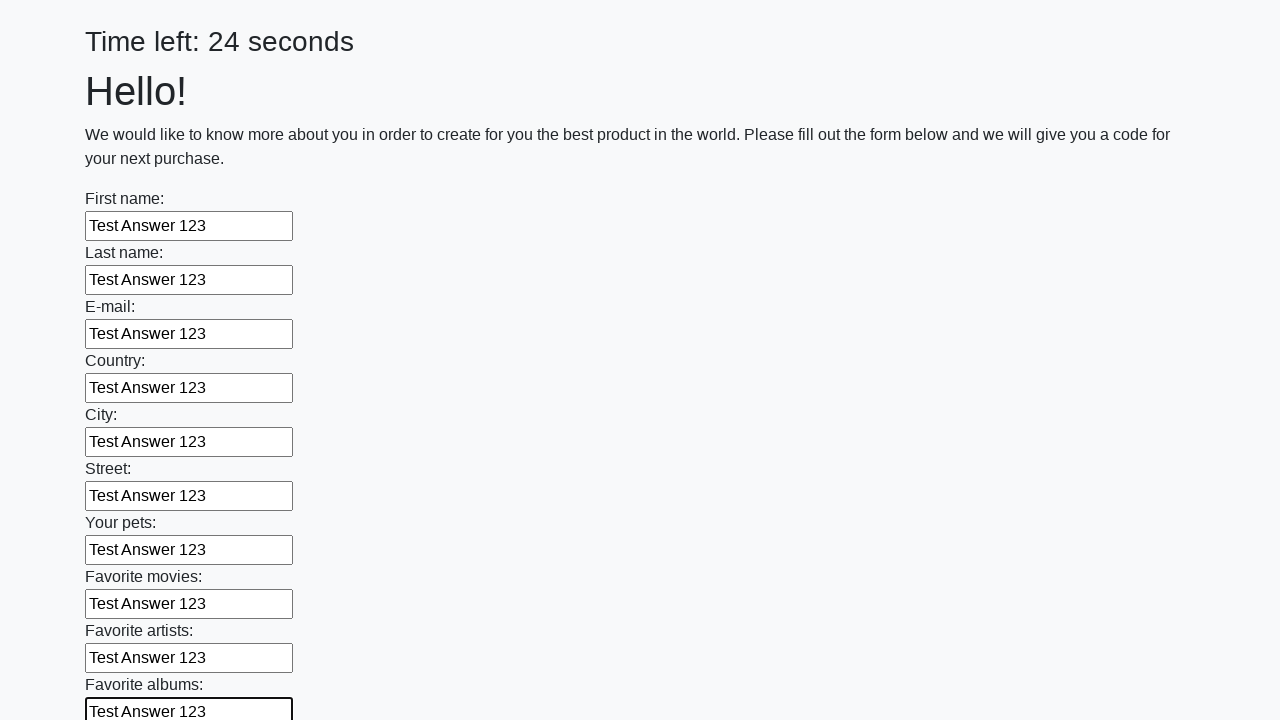

Filled input field 11 of 100 with 'Test Answer 123' on .first_block input >> nth=10
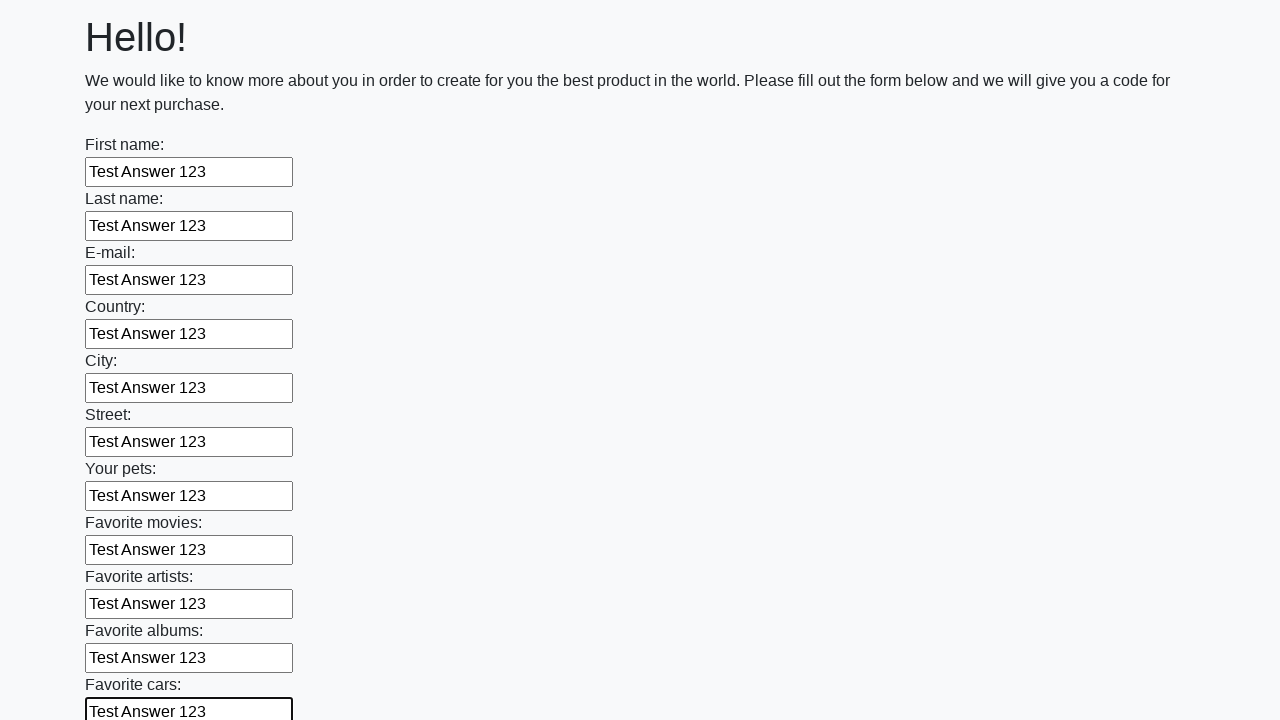

Filled input field 12 of 100 with 'Test Answer 123' on .first_block input >> nth=11
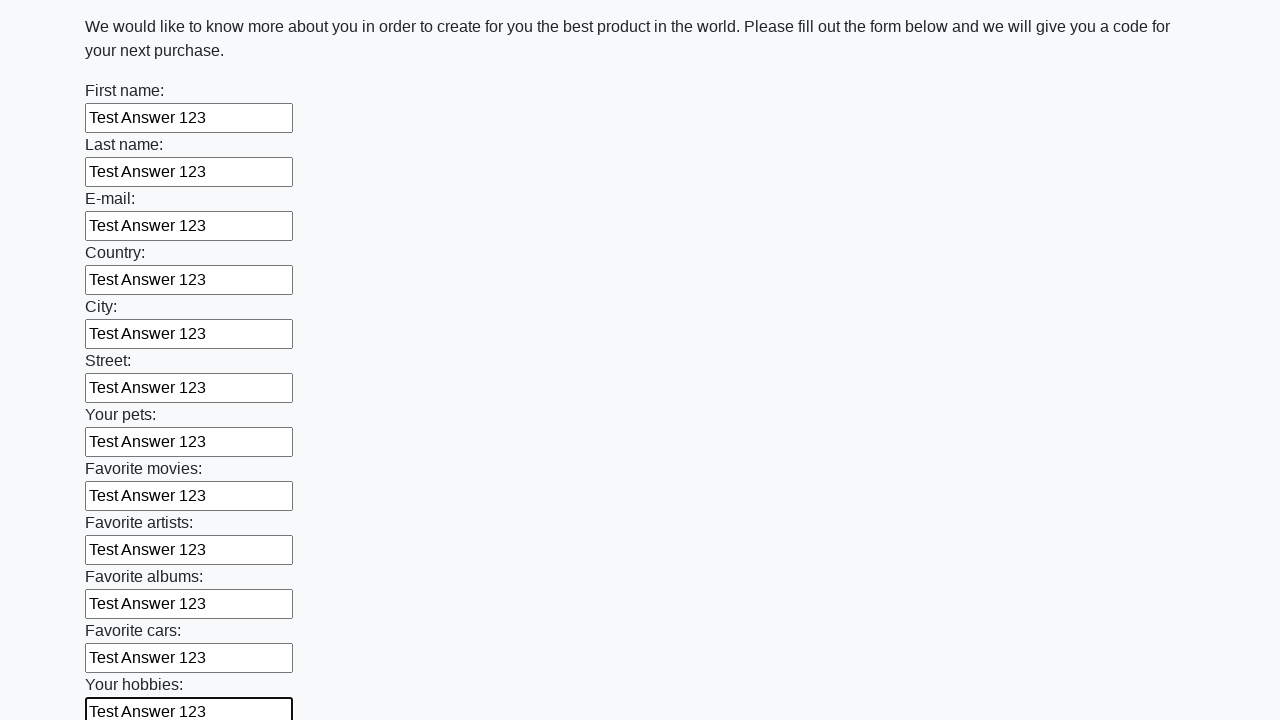

Filled input field 13 of 100 with 'Test Answer 123' on .first_block input >> nth=12
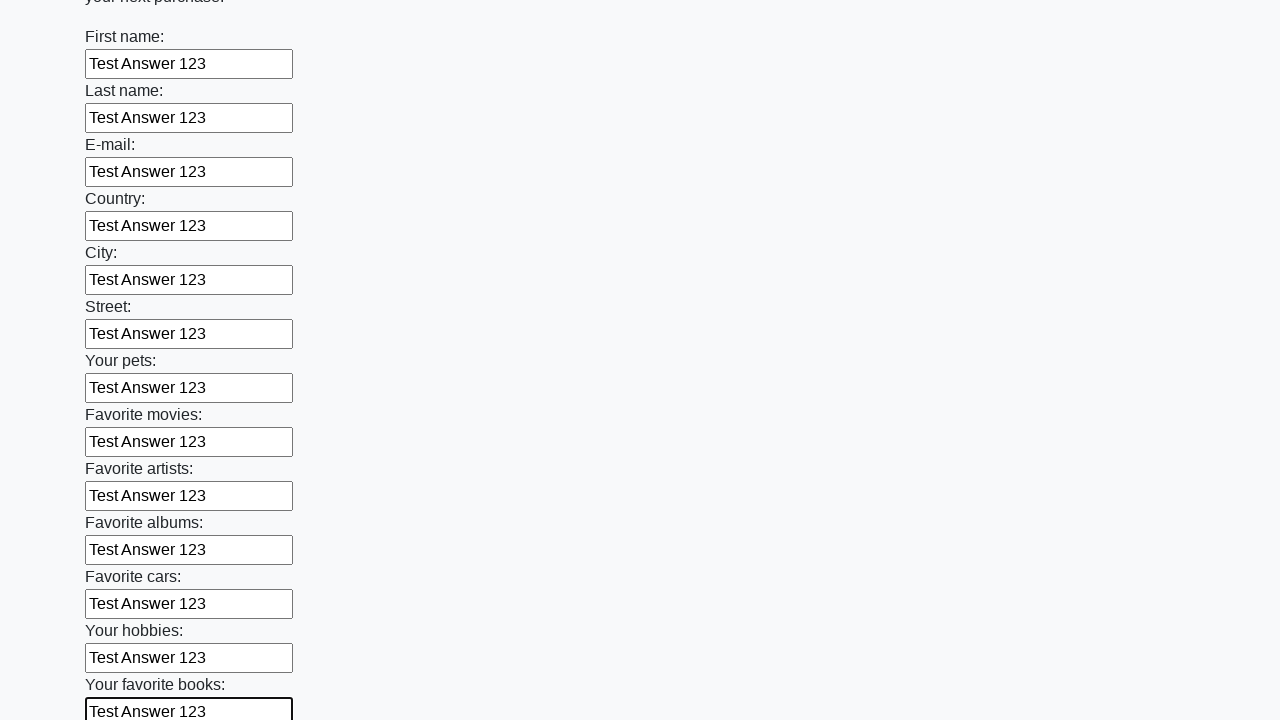

Filled input field 14 of 100 with 'Test Answer 123' on .first_block input >> nth=13
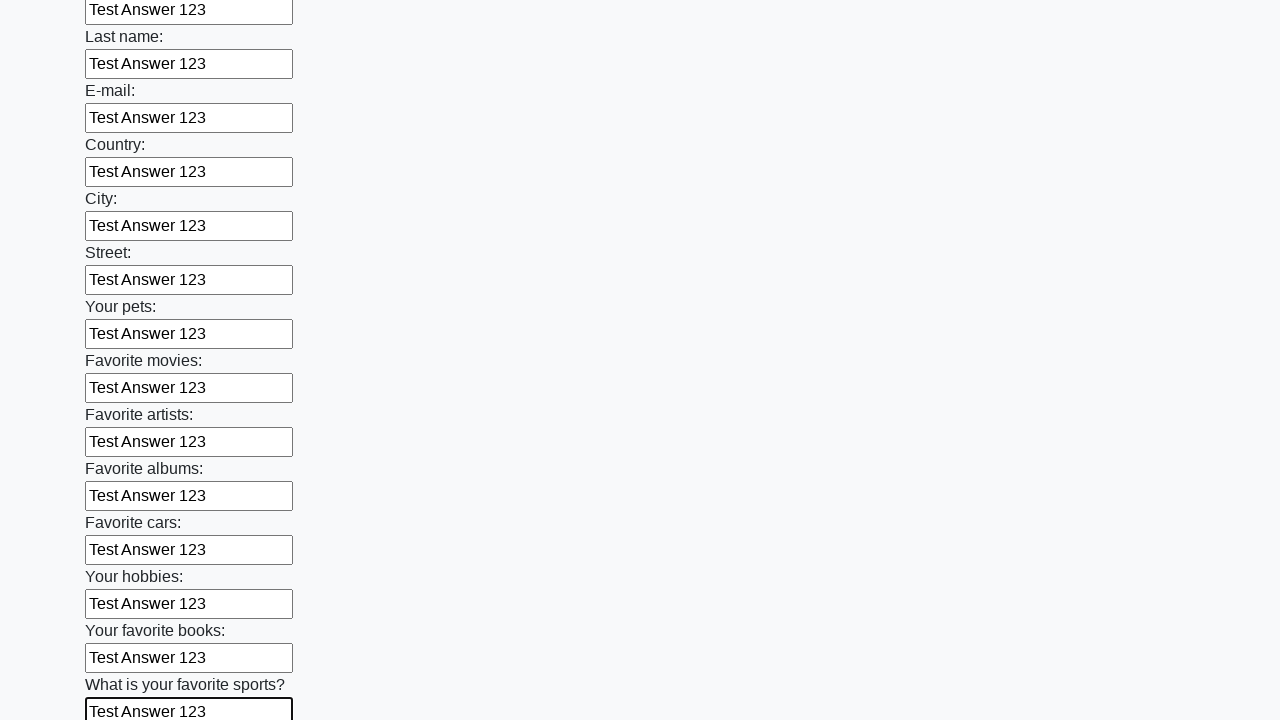

Filled input field 15 of 100 with 'Test Answer 123' on .first_block input >> nth=14
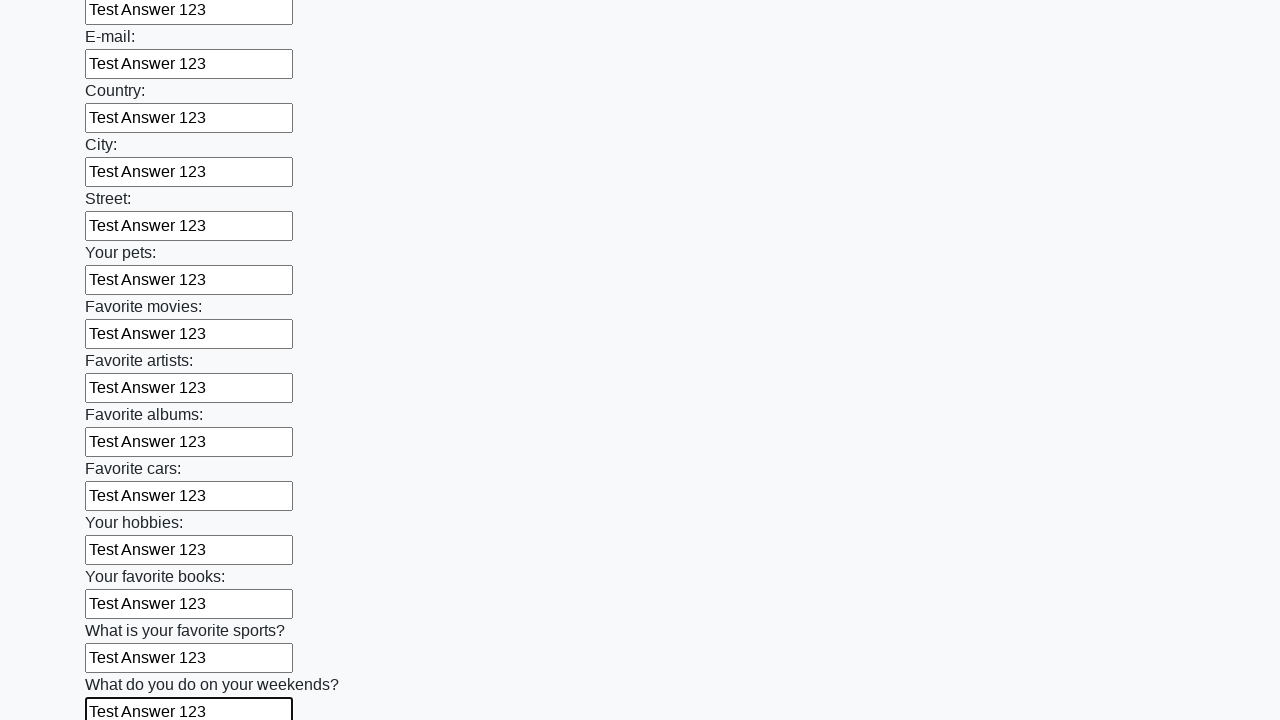

Filled input field 16 of 100 with 'Test Answer 123' on .first_block input >> nth=15
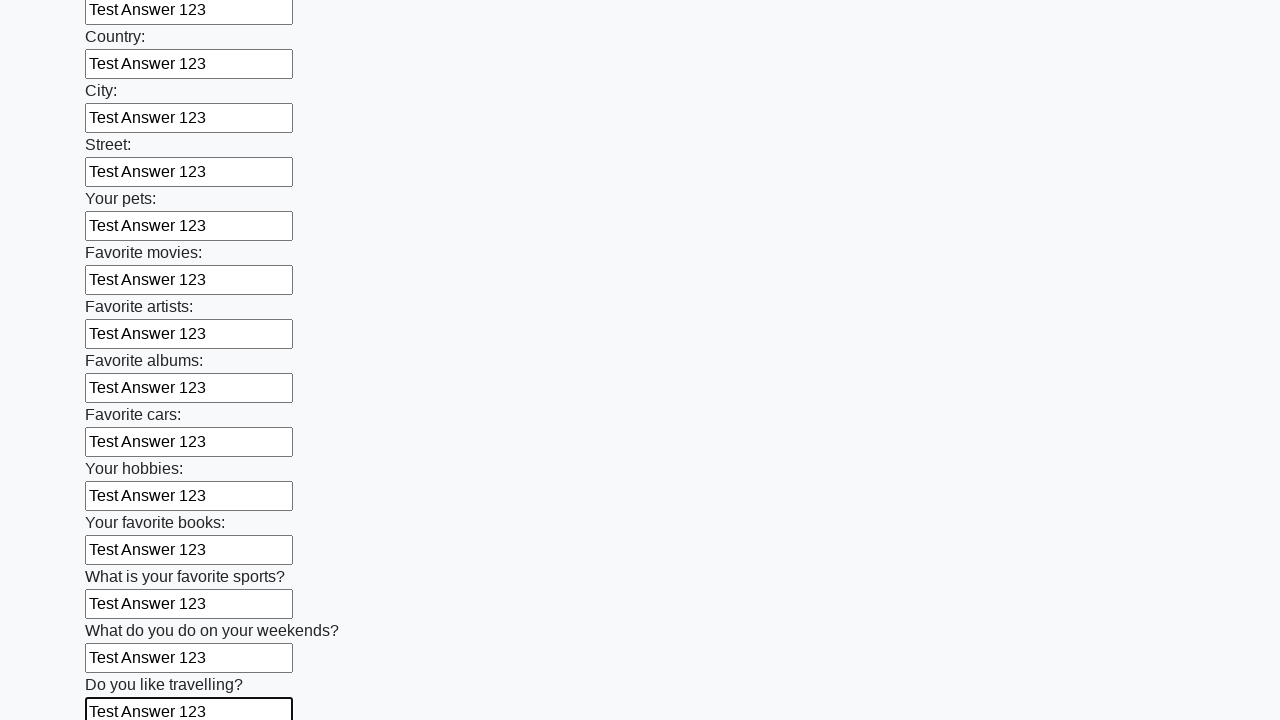

Filled input field 17 of 100 with 'Test Answer 123' on .first_block input >> nth=16
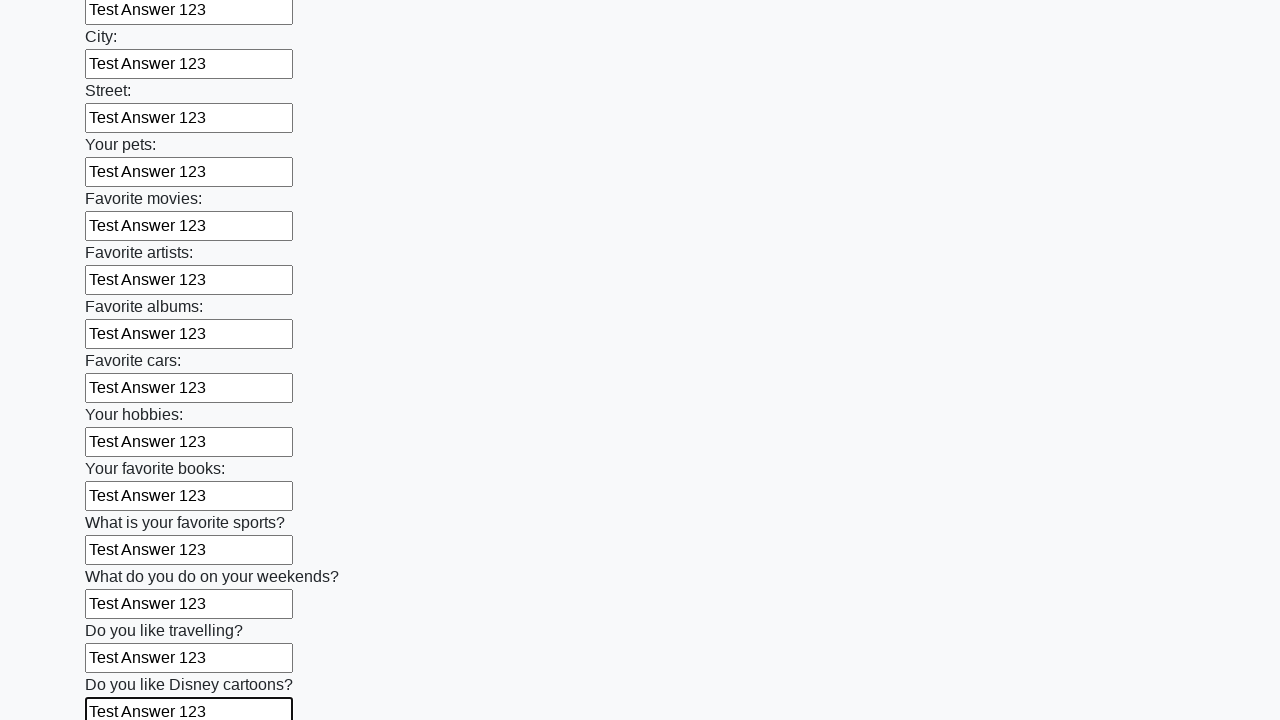

Filled input field 18 of 100 with 'Test Answer 123' on .first_block input >> nth=17
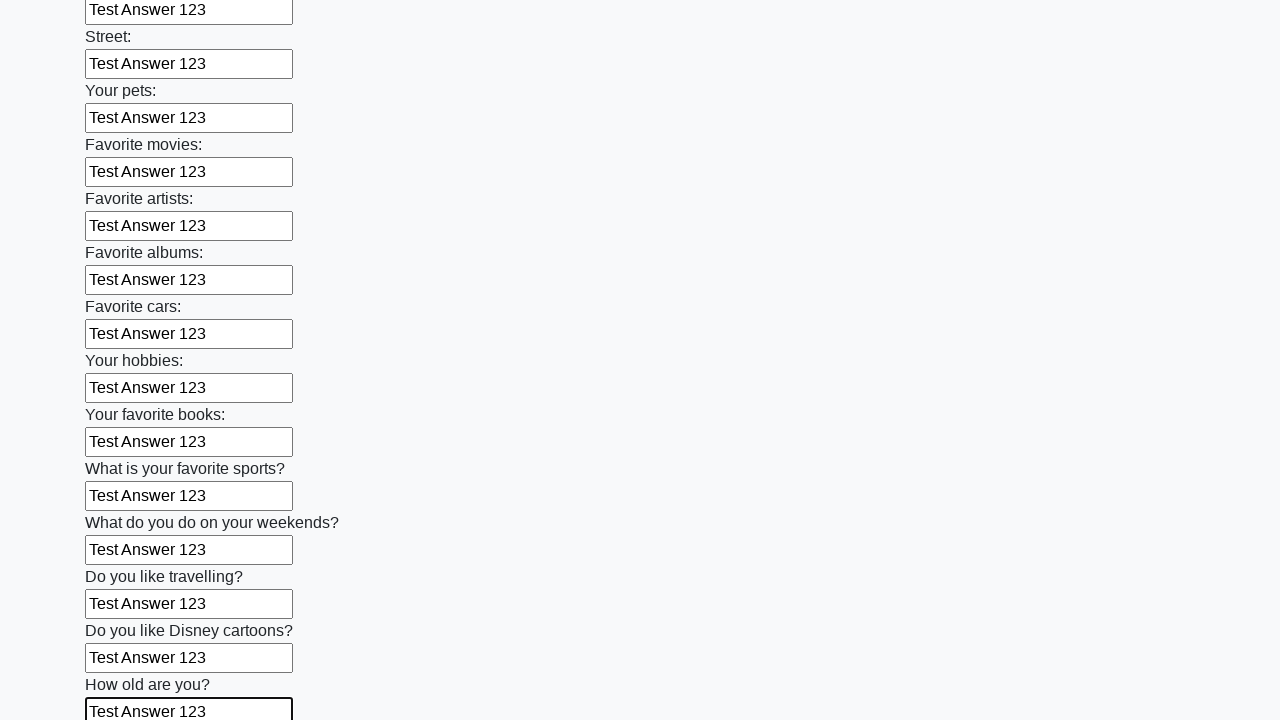

Filled input field 19 of 100 with 'Test Answer 123' on .first_block input >> nth=18
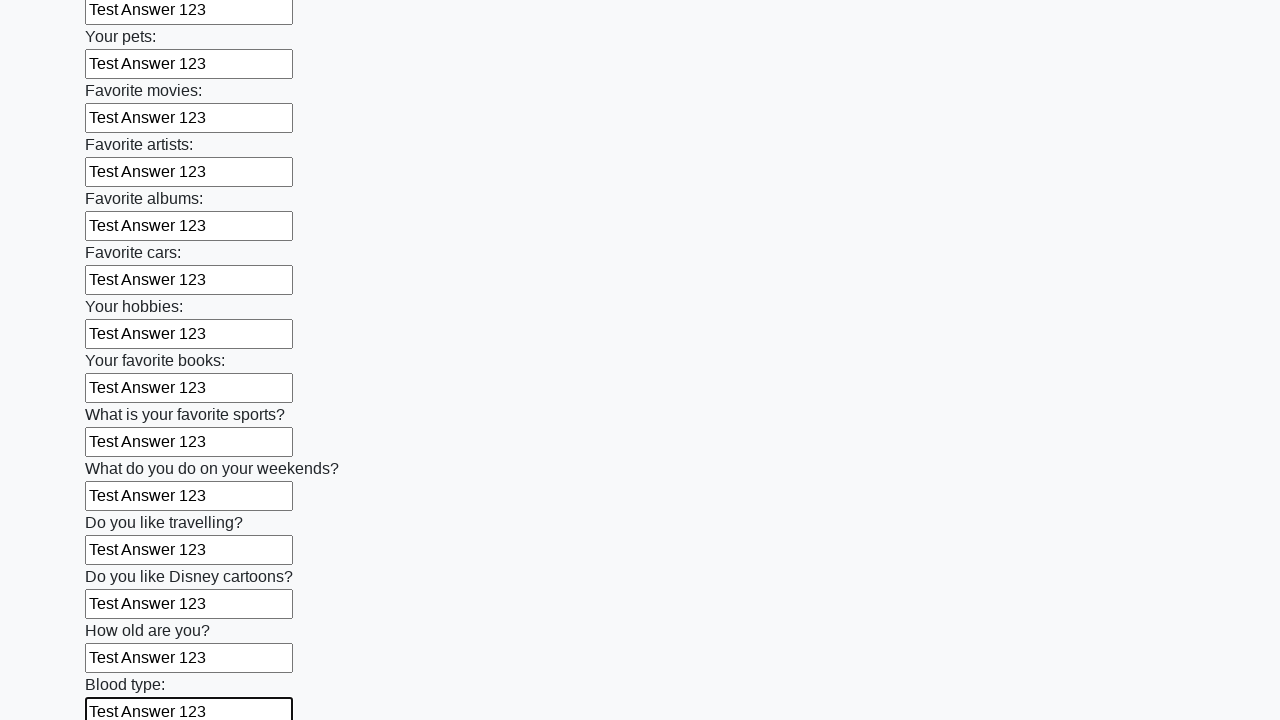

Filled input field 20 of 100 with 'Test Answer 123' on .first_block input >> nth=19
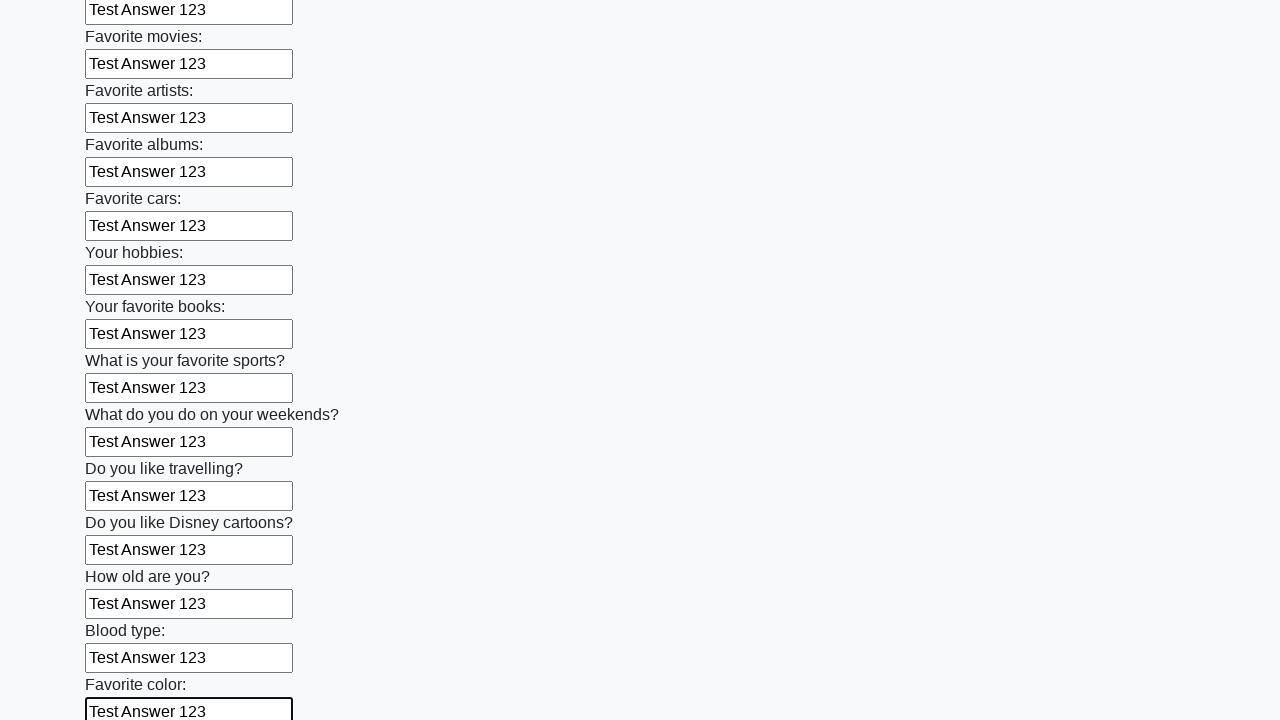

Filled input field 21 of 100 with 'Test Answer 123' on .first_block input >> nth=20
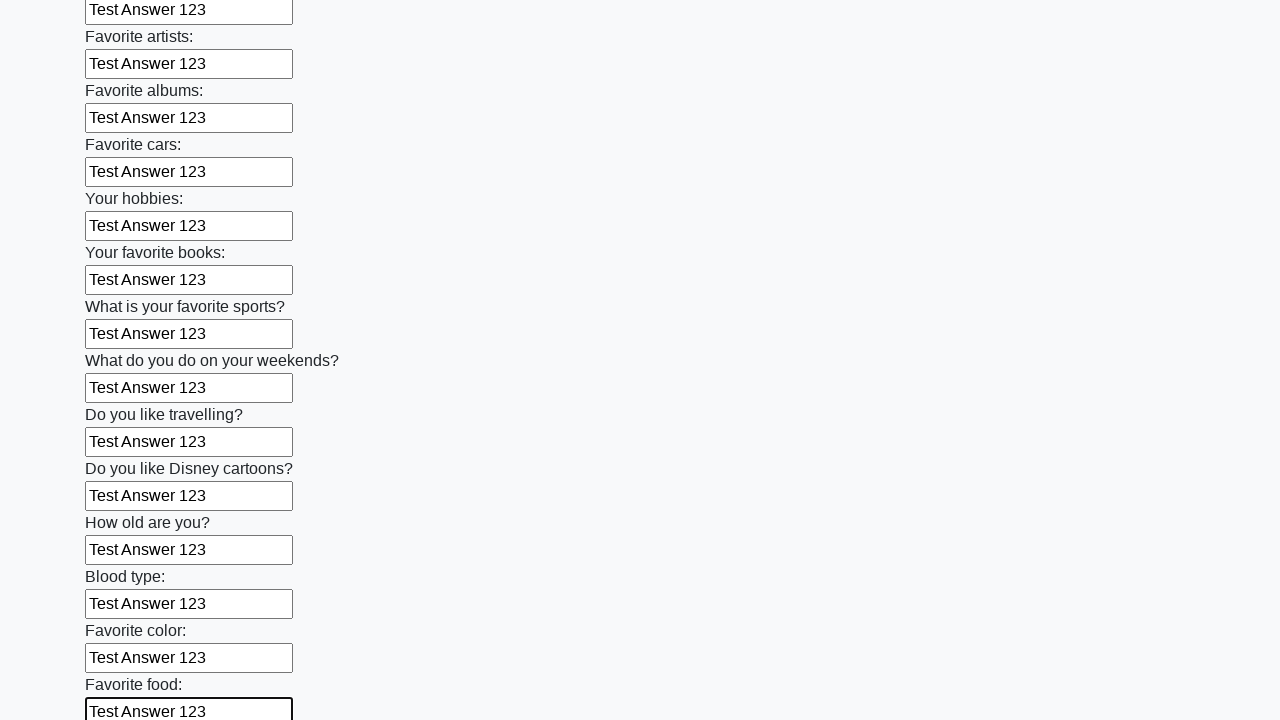

Filled input field 22 of 100 with 'Test Answer 123' on .first_block input >> nth=21
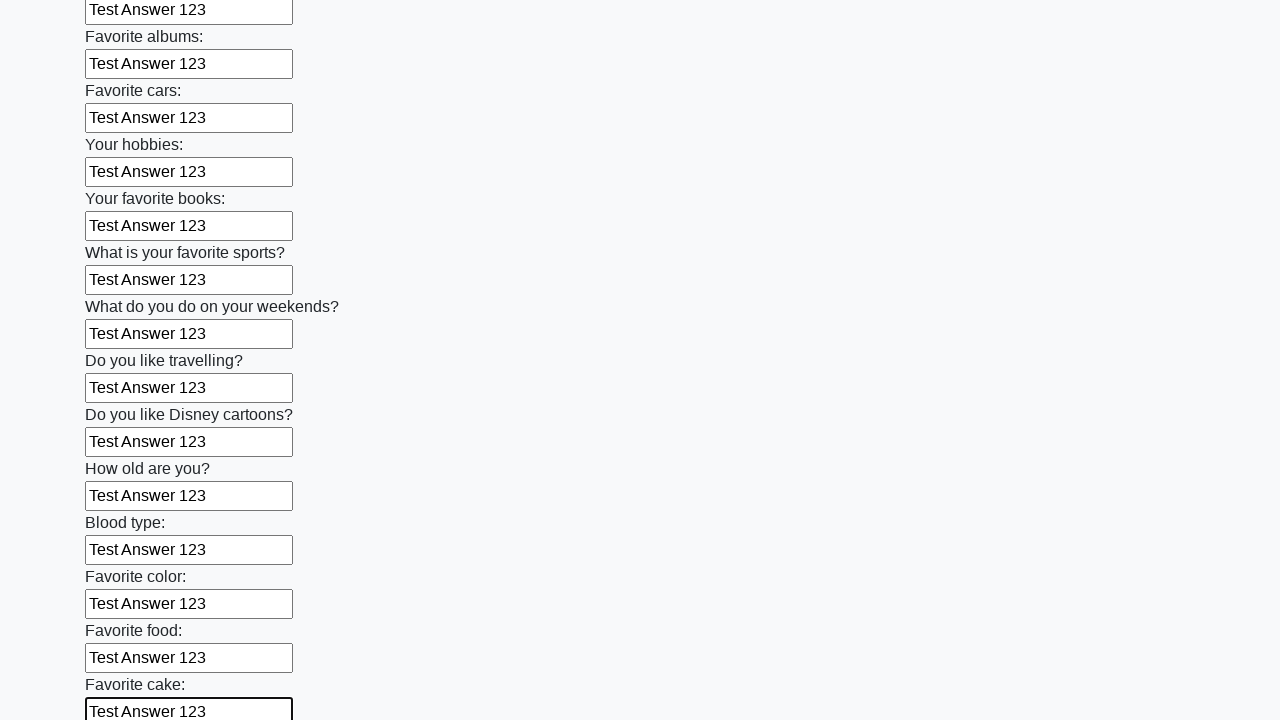

Filled input field 23 of 100 with 'Test Answer 123' on .first_block input >> nth=22
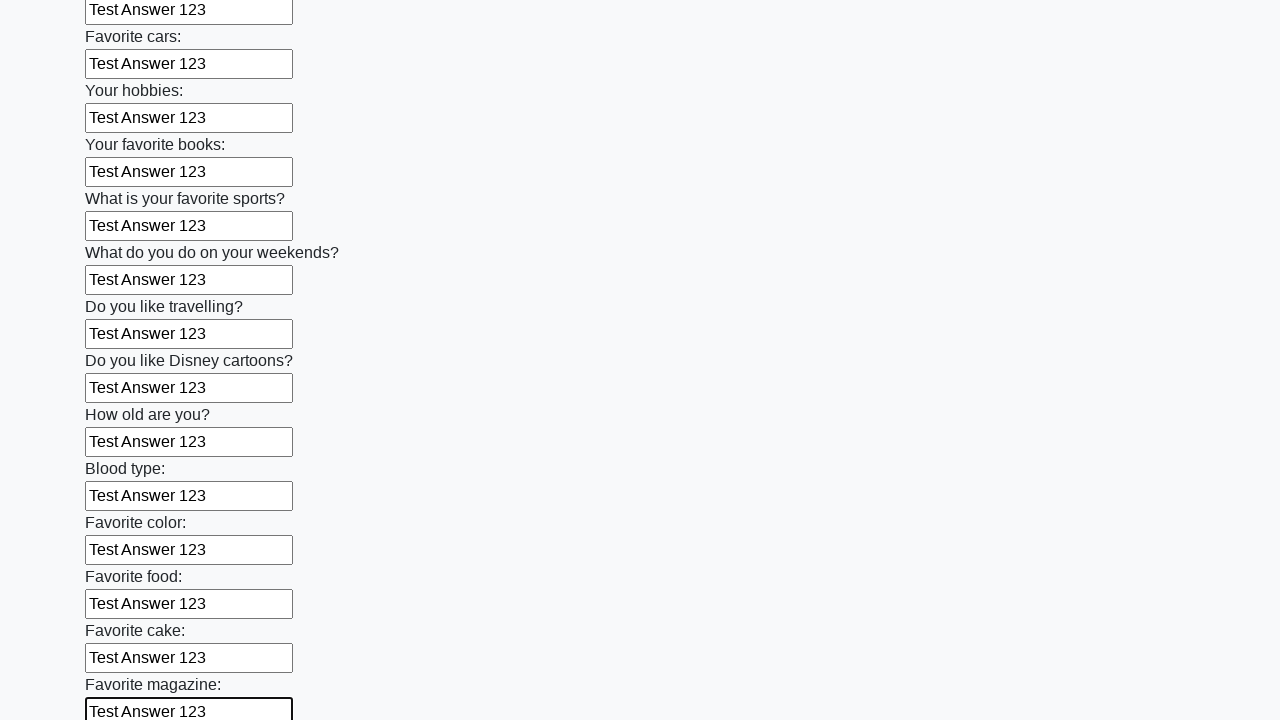

Filled input field 24 of 100 with 'Test Answer 123' on .first_block input >> nth=23
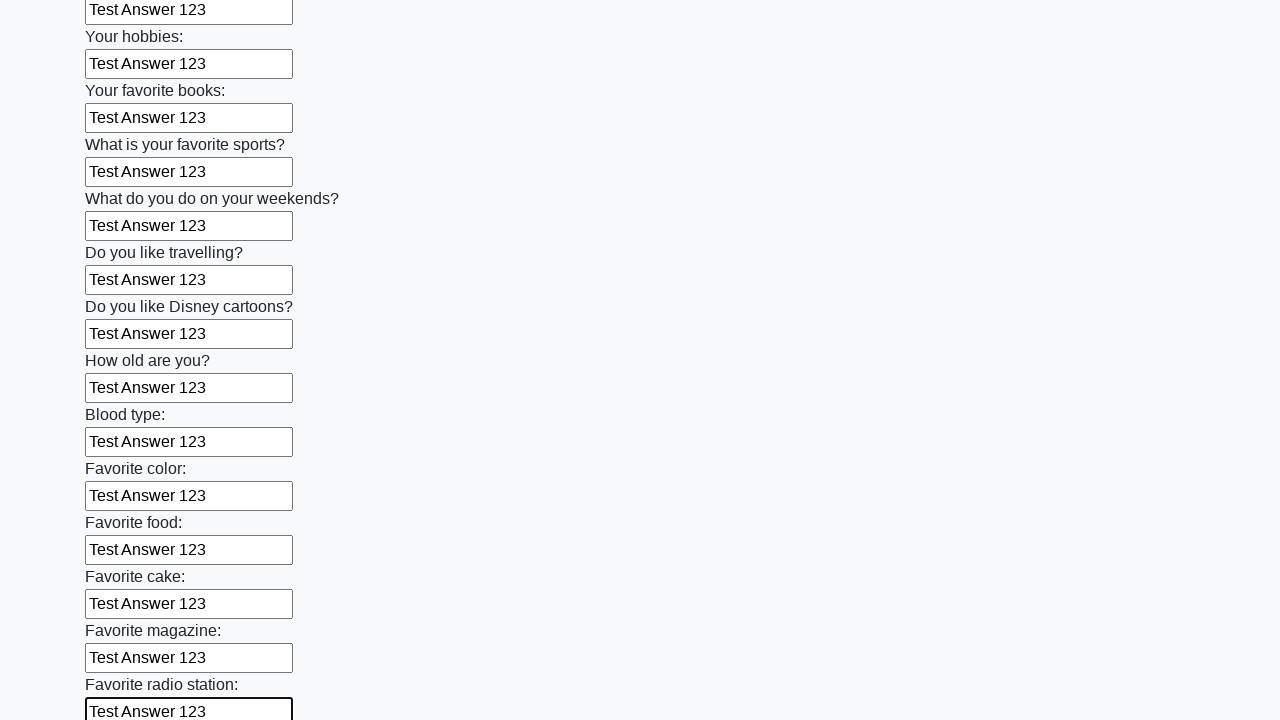

Filled input field 25 of 100 with 'Test Answer 123' on .first_block input >> nth=24
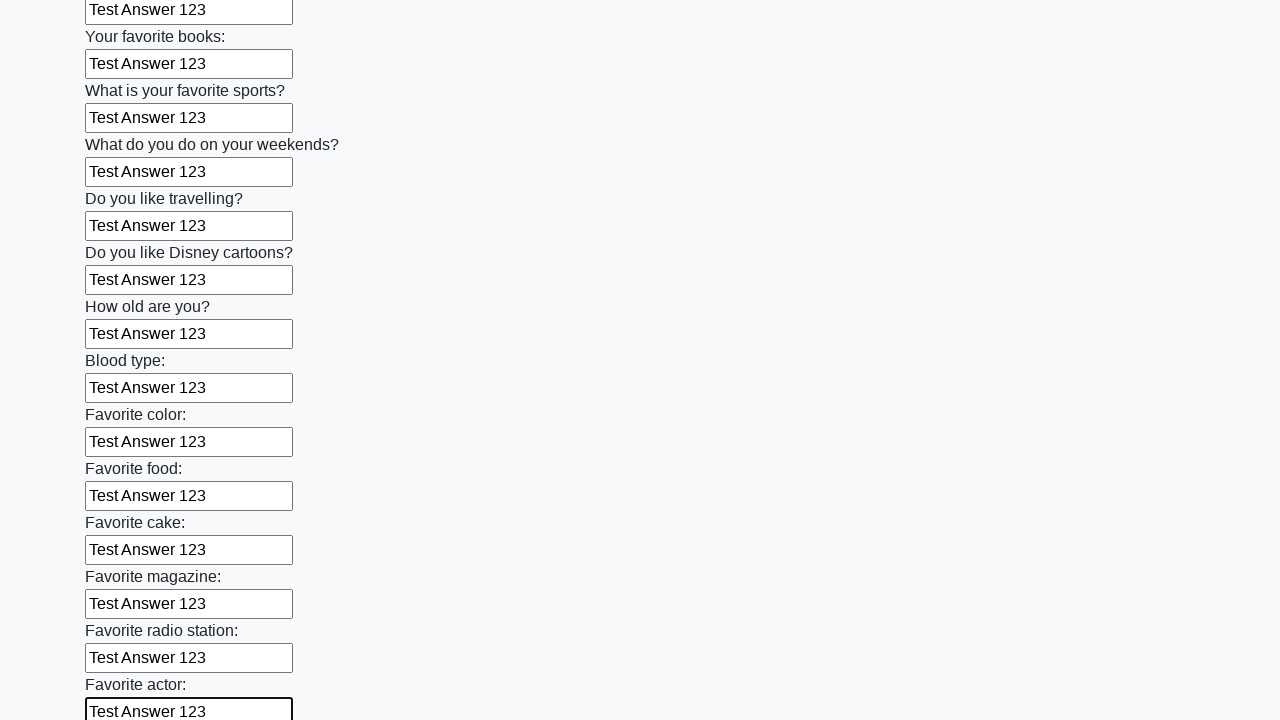

Filled input field 26 of 100 with 'Test Answer 123' on .first_block input >> nth=25
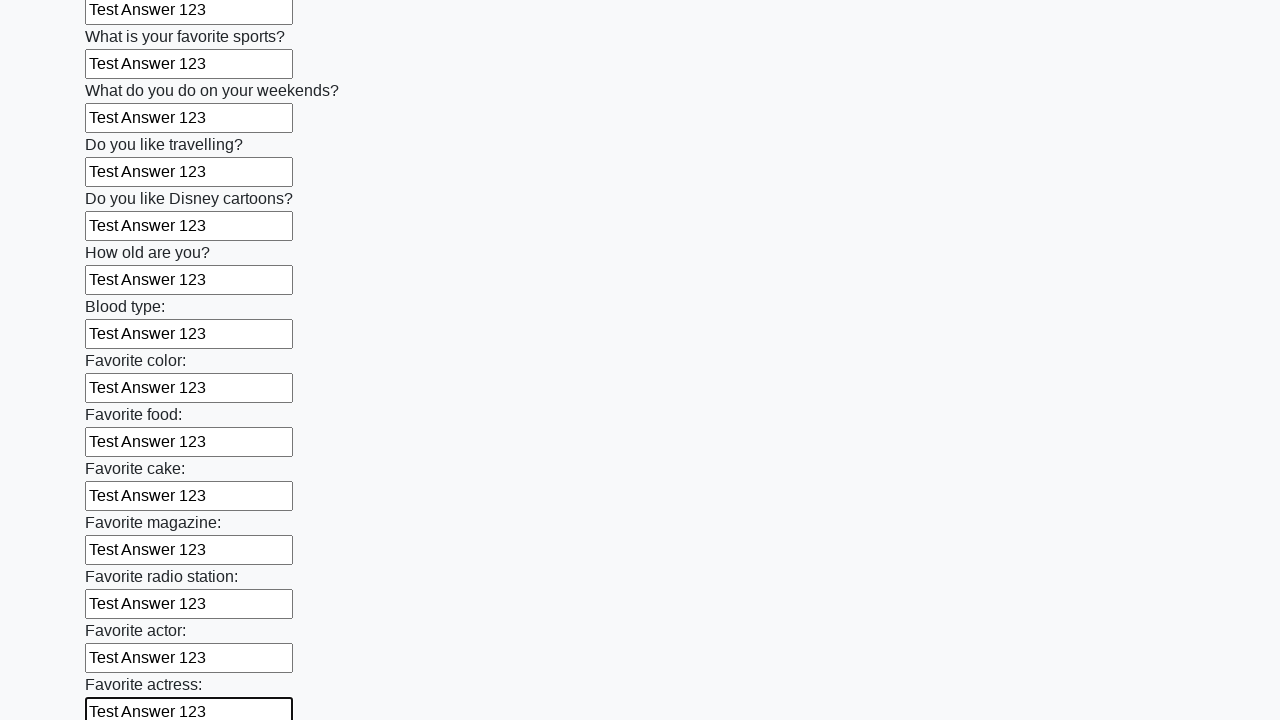

Filled input field 27 of 100 with 'Test Answer 123' on .first_block input >> nth=26
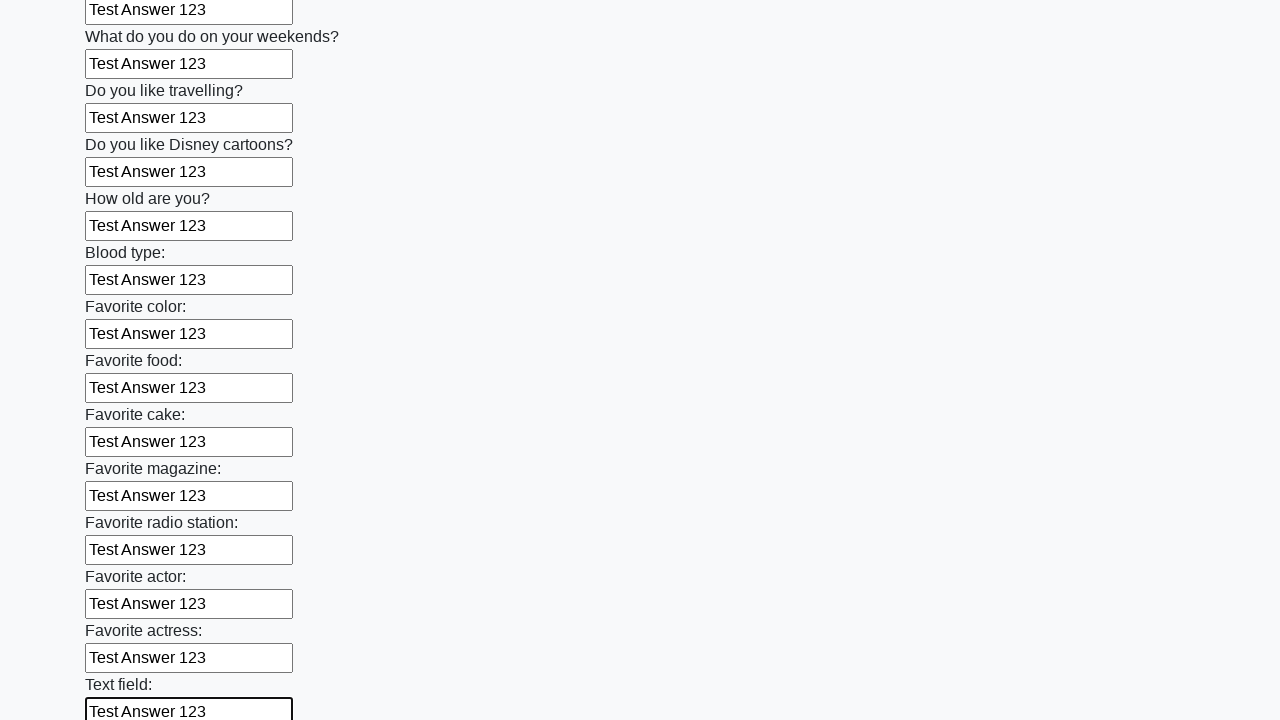

Filled input field 28 of 100 with 'Test Answer 123' on .first_block input >> nth=27
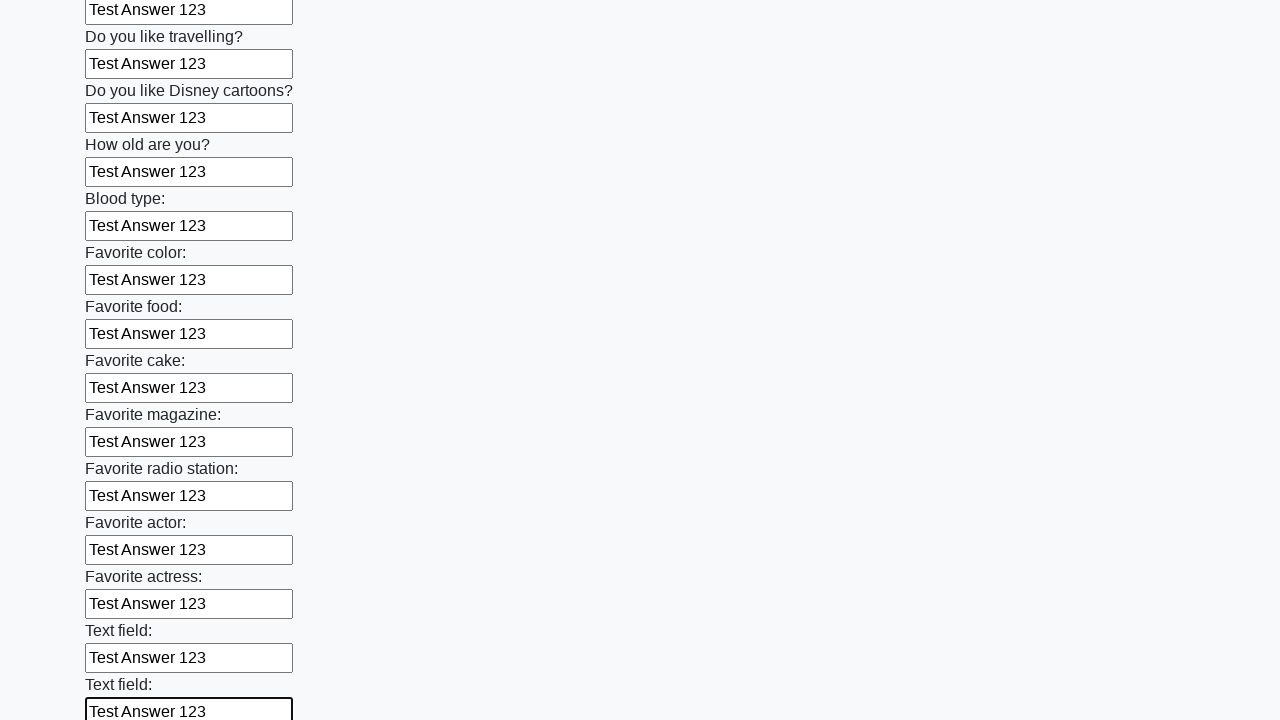

Filled input field 29 of 100 with 'Test Answer 123' on .first_block input >> nth=28
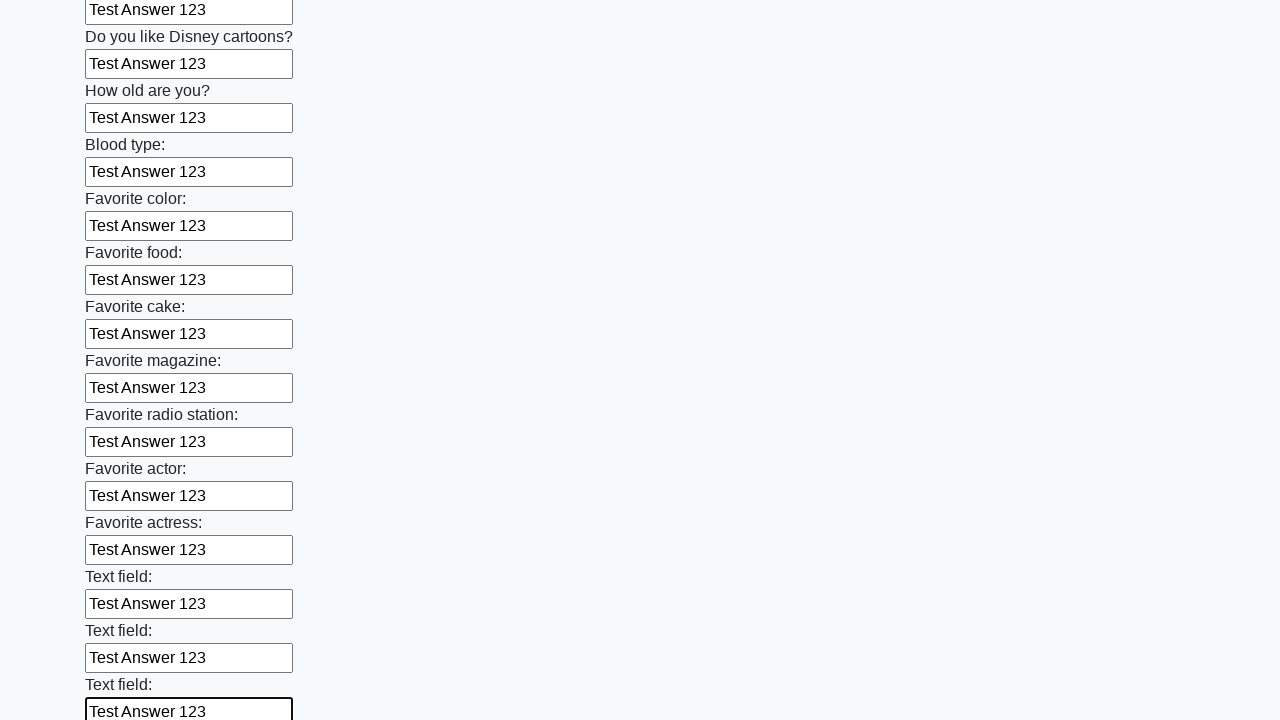

Filled input field 30 of 100 with 'Test Answer 123' on .first_block input >> nth=29
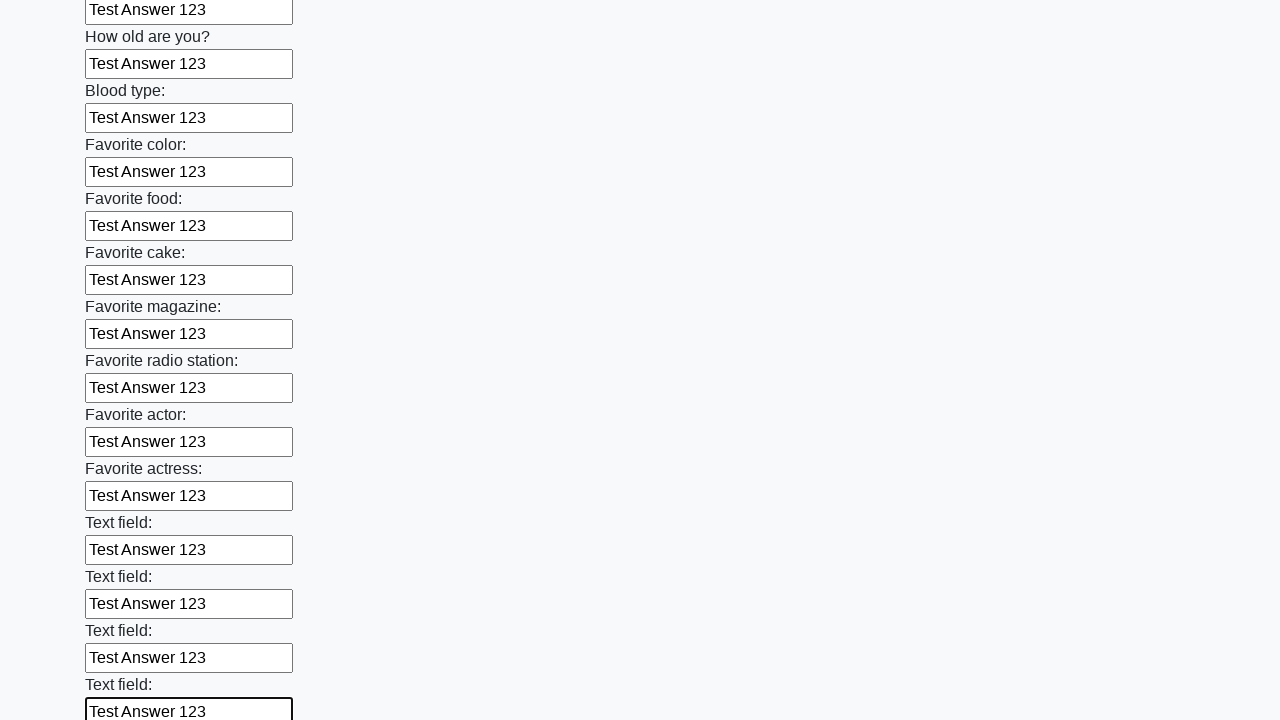

Filled input field 31 of 100 with 'Test Answer 123' on .first_block input >> nth=30
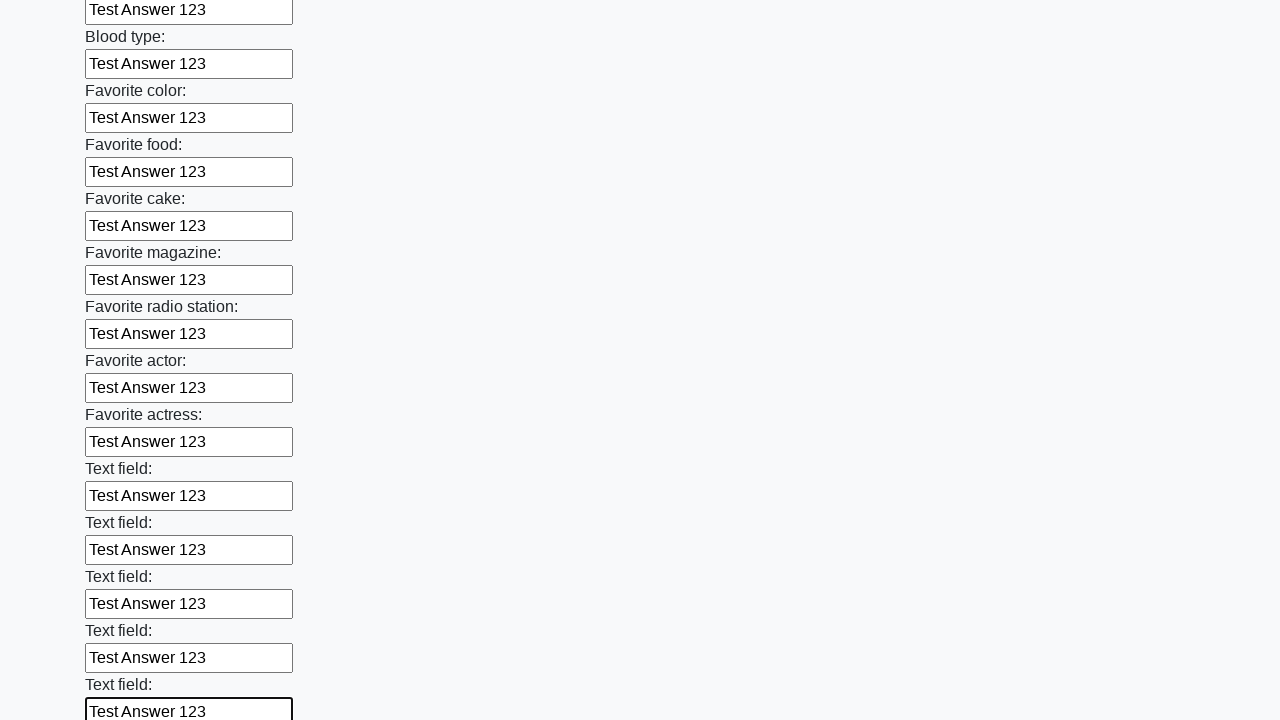

Filled input field 32 of 100 with 'Test Answer 123' on .first_block input >> nth=31
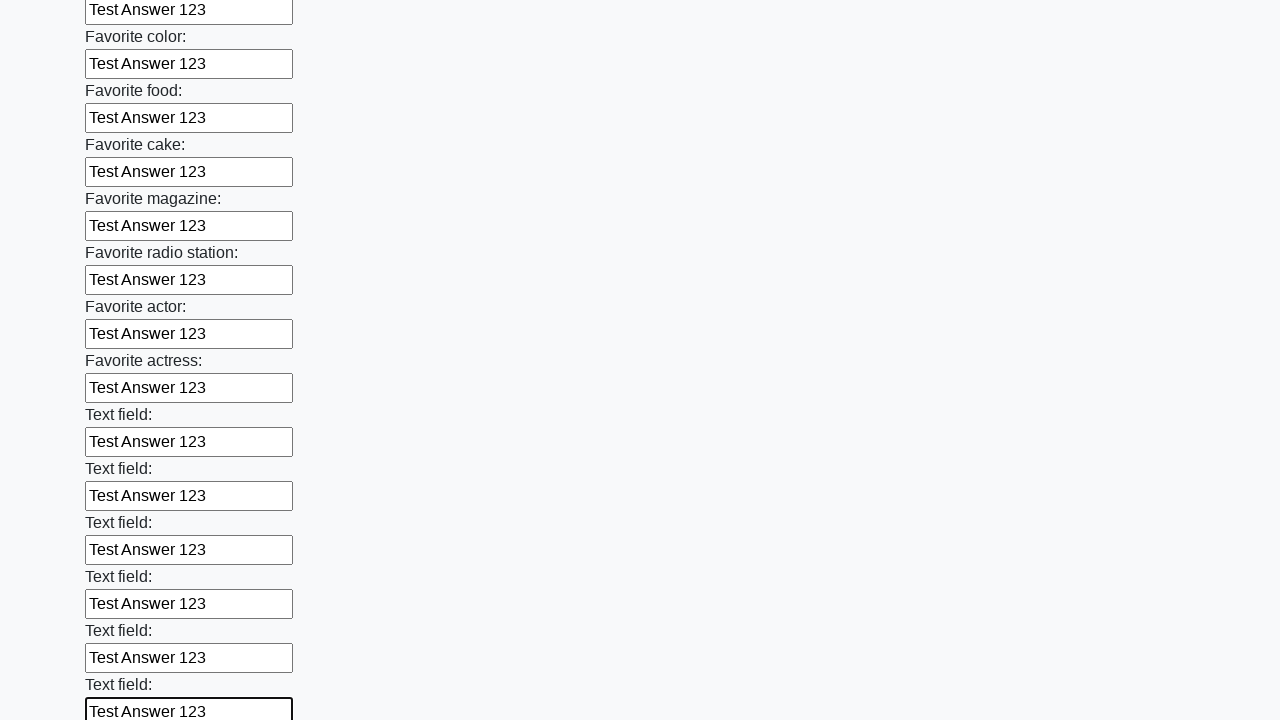

Filled input field 33 of 100 with 'Test Answer 123' on .first_block input >> nth=32
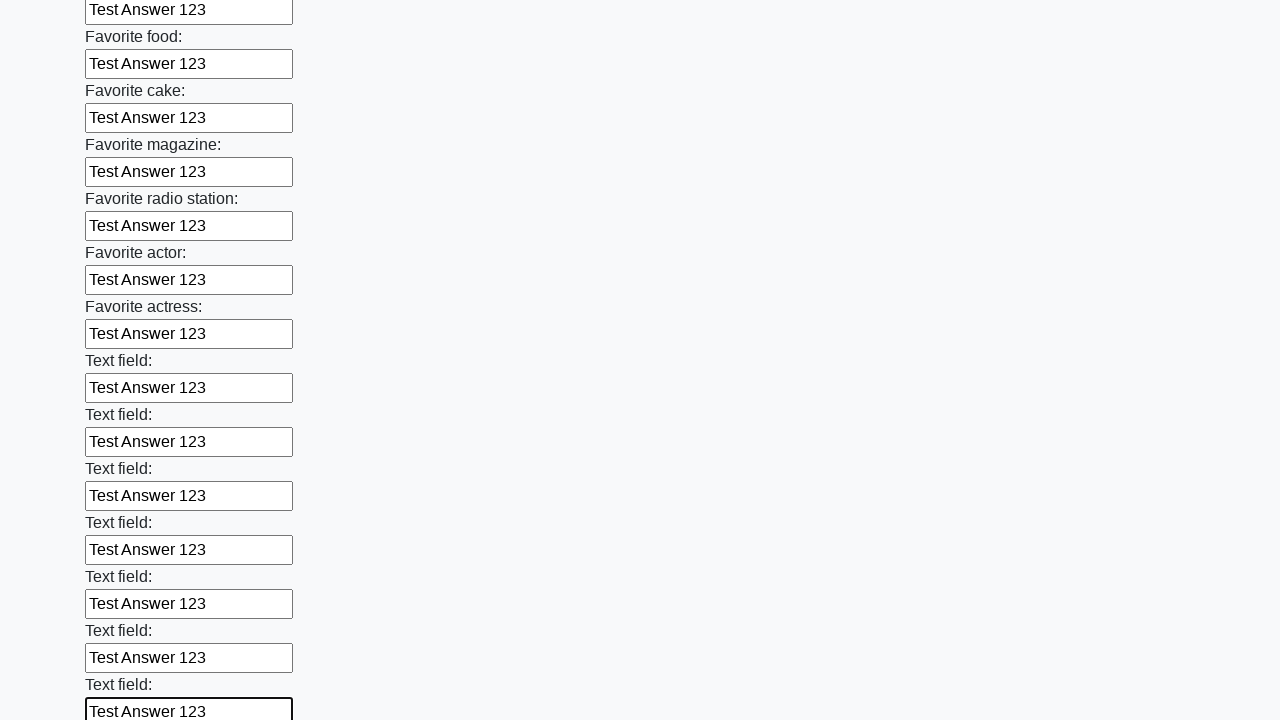

Filled input field 34 of 100 with 'Test Answer 123' on .first_block input >> nth=33
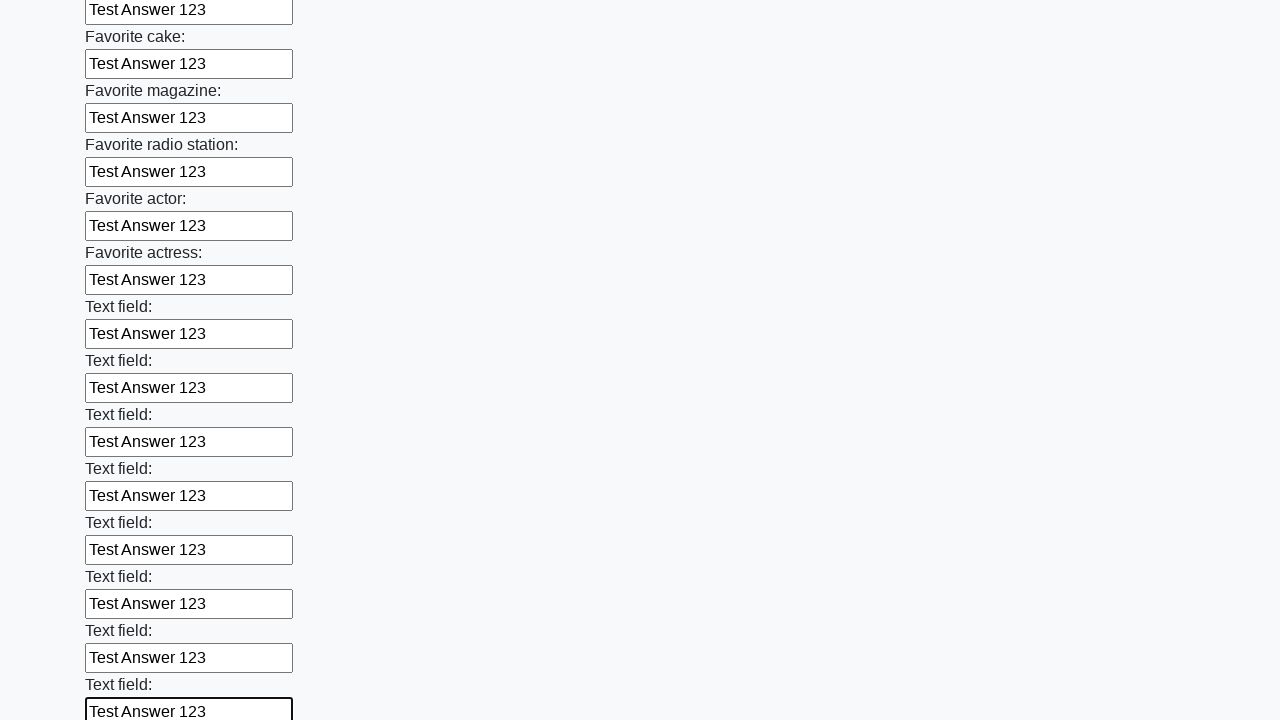

Filled input field 35 of 100 with 'Test Answer 123' on .first_block input >> nth=34
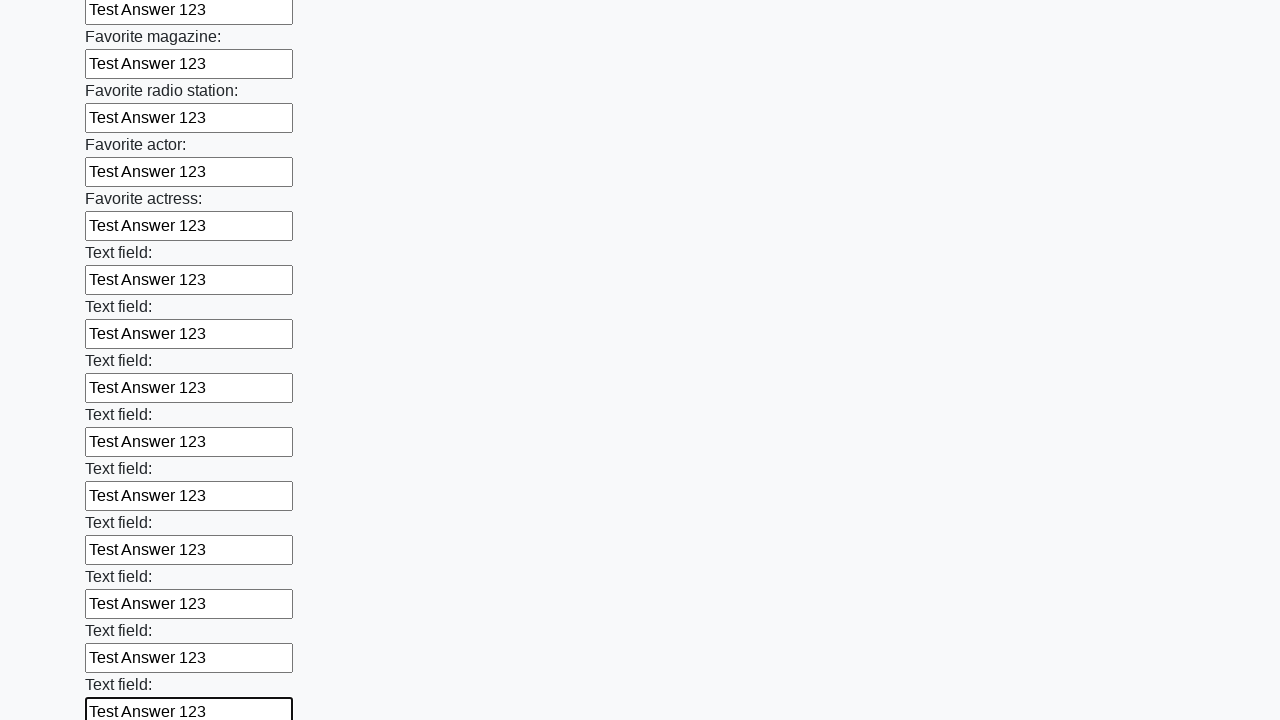

Filled input field 36 of 100 with 'Test Answer 123' on .first_block input >> nth=35
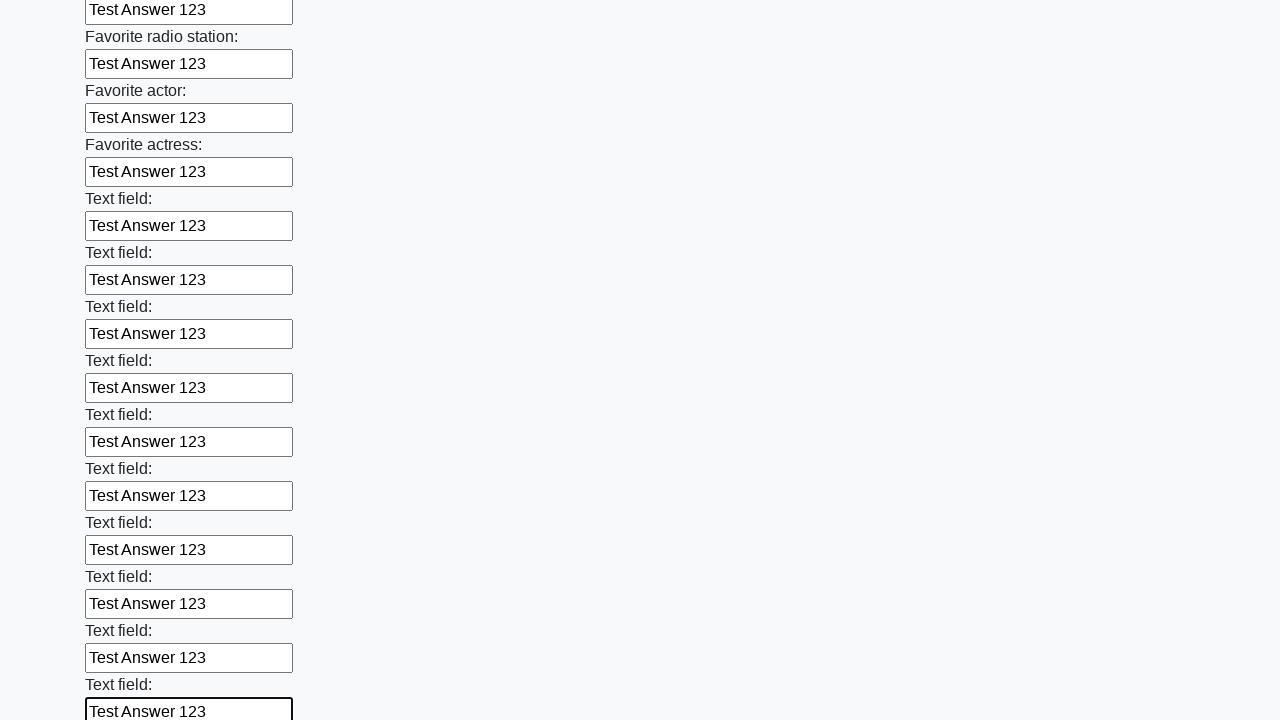

Filled input field 37 of 100 with 'Test Answer 123' on .first_block input >> nth=36
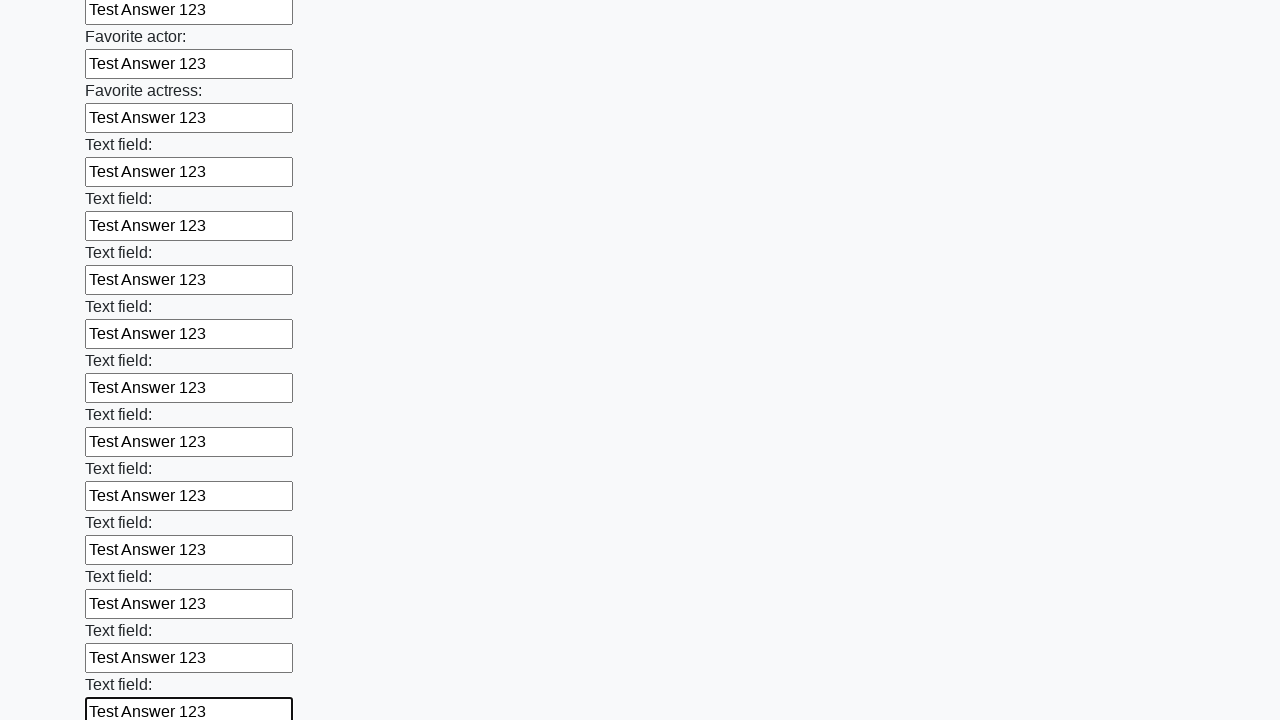

Filled input field 38 of 100 with 'Test Answer 123' on .first_block input >> nth=37
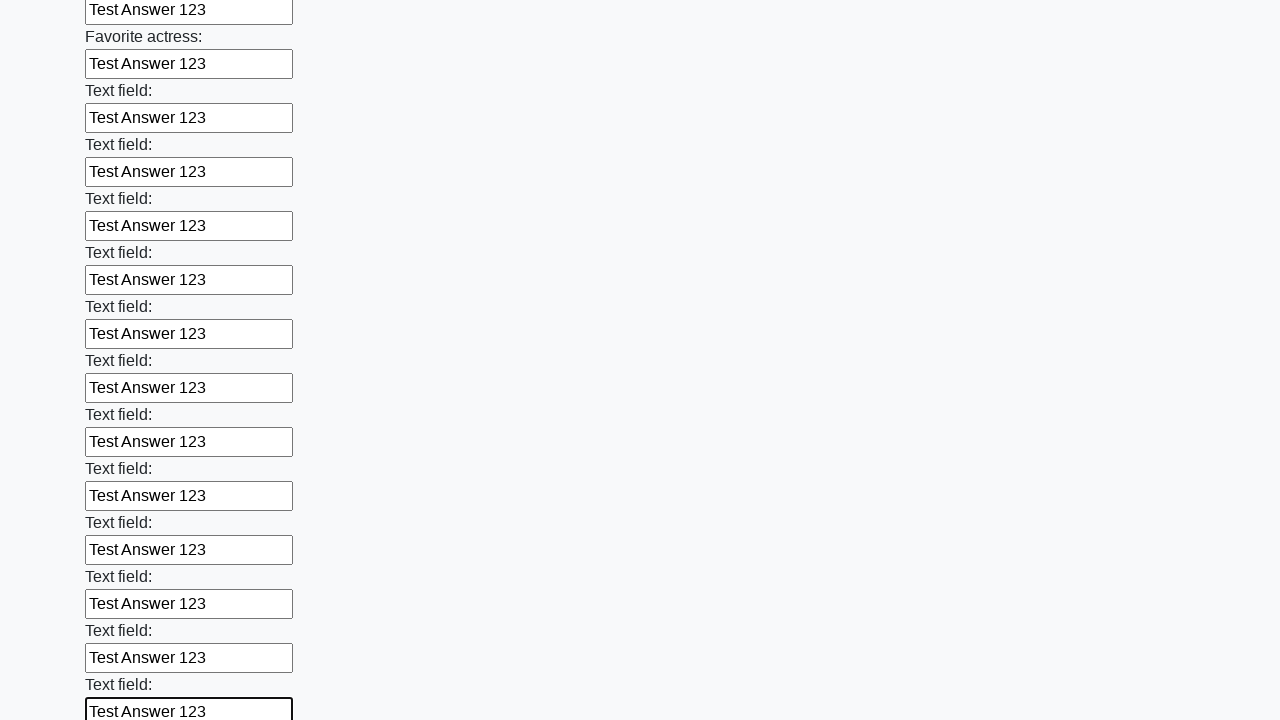

Filled input field 39 of 100 with 'Test Answer 123' on .first_block input >> nth=38
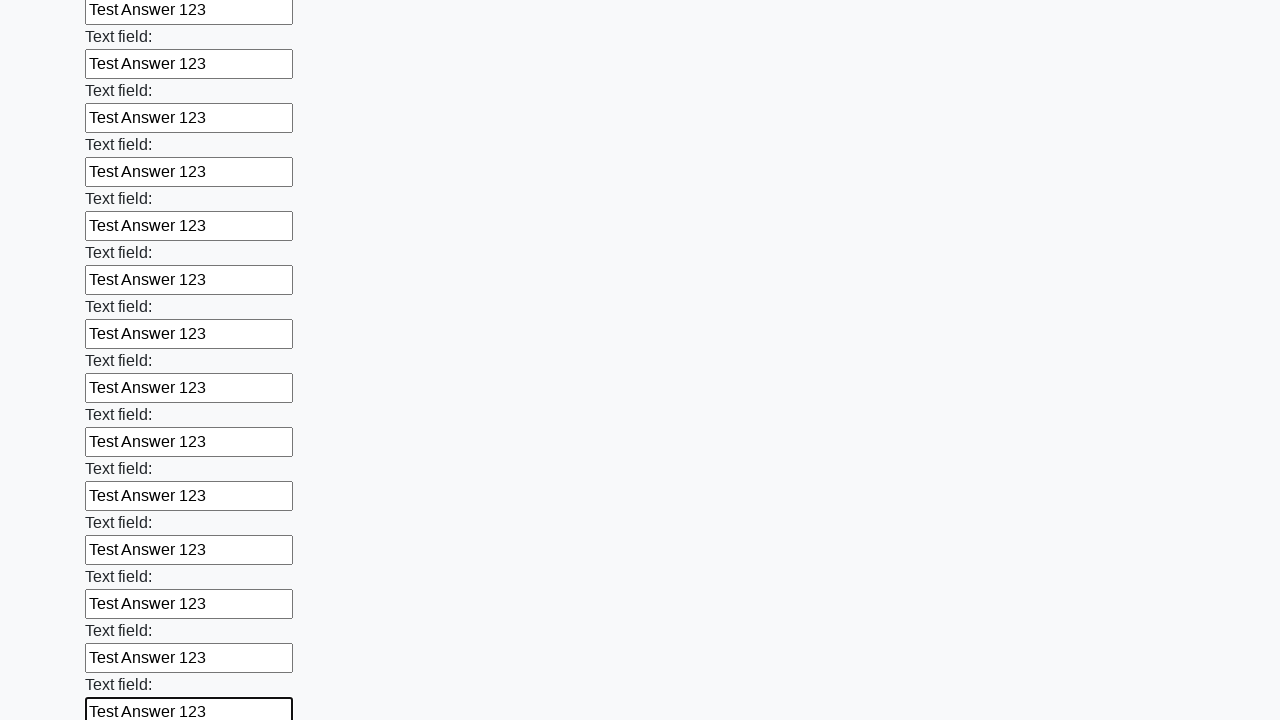

Filled input field 40 of 100 with 'Test Answer 123' on .first_block input >> nth=39
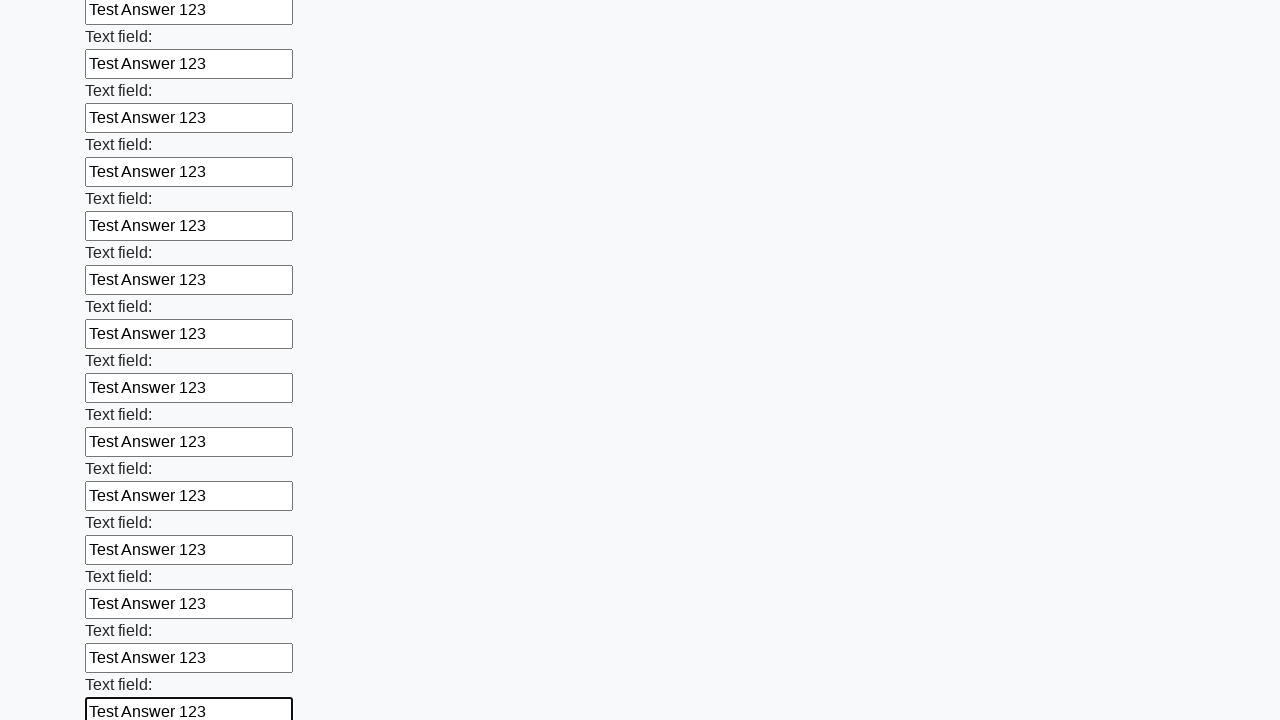

Filled input field 41 of 100 with 'Test Answer 123' on .first_block input >> nth=40
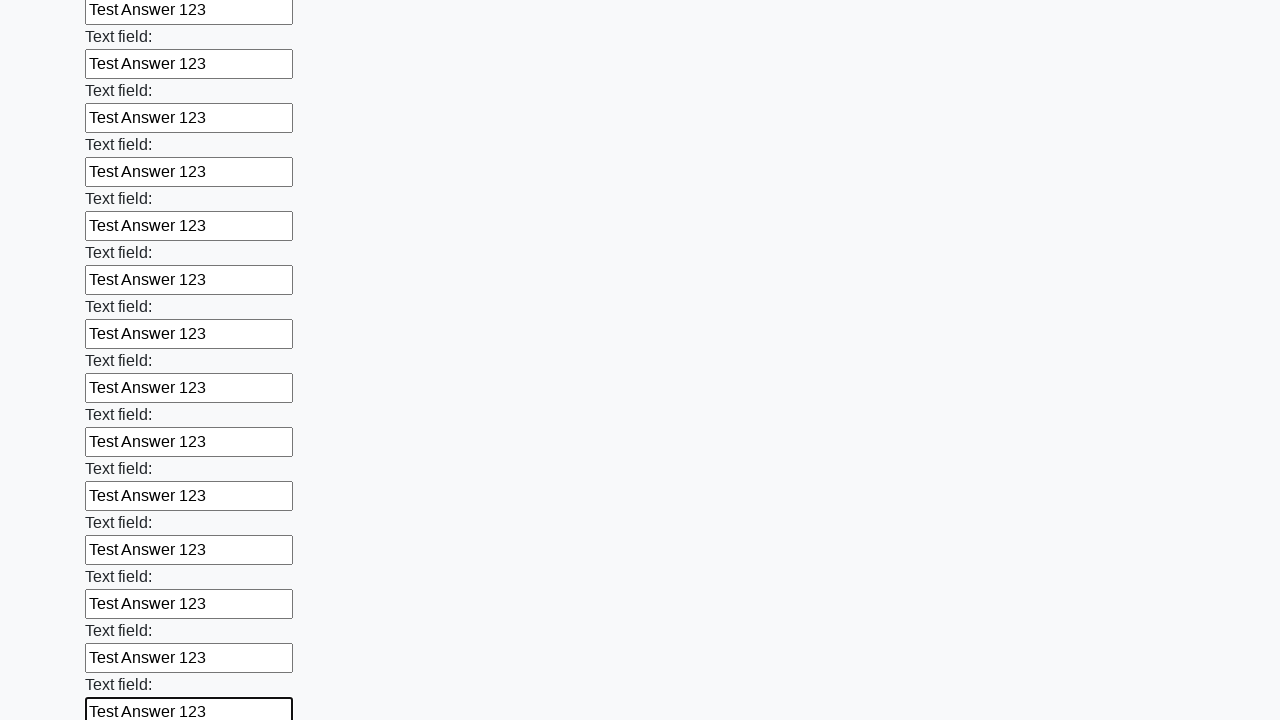

Filled input field 42 of 100 with 'Test Answer 123' on .first_block input >> nth=41
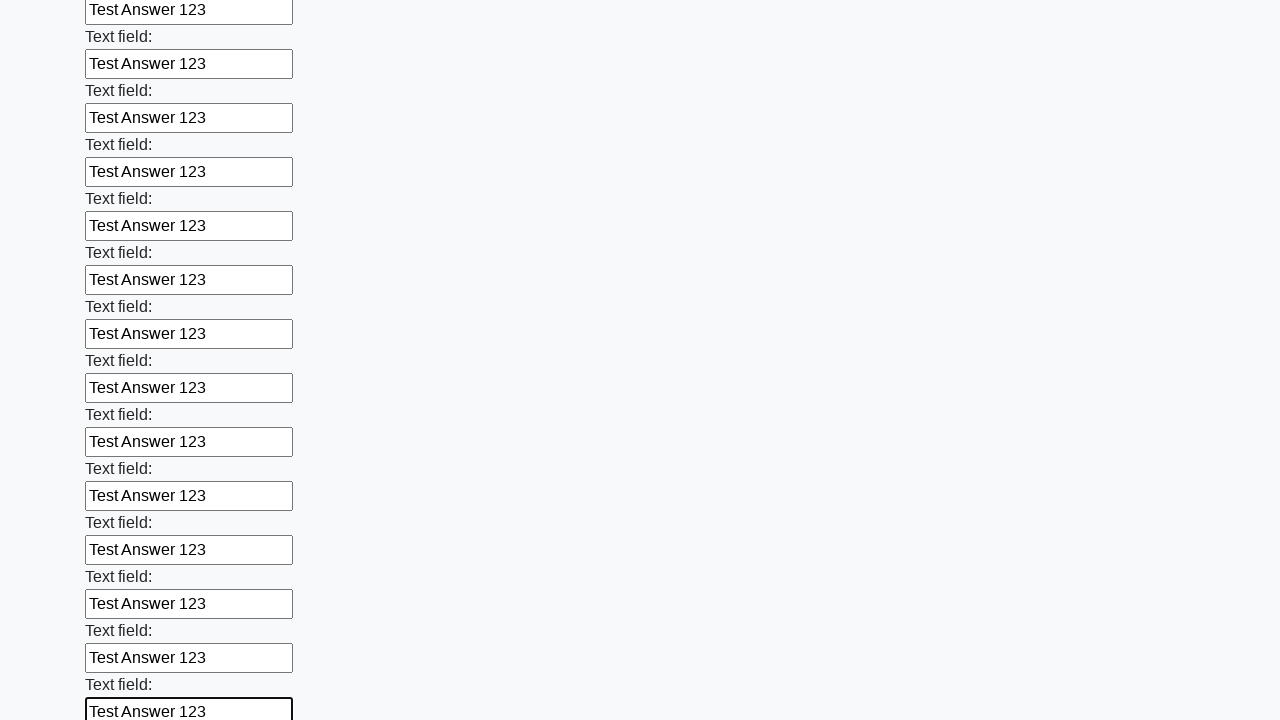

Filled input field 43 of 100 with 'Test Answer 123' on .first_block input >> nth=42
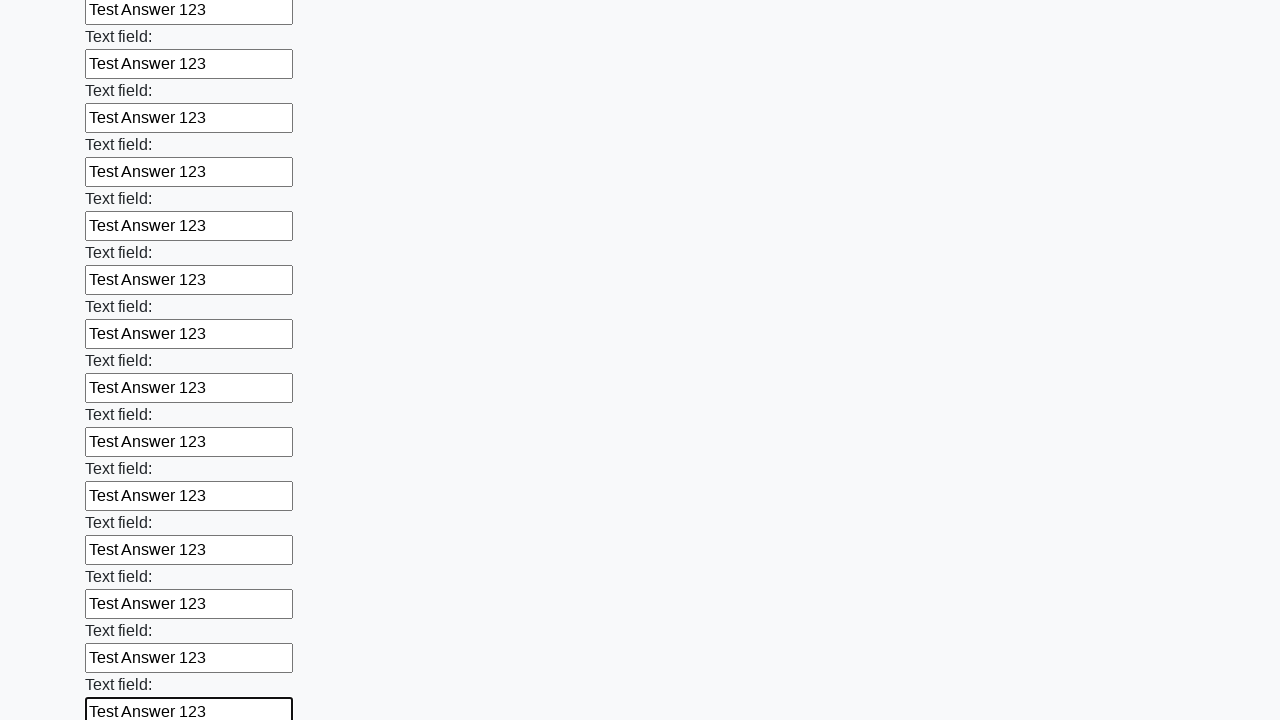

Filled input field 44 of 100 with 'Test Answer 123' on .first_block input >> nth=43
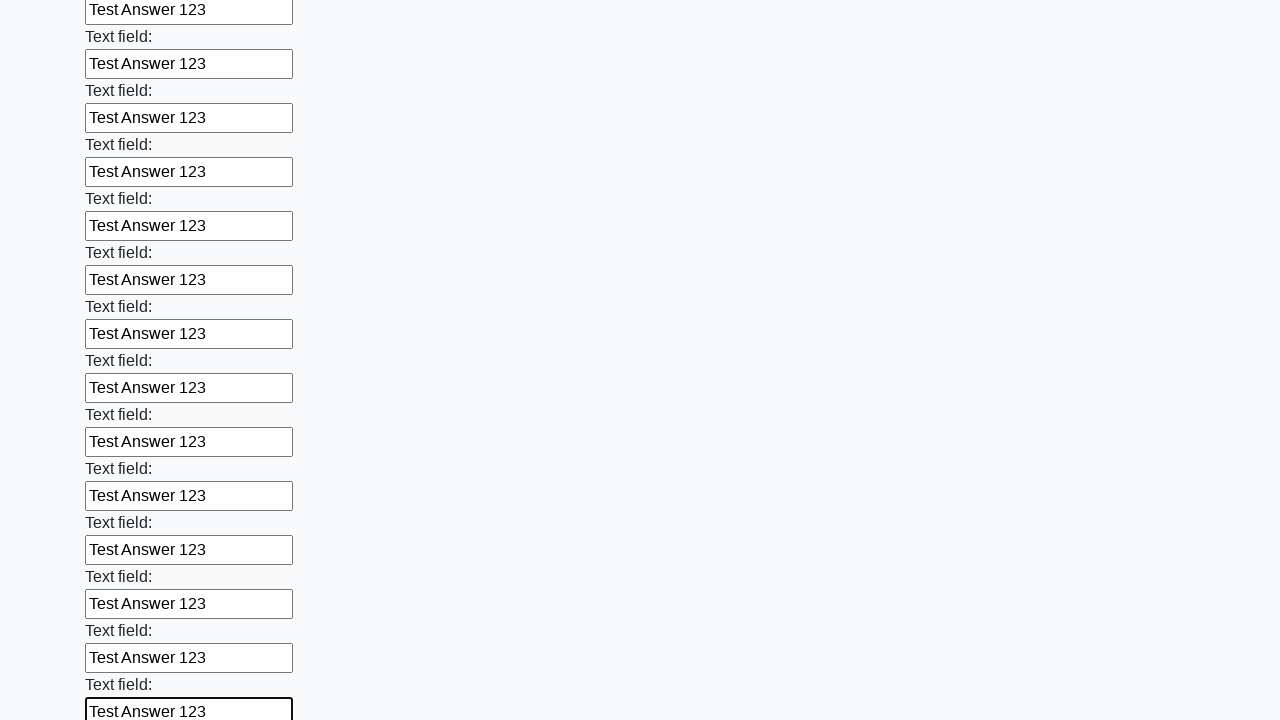

Filled input field 45 of 100 with 'Test Answer 123' on .first_block input >> nth=44
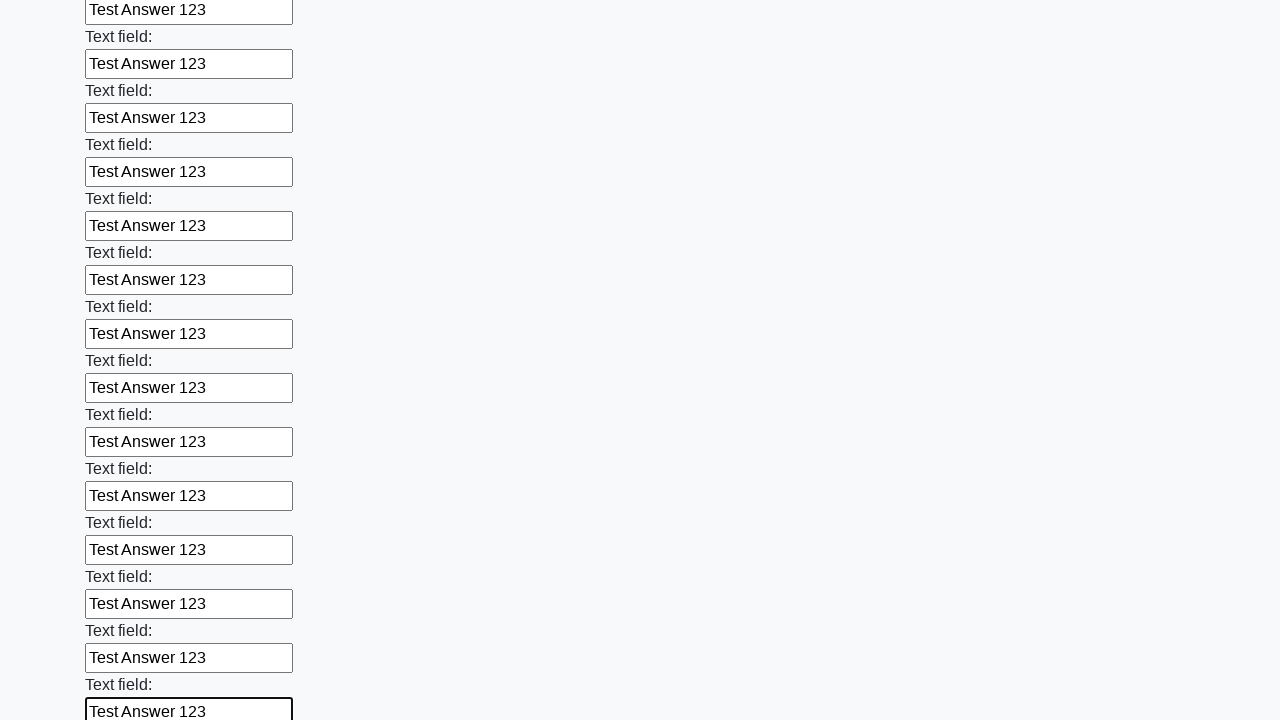

Filled input field 46 of 100 with 'Test Answer 123' on .first_block input >> nth=45
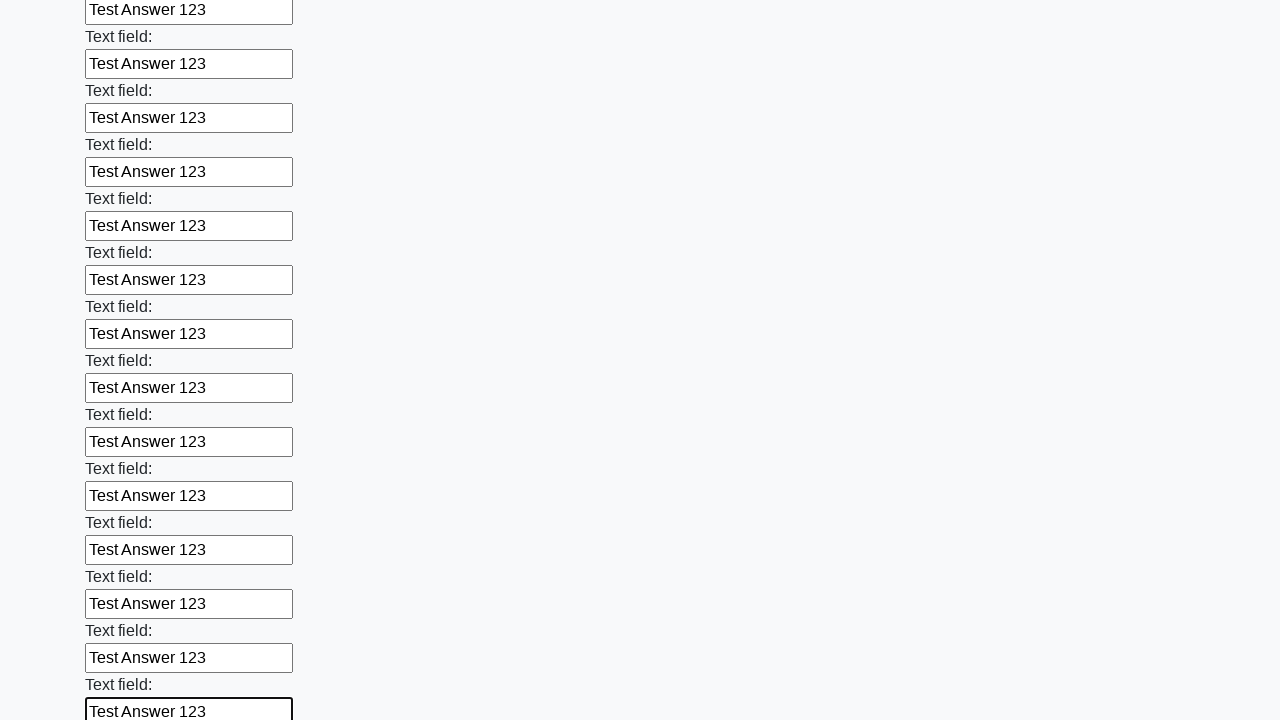

Filled input field 47 of 100 with 'Test Answer 123' on .first_block input >> nth=46
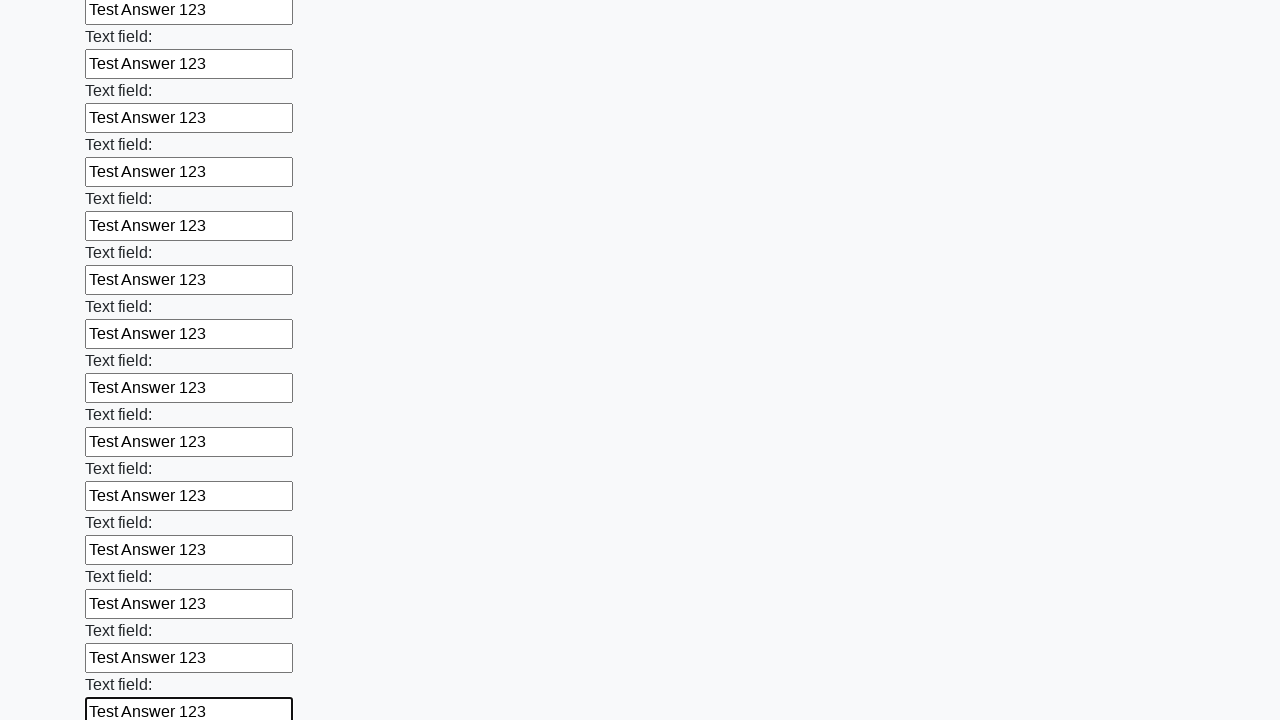

Filled input field 48 of 100 with 'Test Answer 123' on .first_block input >> nth=47
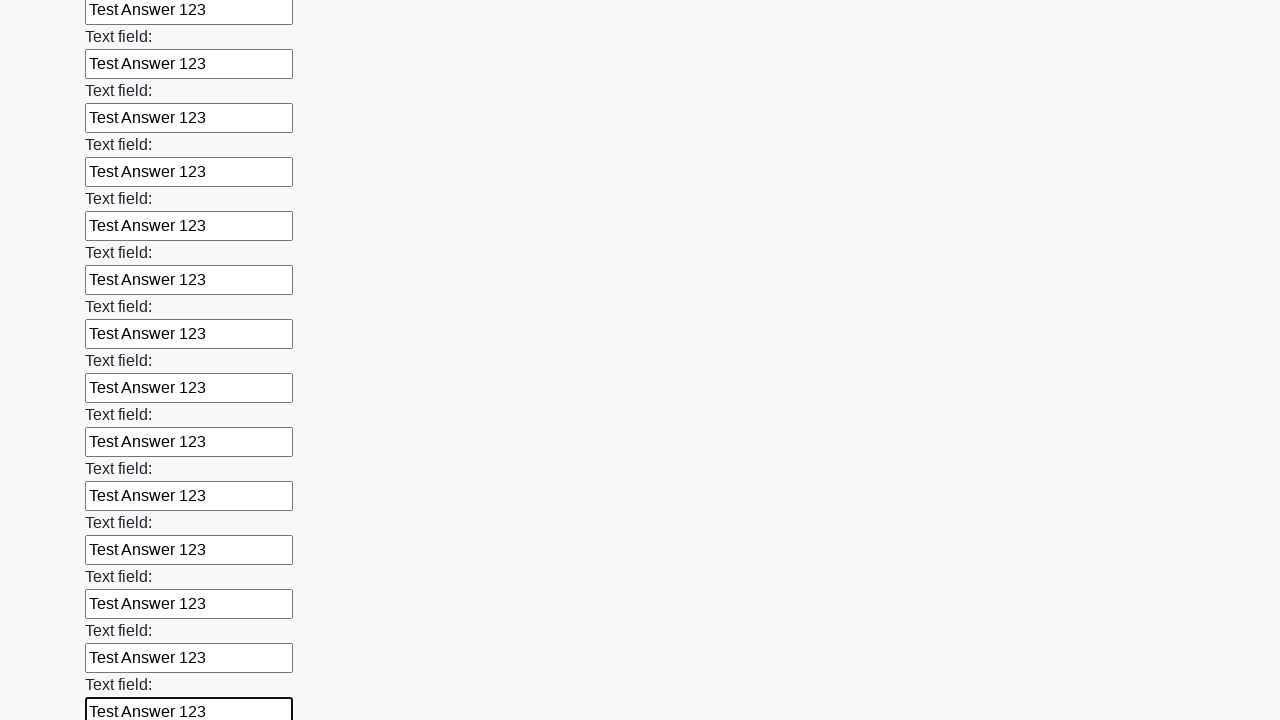

Filled input field 49 of 100 with 'Test Answer 123' on .first_block input >> nth=48
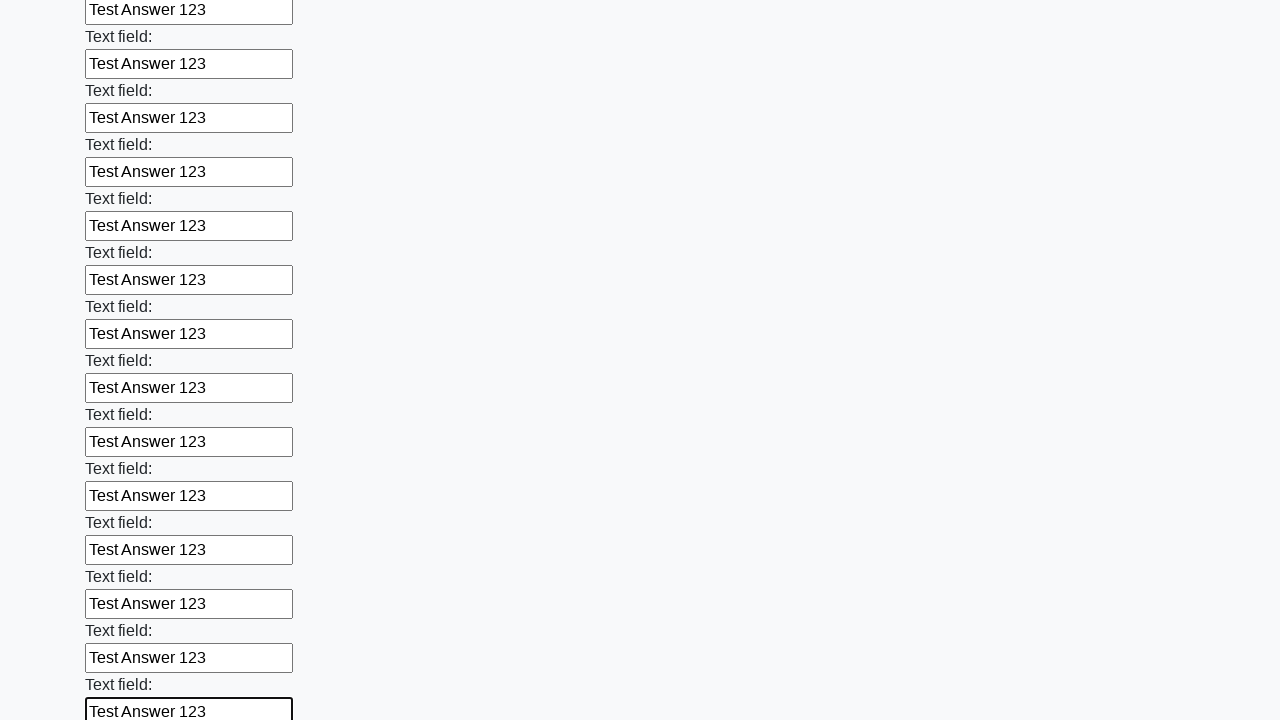

Filled input field 50 of 100 with 'Test Answer 123' on .first_block input >> nth=49
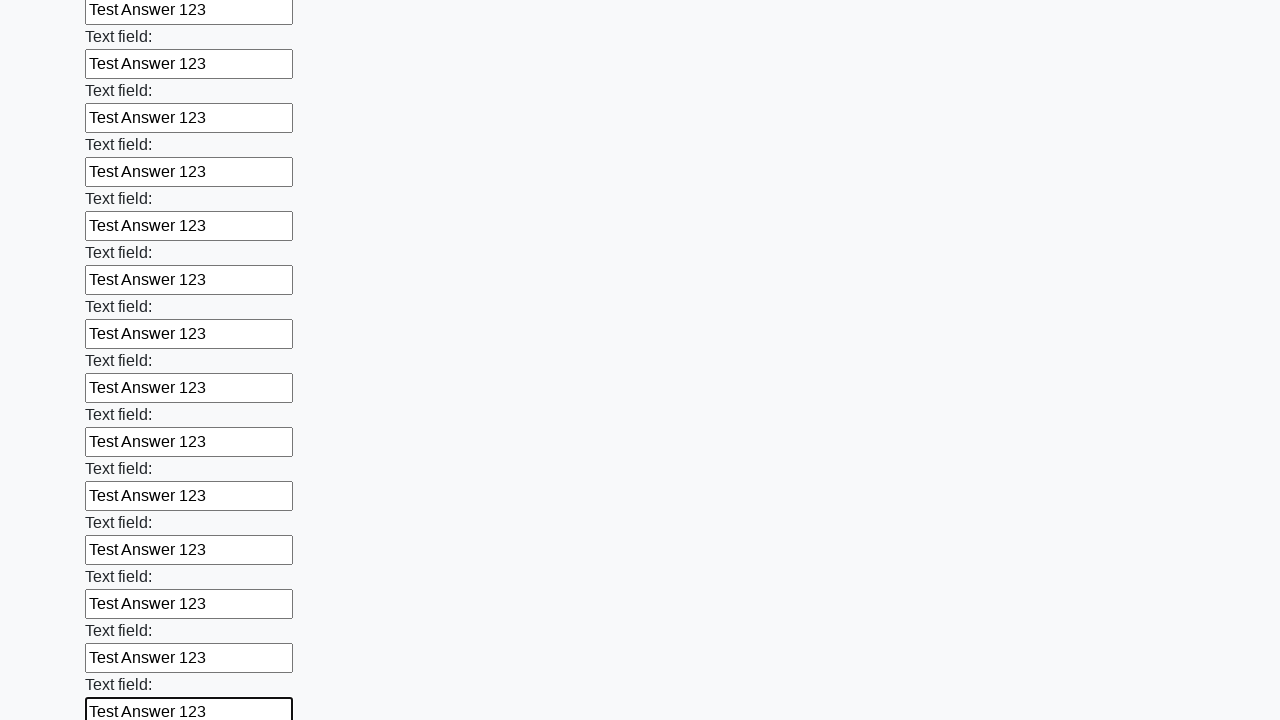

Filled input field 51 of 100 with 'Test Answer 123' on .first_block input >> nth=50
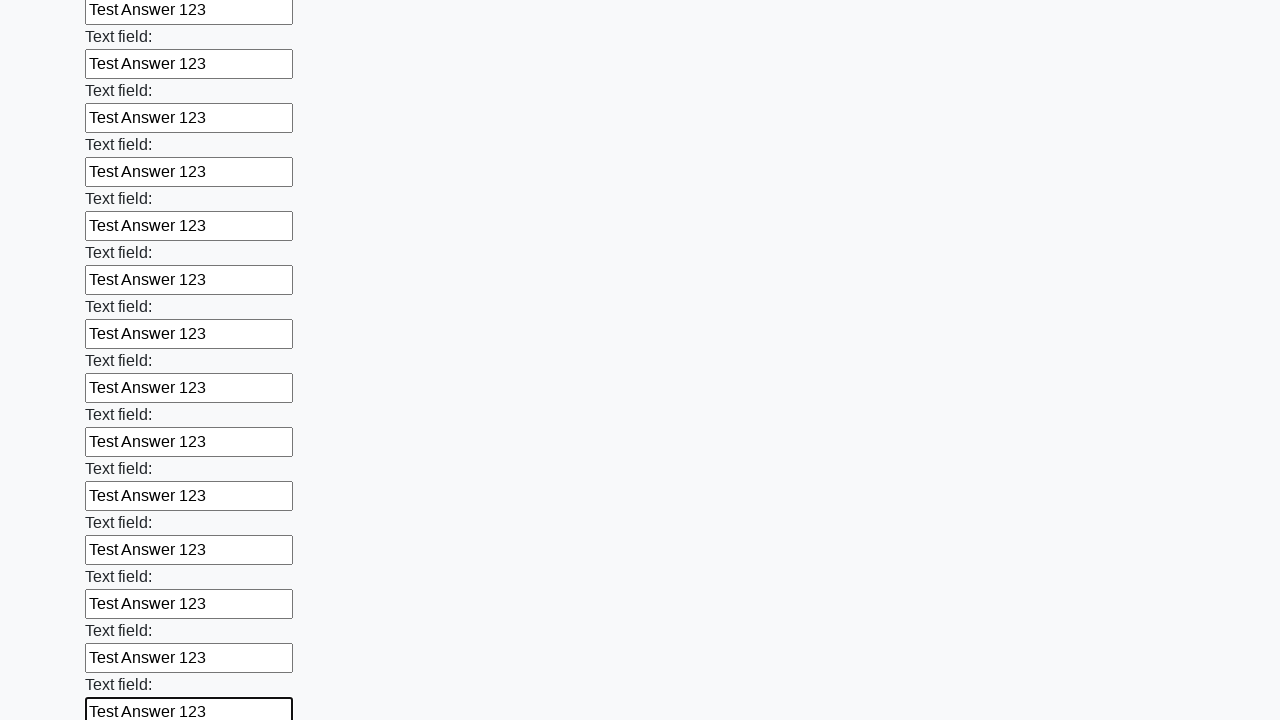

Filled input field 52 of 100 with 'Test Answer 123' on .first_block input >> nth=51
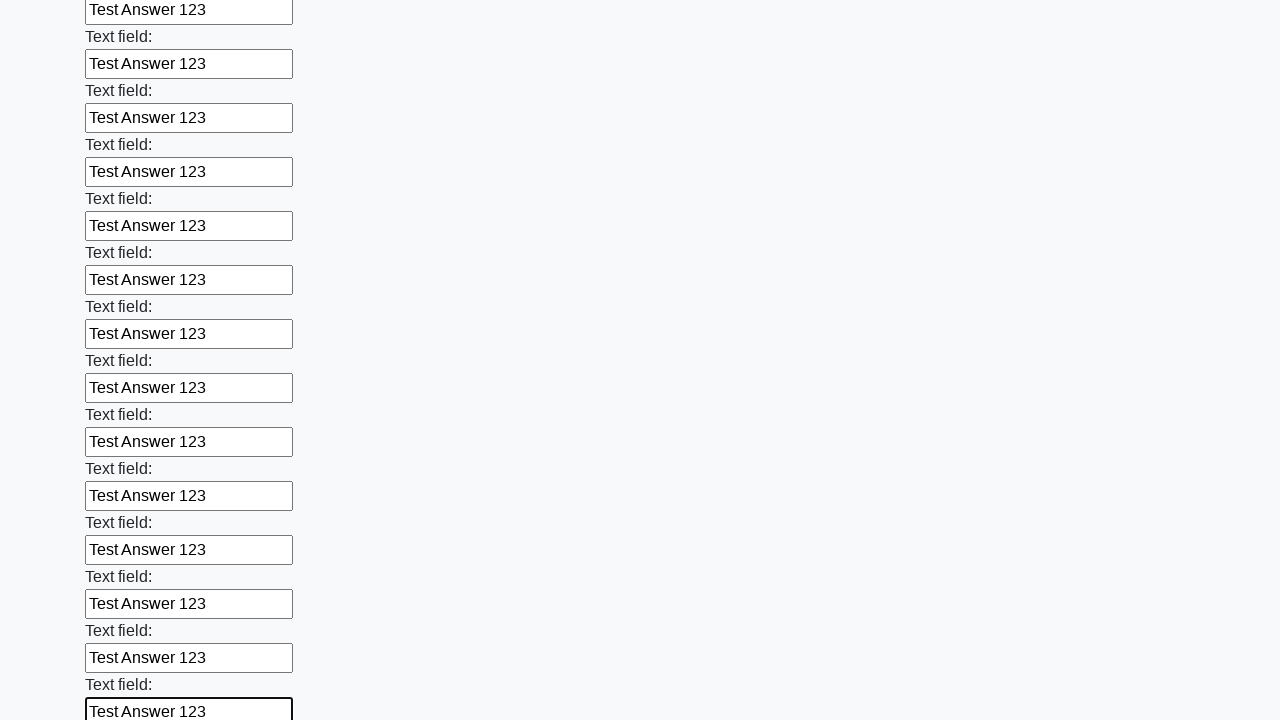

Filled input field 53 of 100 with 'Test Answer 123' on .first_block input >> nth=52
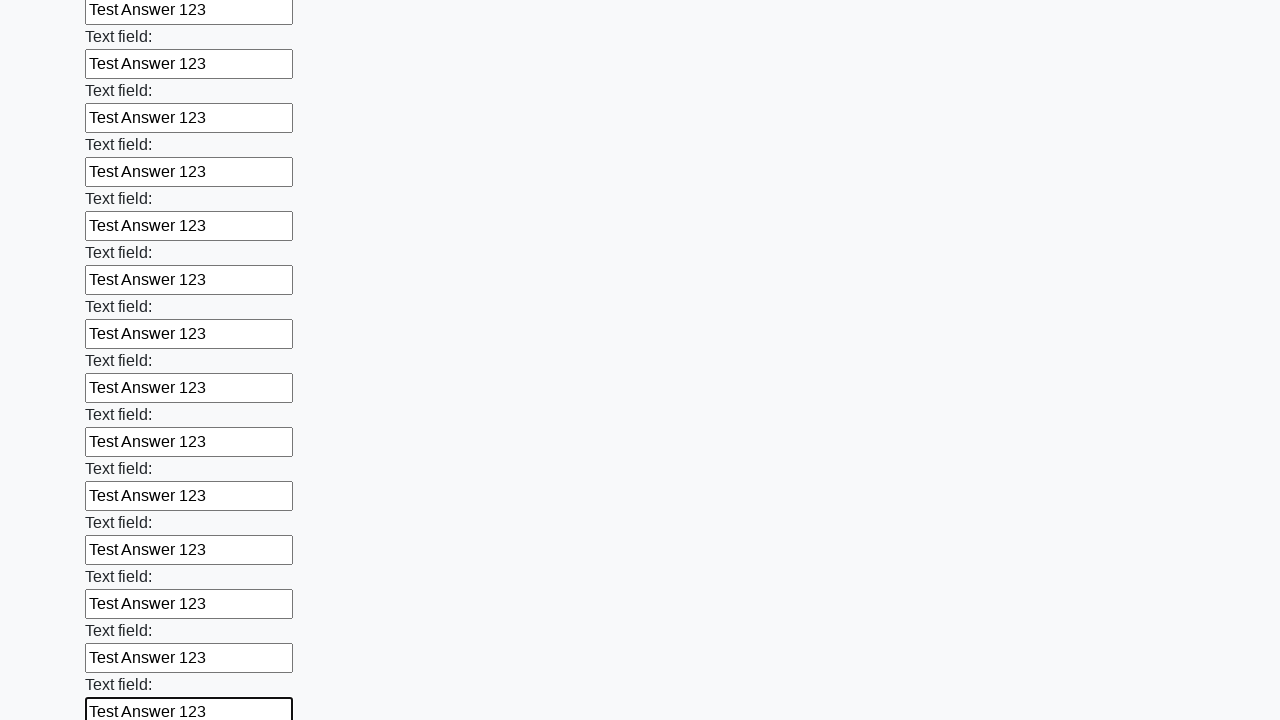

Filled input field 54 of 100 with 'Test Answer 123' on .first_block input >> nth=53
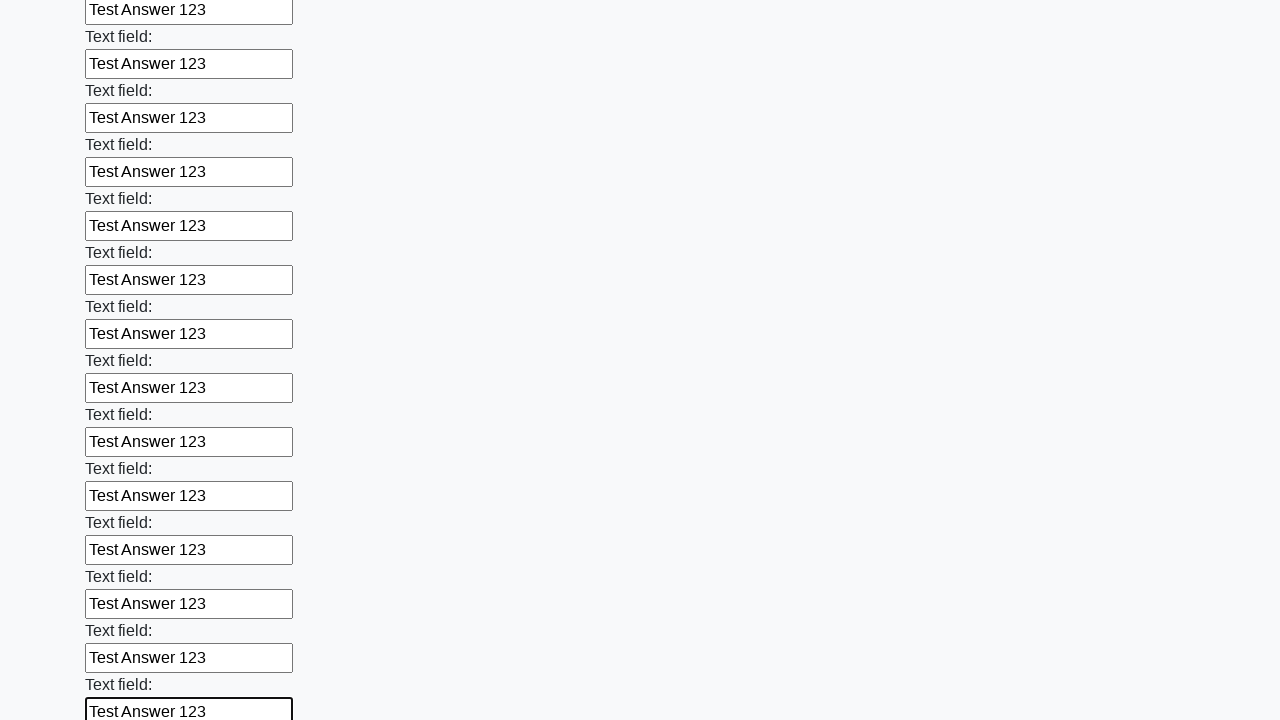

Filled input field 55 of 100 with 'Test Answer 123' on .first_block input >> nth=54
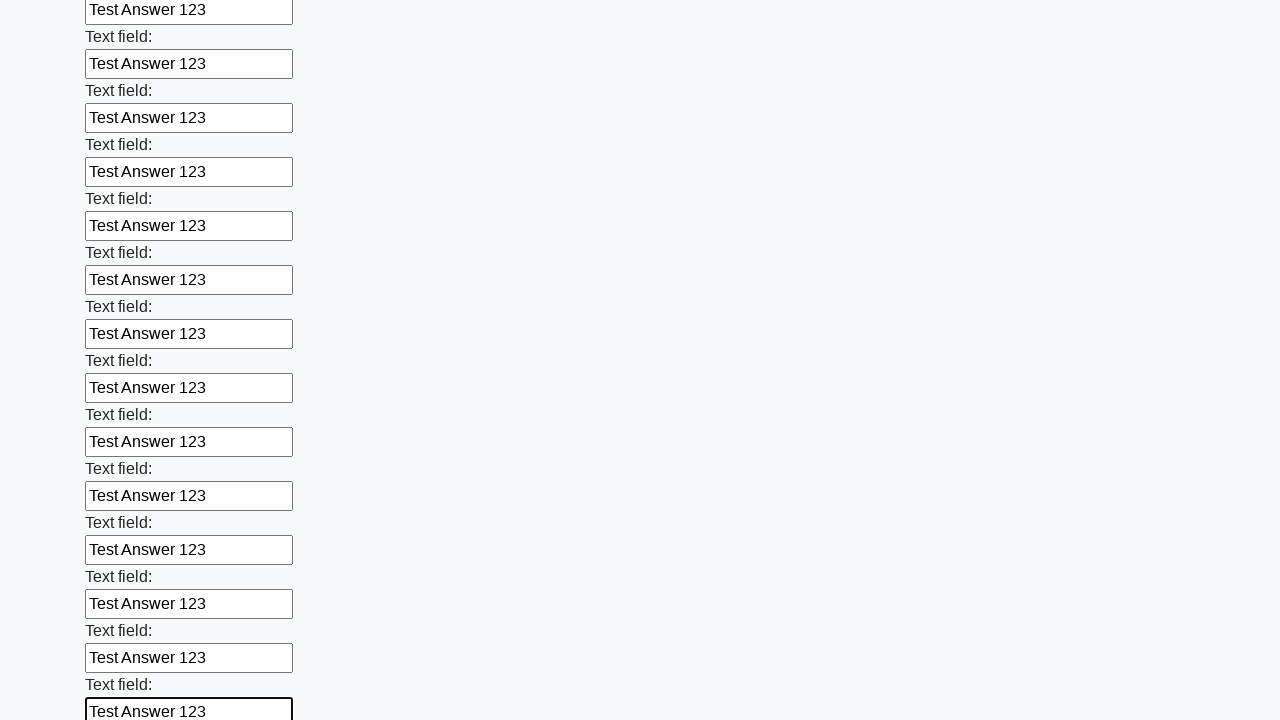

Filled input field 56 of 100 with 'Test Answer 123' on .first_block input >> nth=55
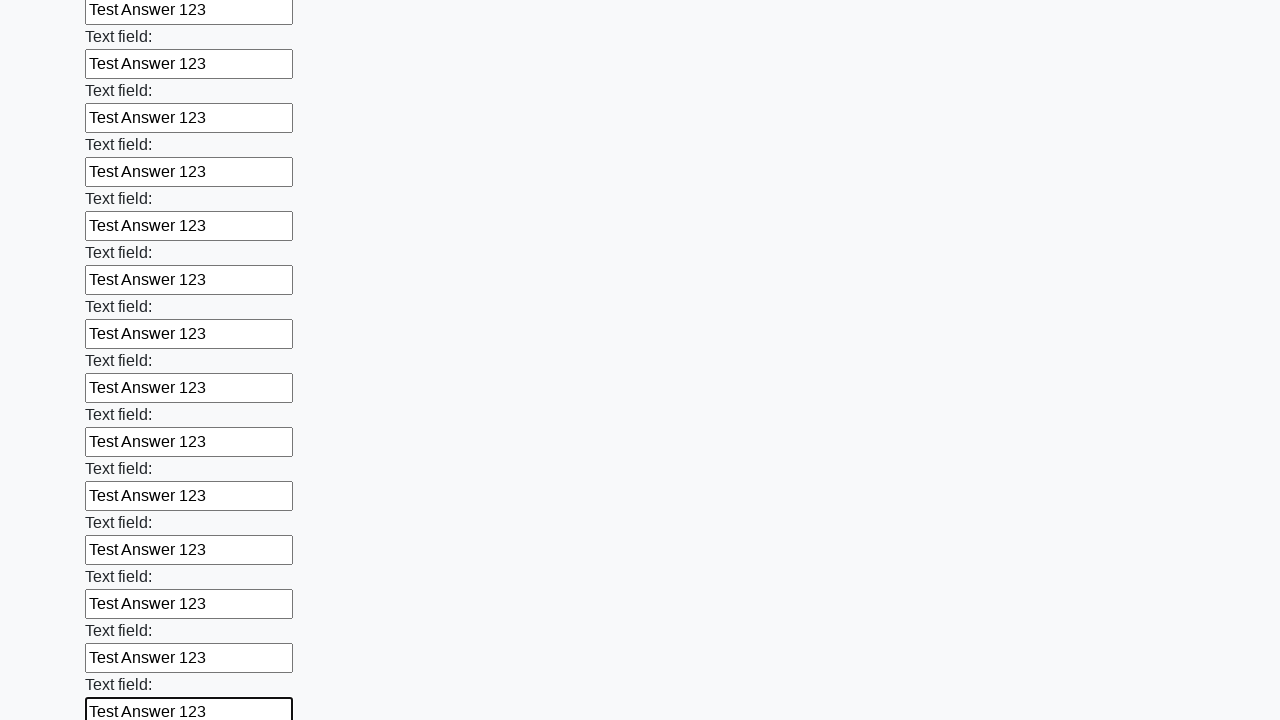

Filled input field 57 of 100 with 'Test Answer 123' on .first_block input >> nth=56
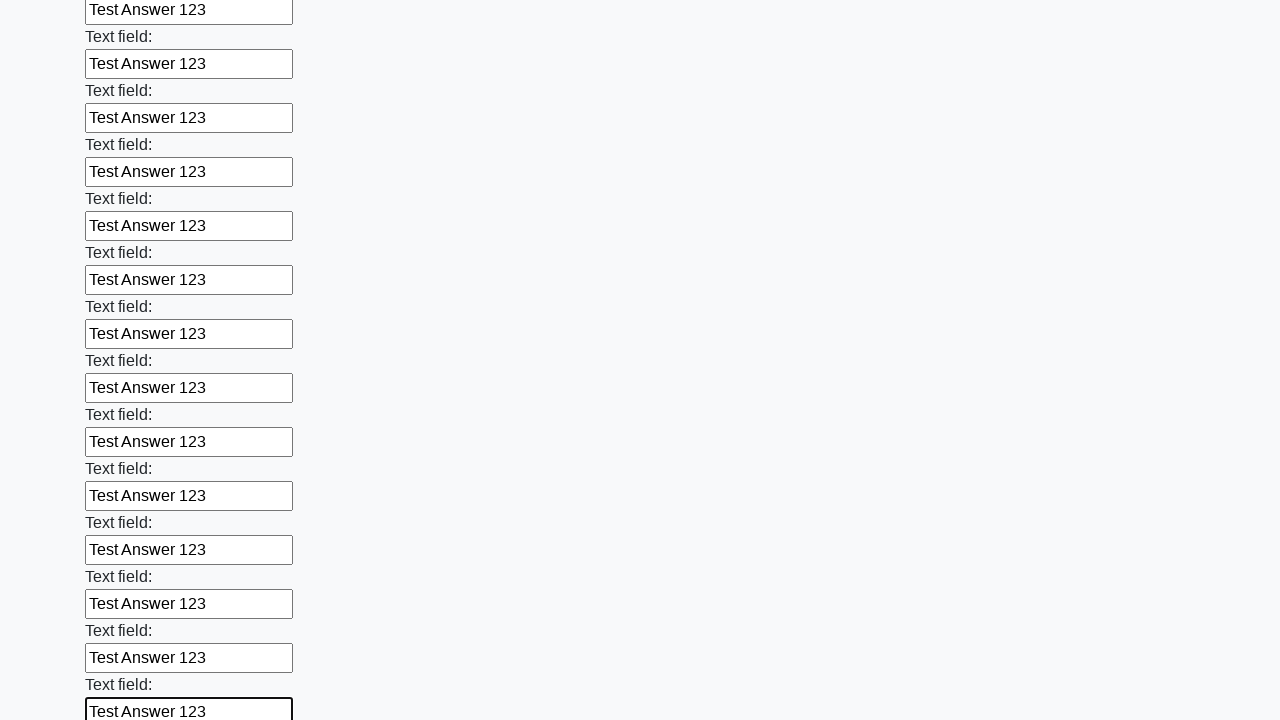

Filled input field 58 of 100 with 'Test Answer 123' on .first_block input >> nth=57
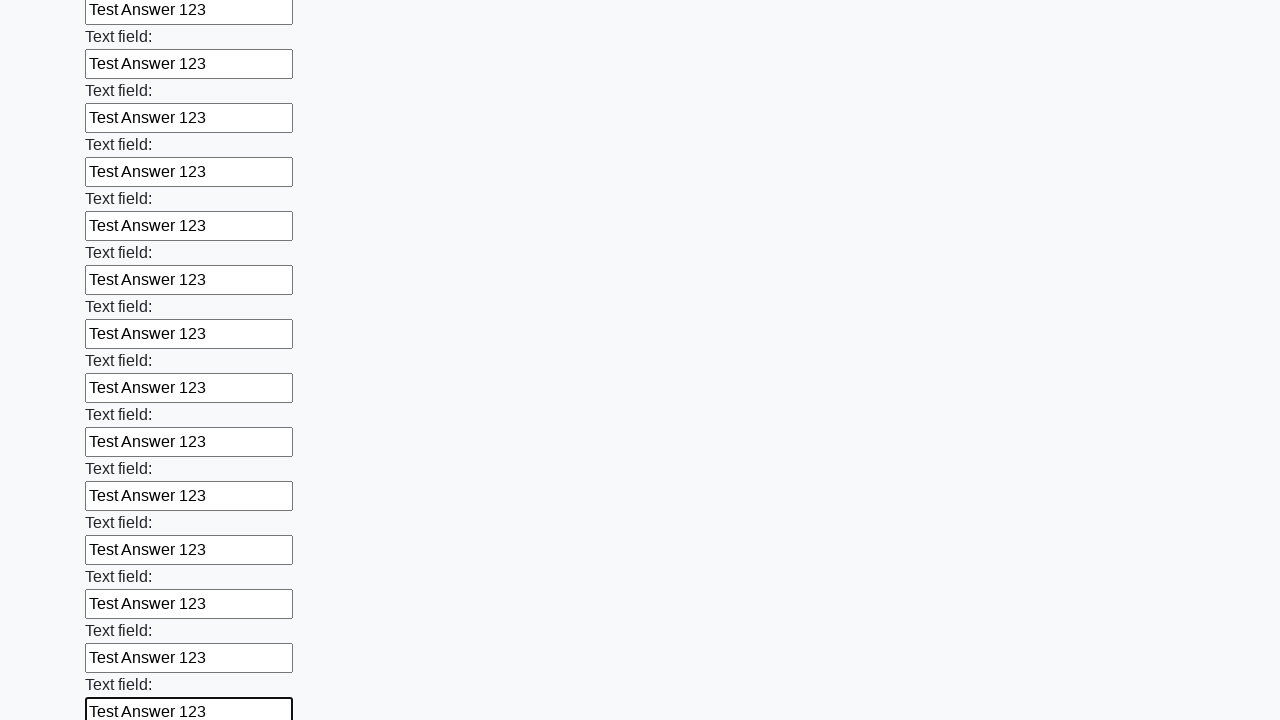

Filled input field 59 of 100 with 'Test Answer 123' on .first_block input >> nth=58
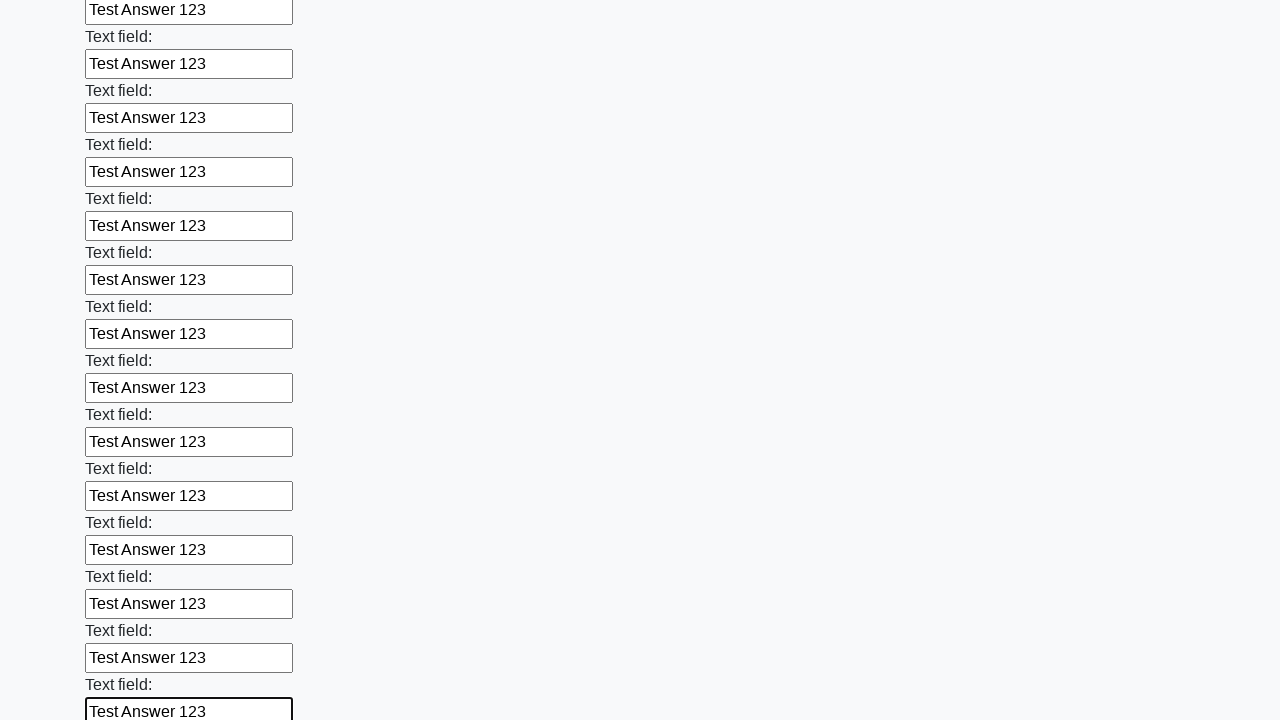

Filled input field 60 of 100 with 'Test Answer 123' on .first_block input >> nth=59
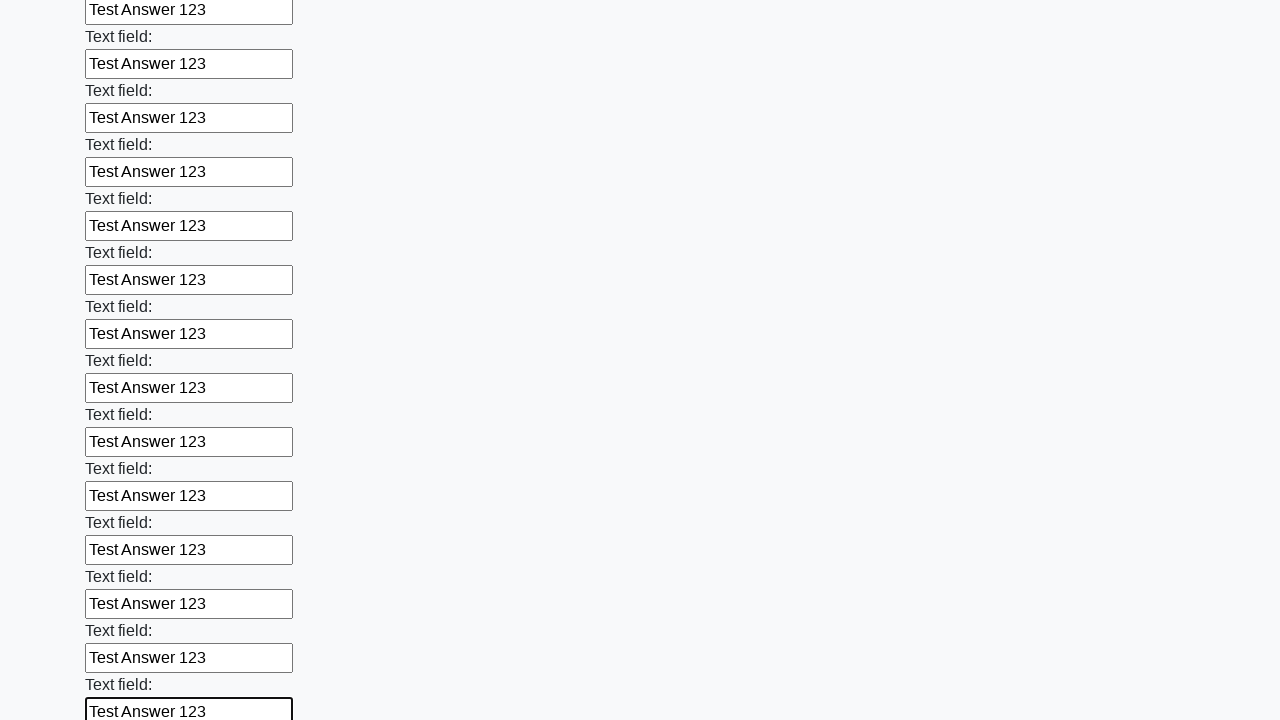

Filled input field 61 of 100 with 'Test Answer 123' on .first_block input >> nth=60
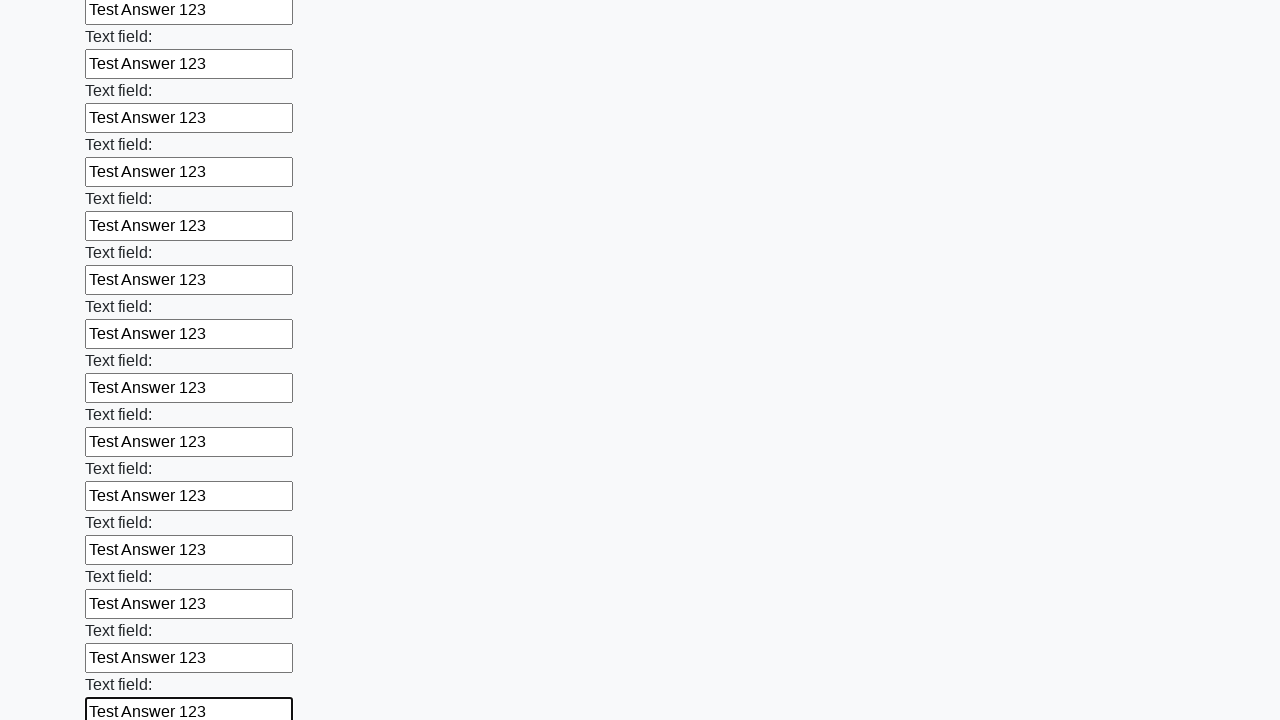

Filled input field 62 of 100 with 'Test Answer 123' on .first_block input >> nth=61
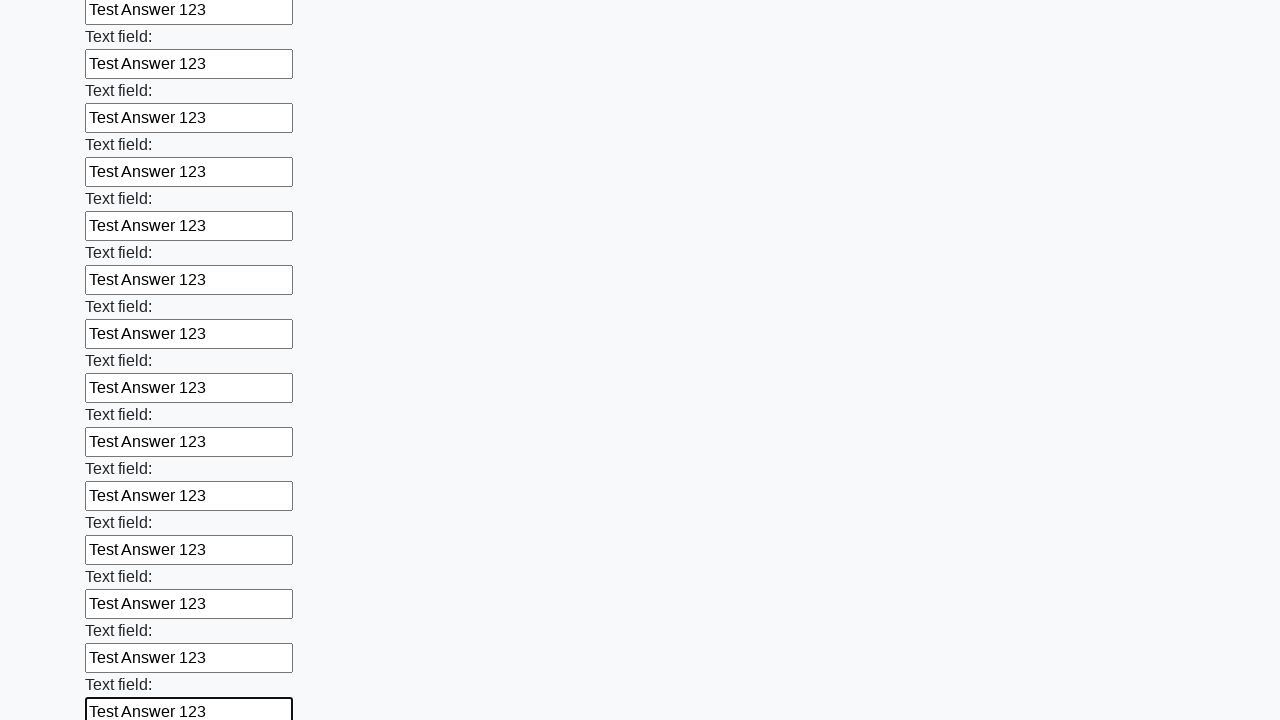

Filled input field 63 of 100 with 'Test Answer 123' on .first_block input >> nth=62
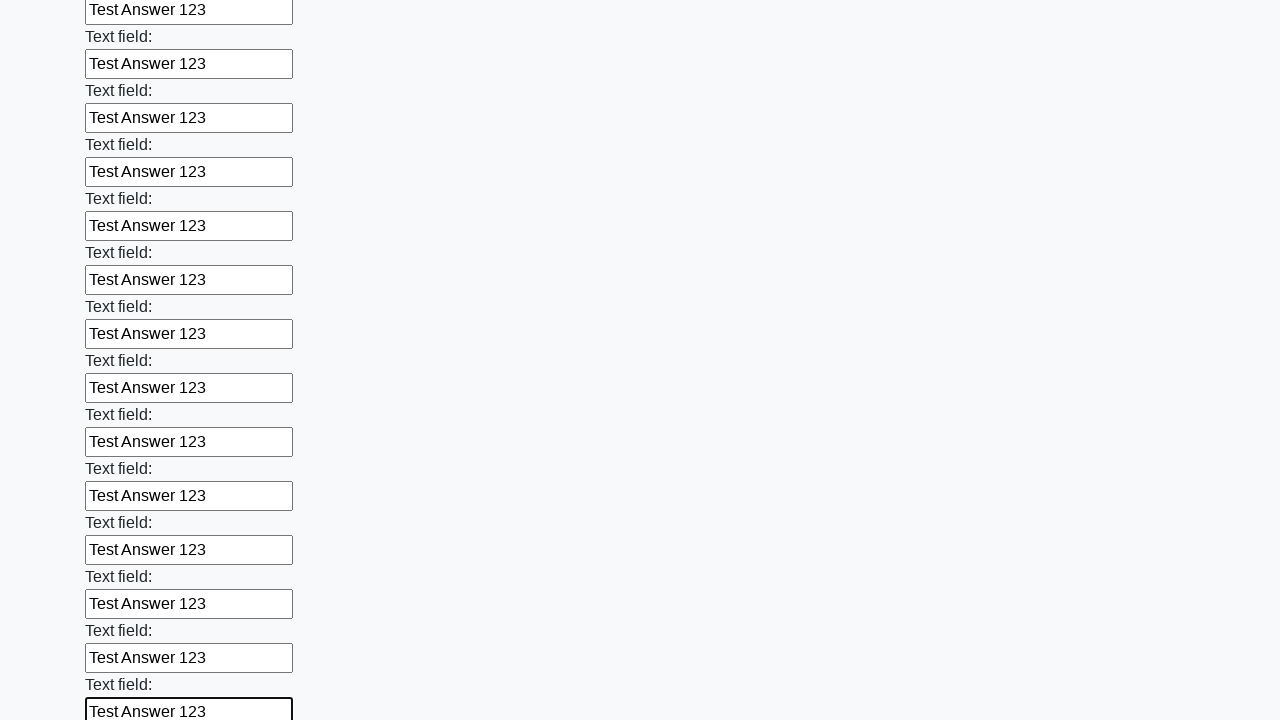

Filled input field 64 of 100 with 'Test Answer 123' on .first_block input >> nth=63
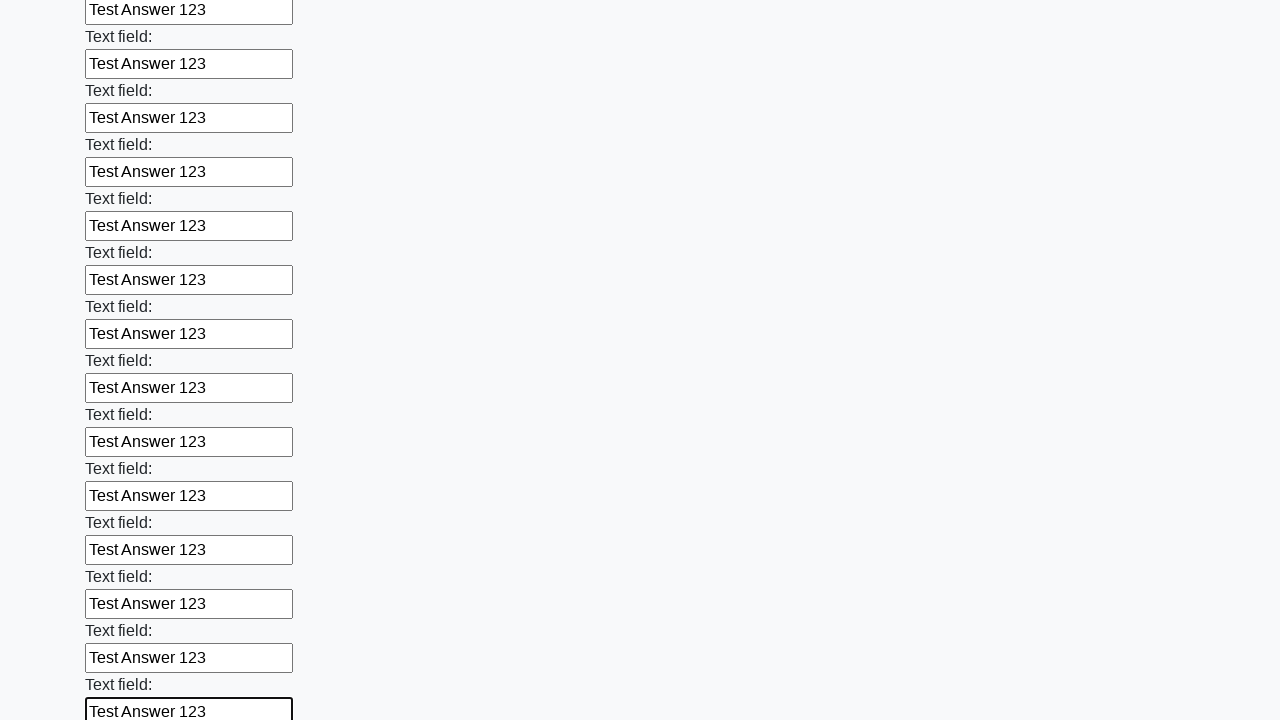

Filled input field 65 of 100 with 'Test Answer 123' on .first_block input >> nth=64
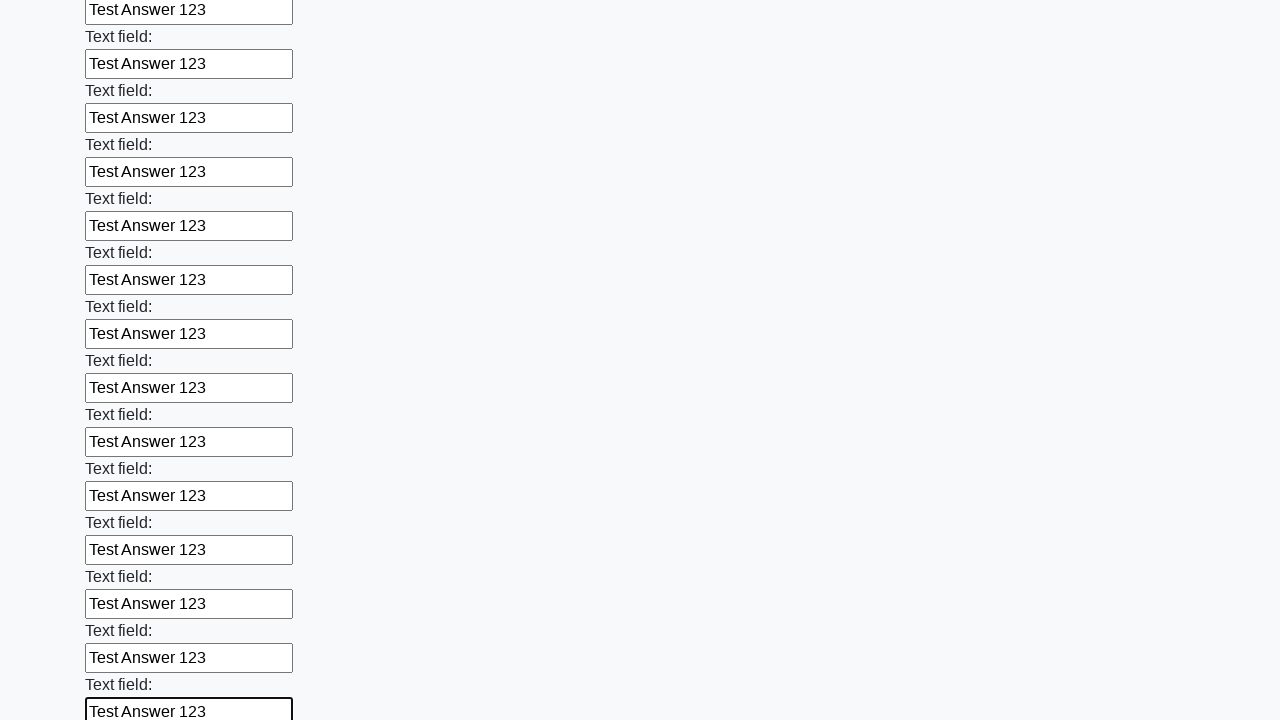

Filled input field 66 of 100 with 'Test Answer 123' on .first_block input >> nth=65
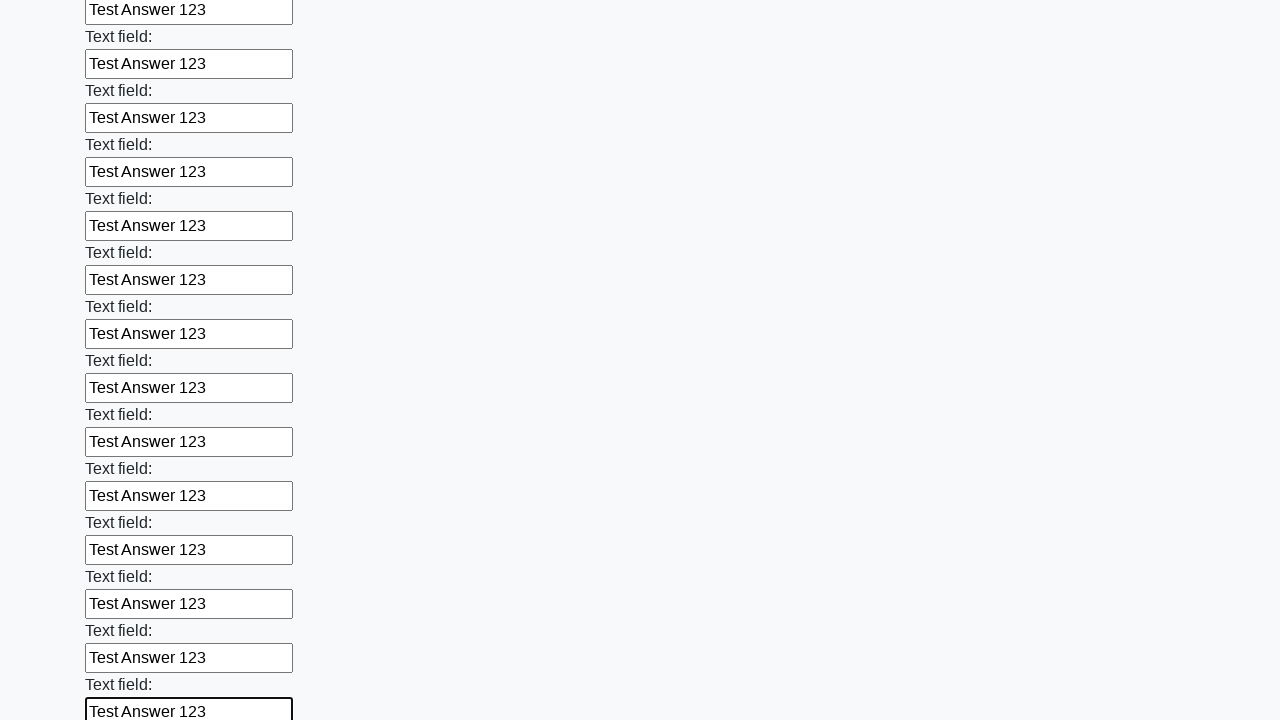

Filled input field 67 of 100 with 'Test Answer 123' on .first_block input >> nth=66
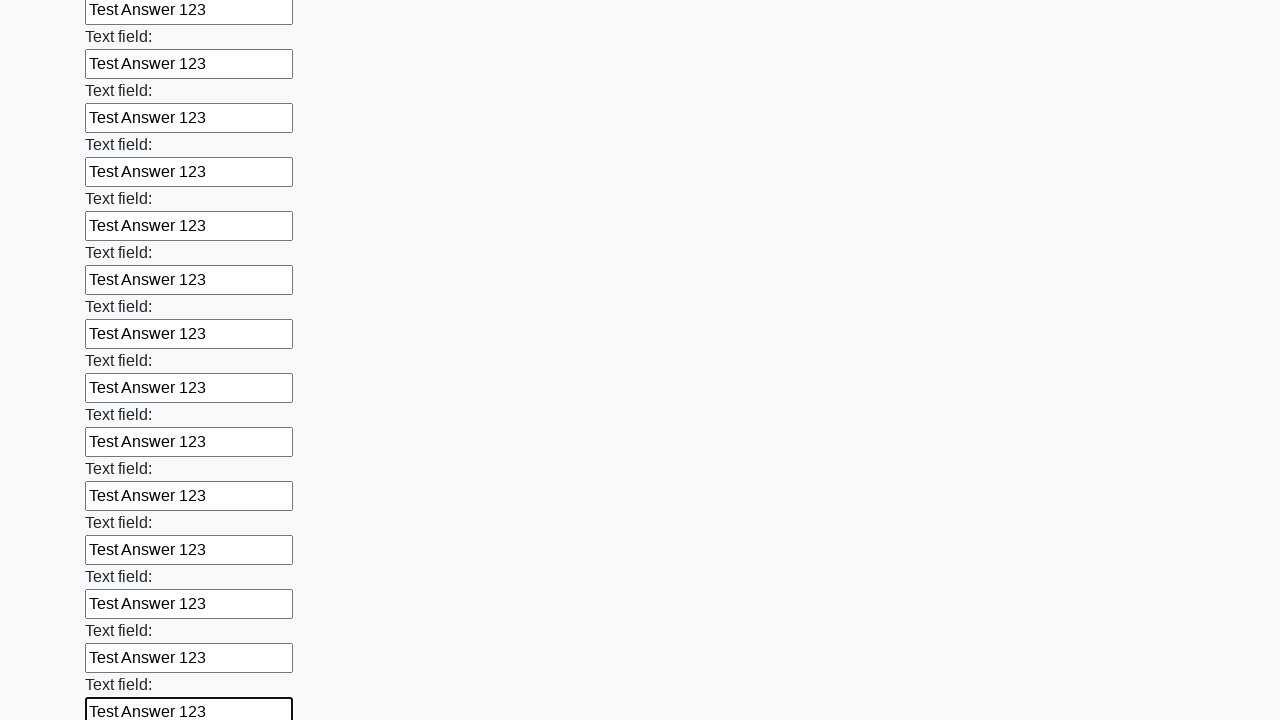

Filled input field 68 of 100 with 'Test Answer 123' on .first_block input >> nth=67
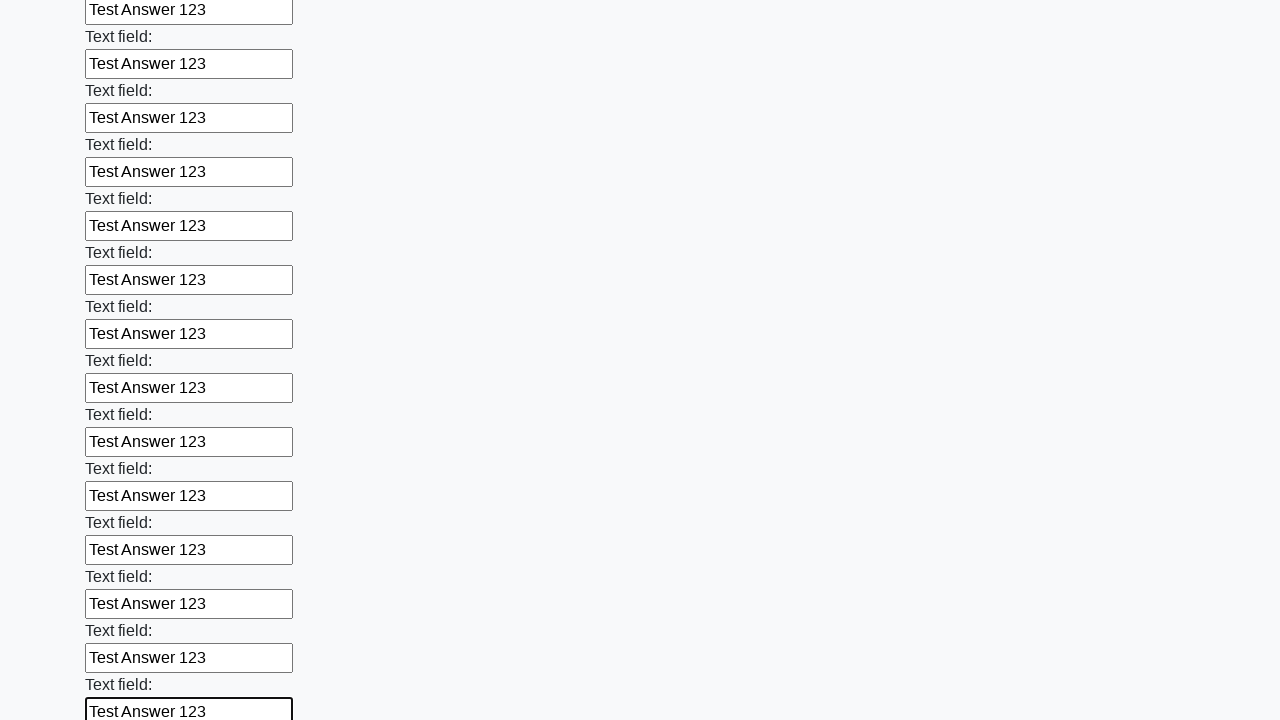

Filled input field 69 of 100 with 'Test Answer 123' on .first_block input >> nth=68
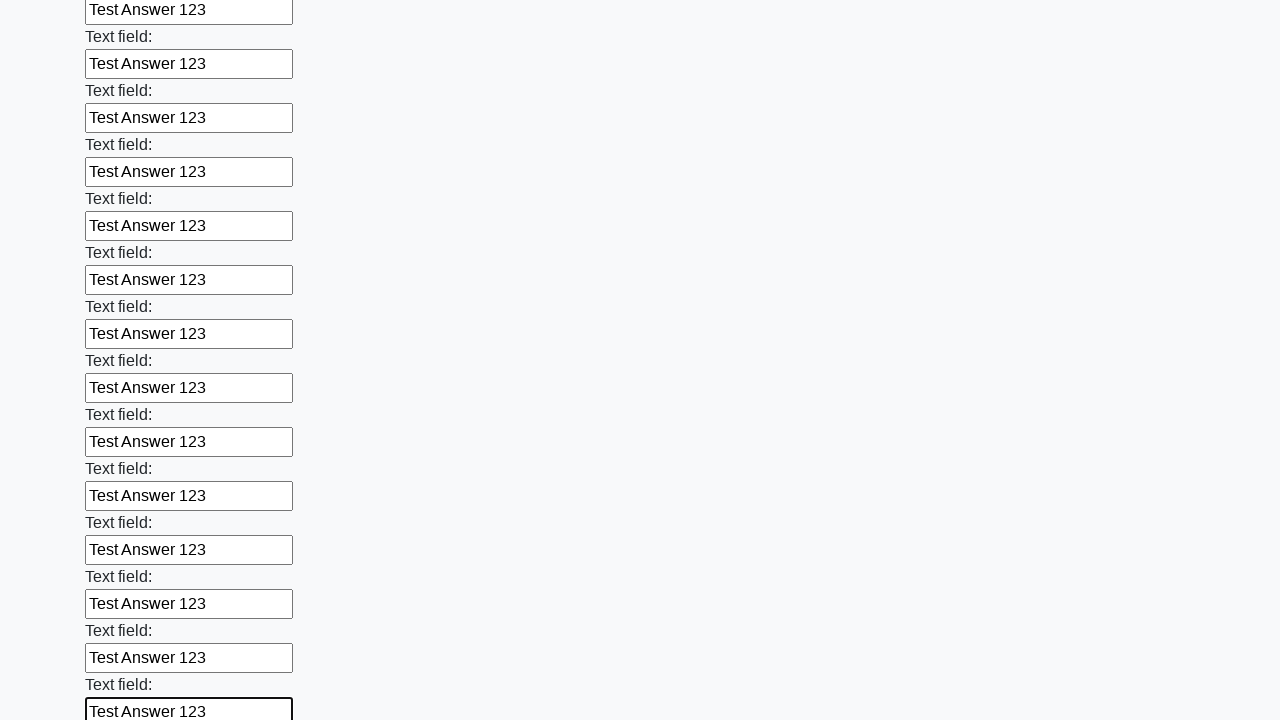

Filled input field 70 of 100 with 'Test Answer 123' on .first_block input >> nth=69
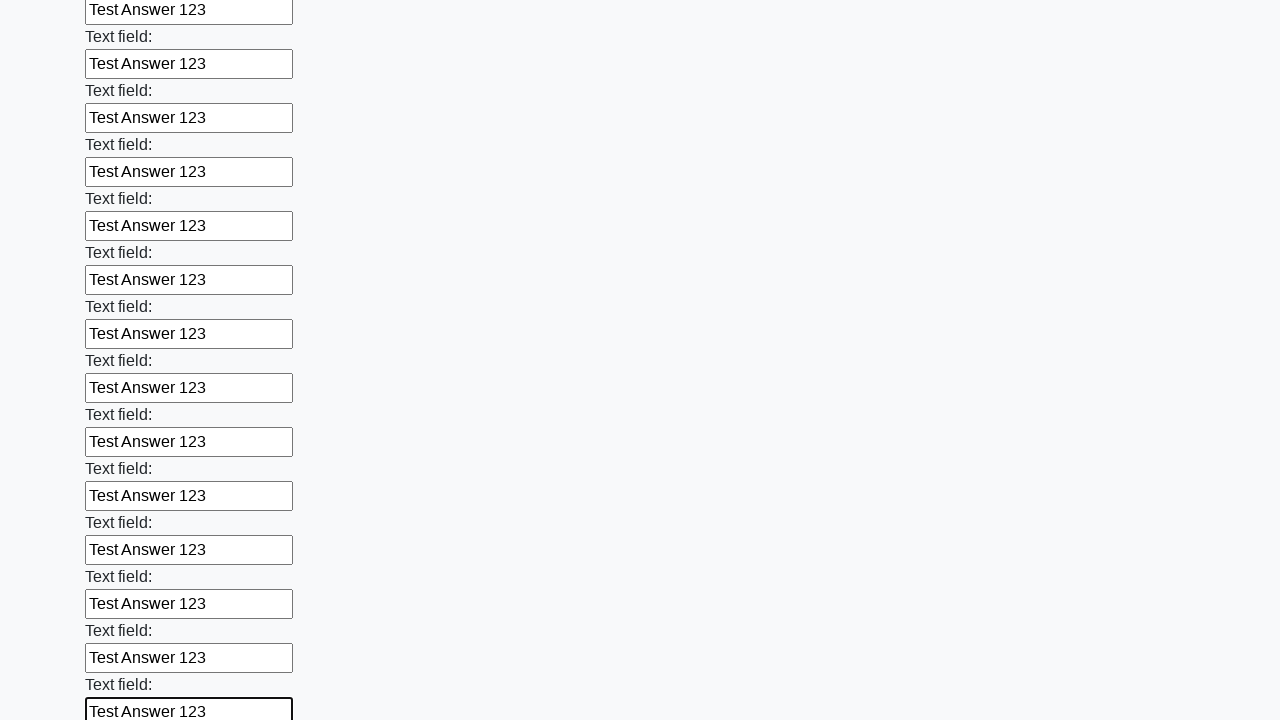

Filled input field 71 of 100 with 'Test Answer 123' on .first_block input >> nth=70
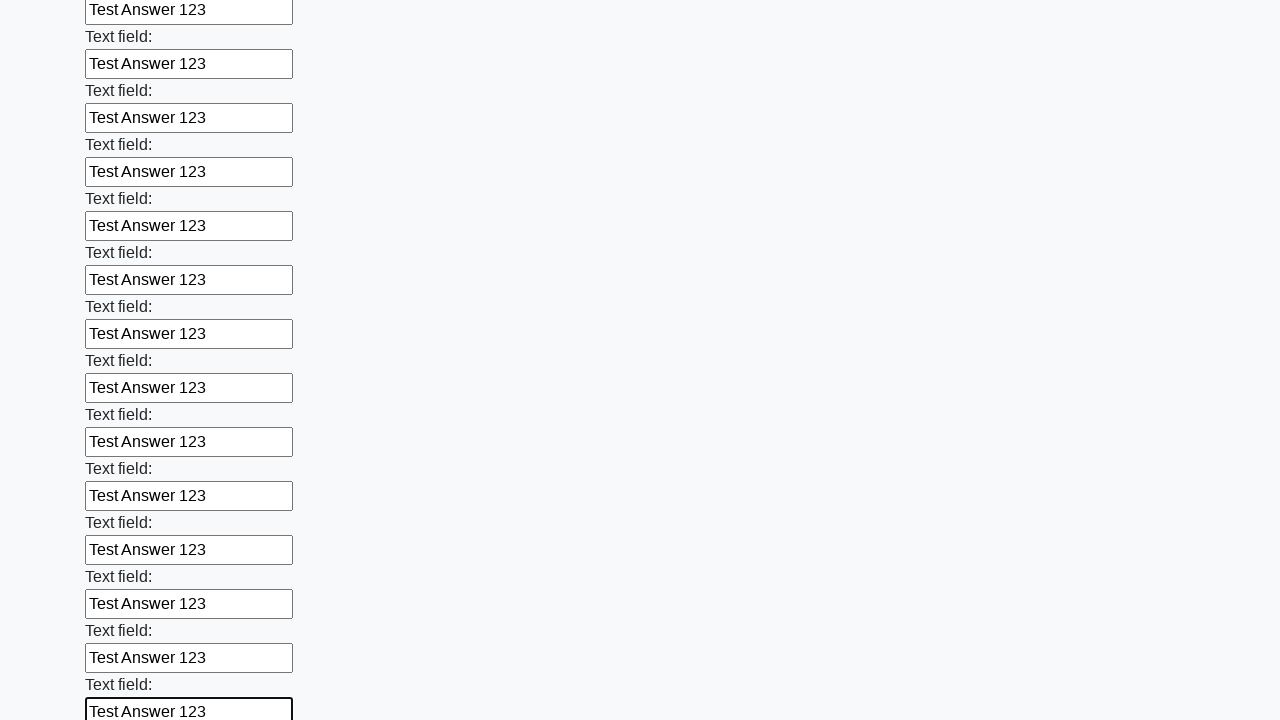

Filled input field 72 of 100 with 'Test Answer 123' on .first_block input >> nth=71
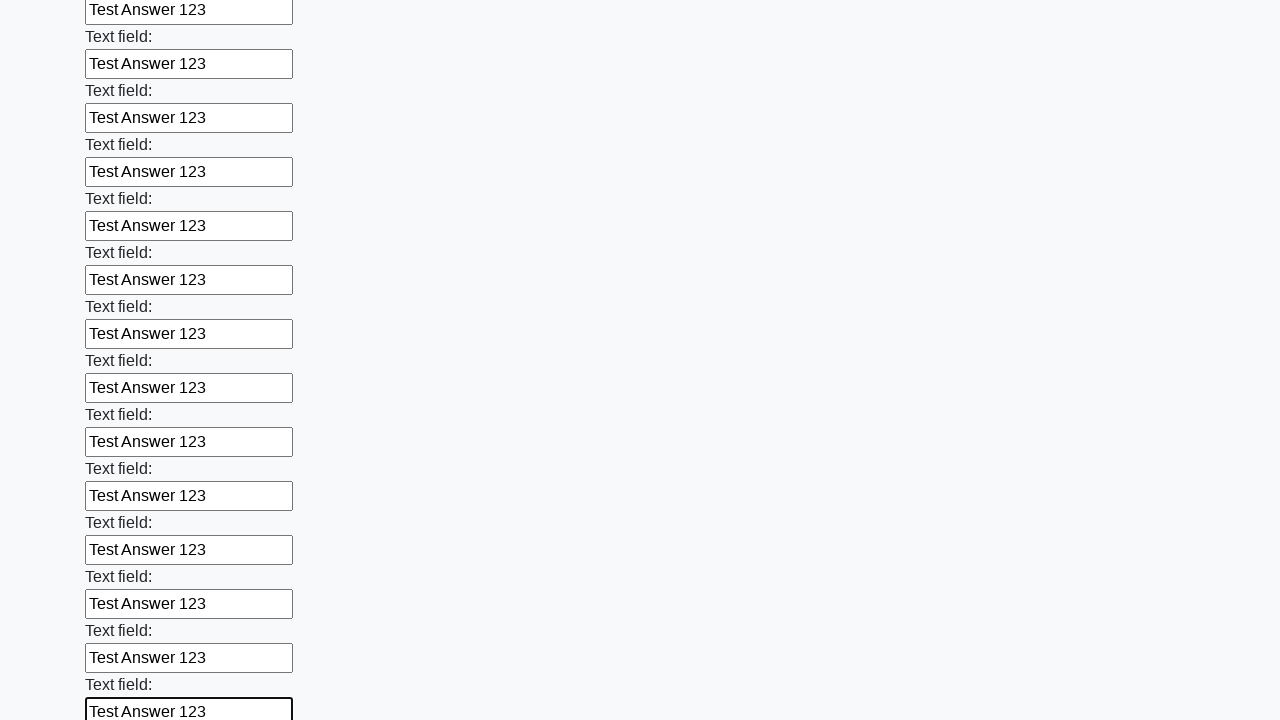

Filled input field 73 of 100 with 'Test Answer 123' on .first_block input >> nth=72
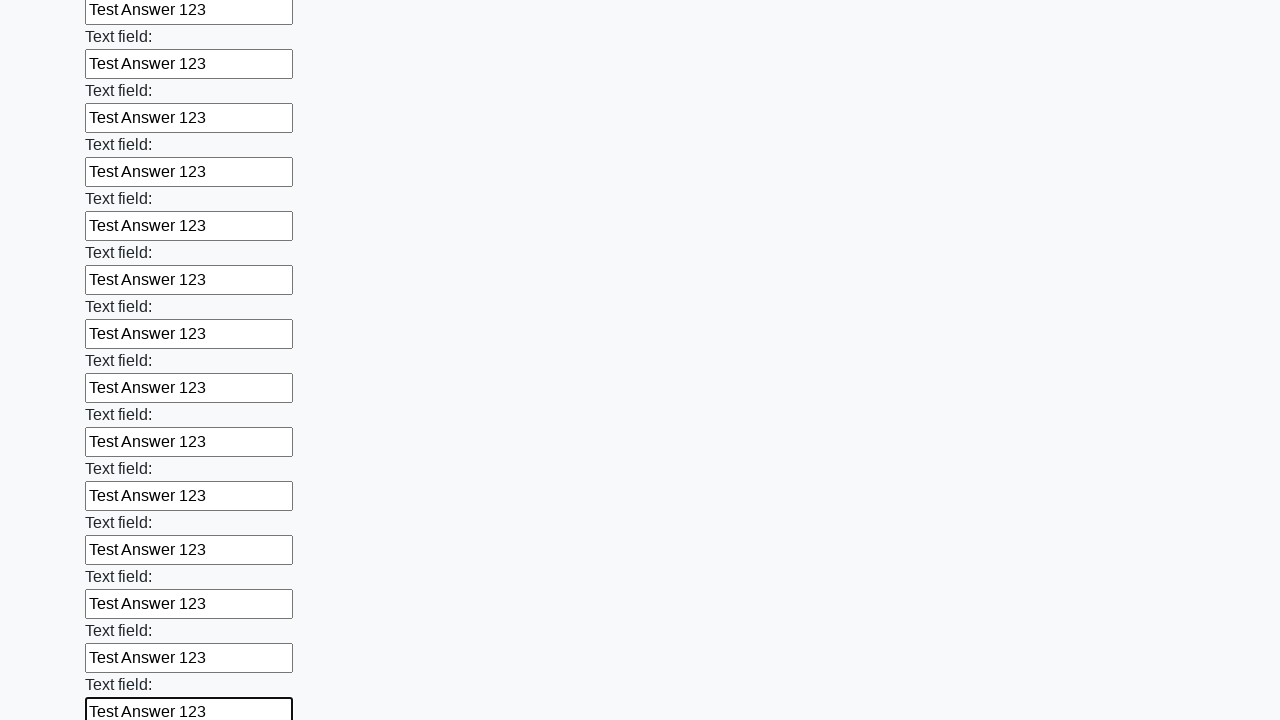

Filled input field 74 of 100 with 'Test Answer 123' on .first_block input >> nth=73
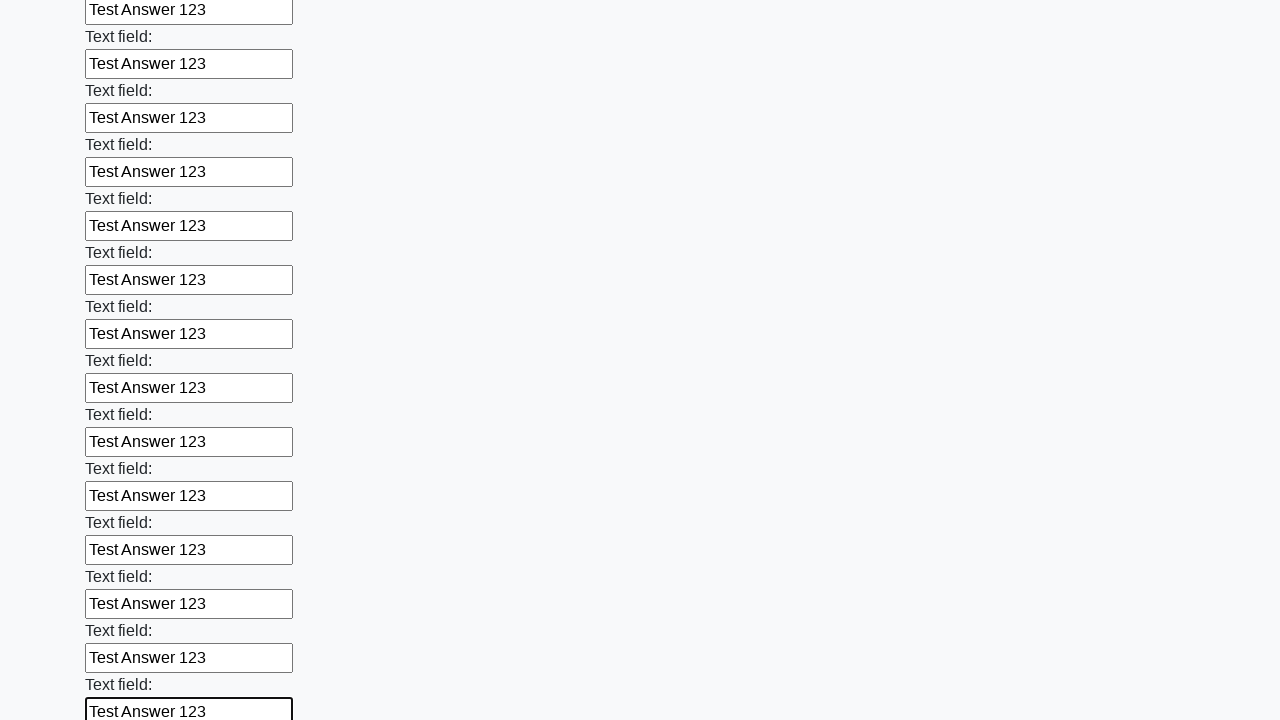

Filled input field 75 of 100 with 'Test Answer 123' on .first_block input >> nth=74
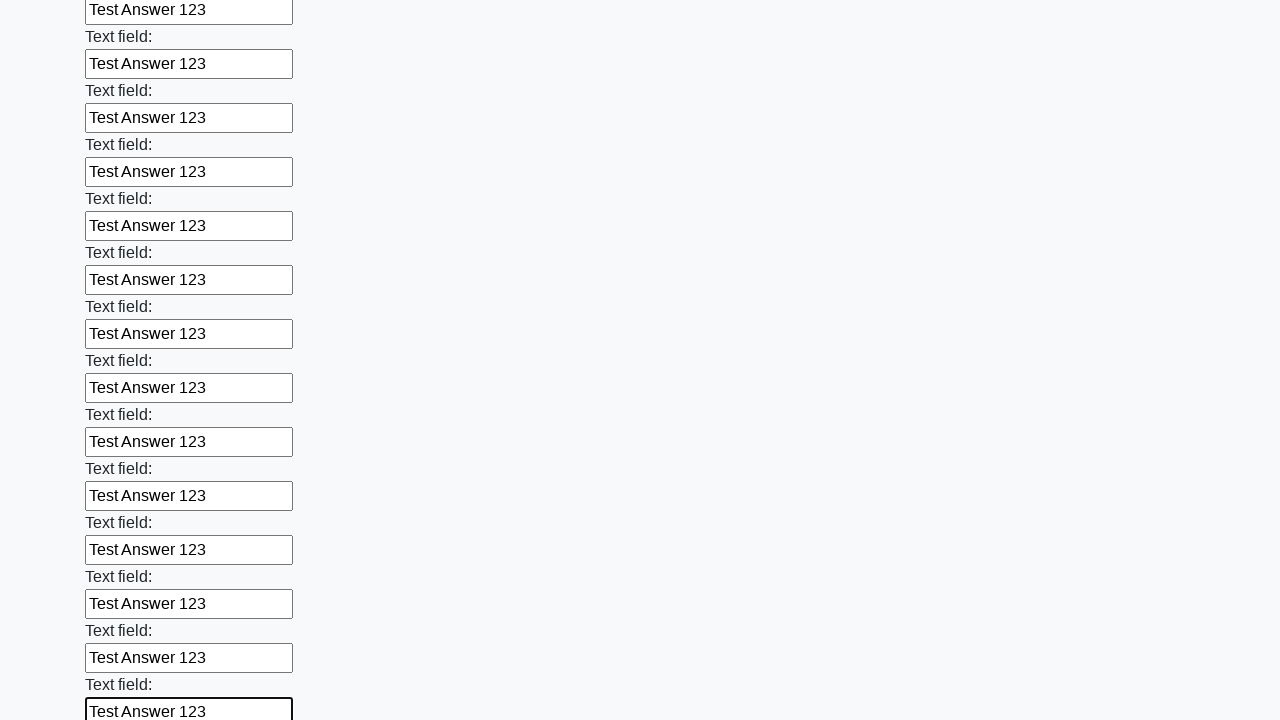

Filled input field 76 of 100 with 'Test Answer 123' on .first_block input >> nth=75
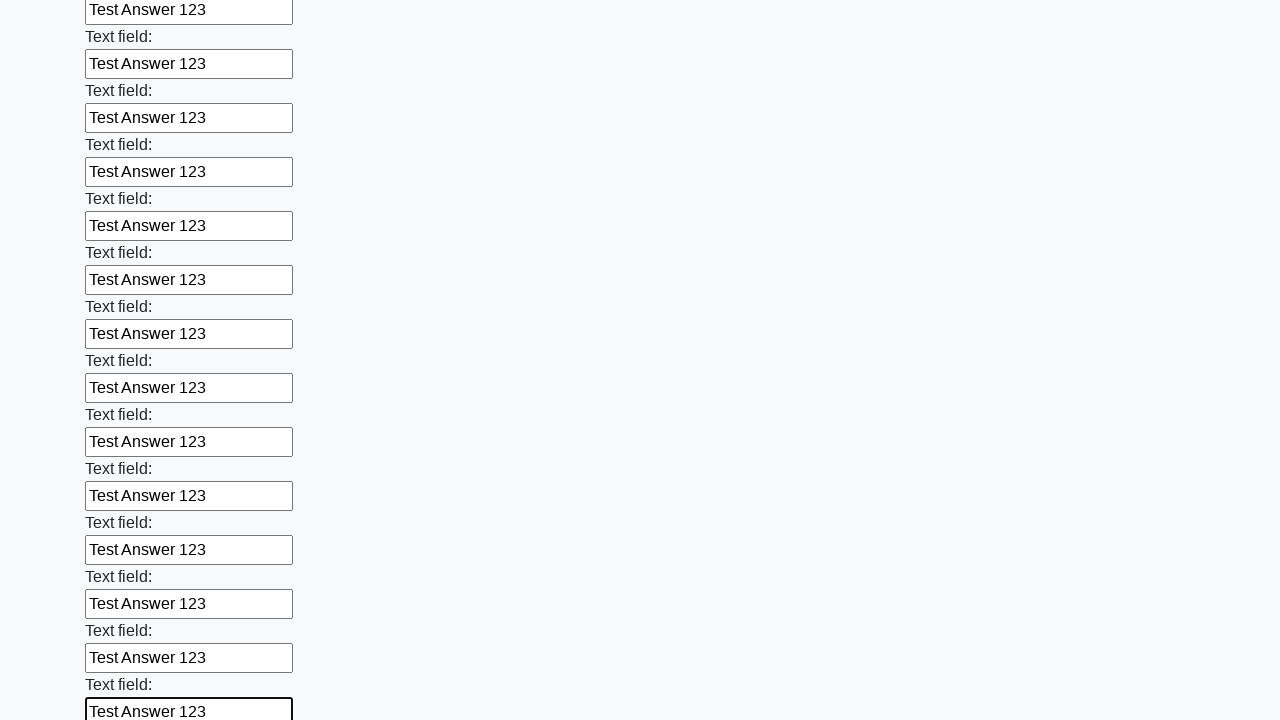

Filled input field 77 of 100 with 'Test Answer 123' on .first_block input >> nth=76
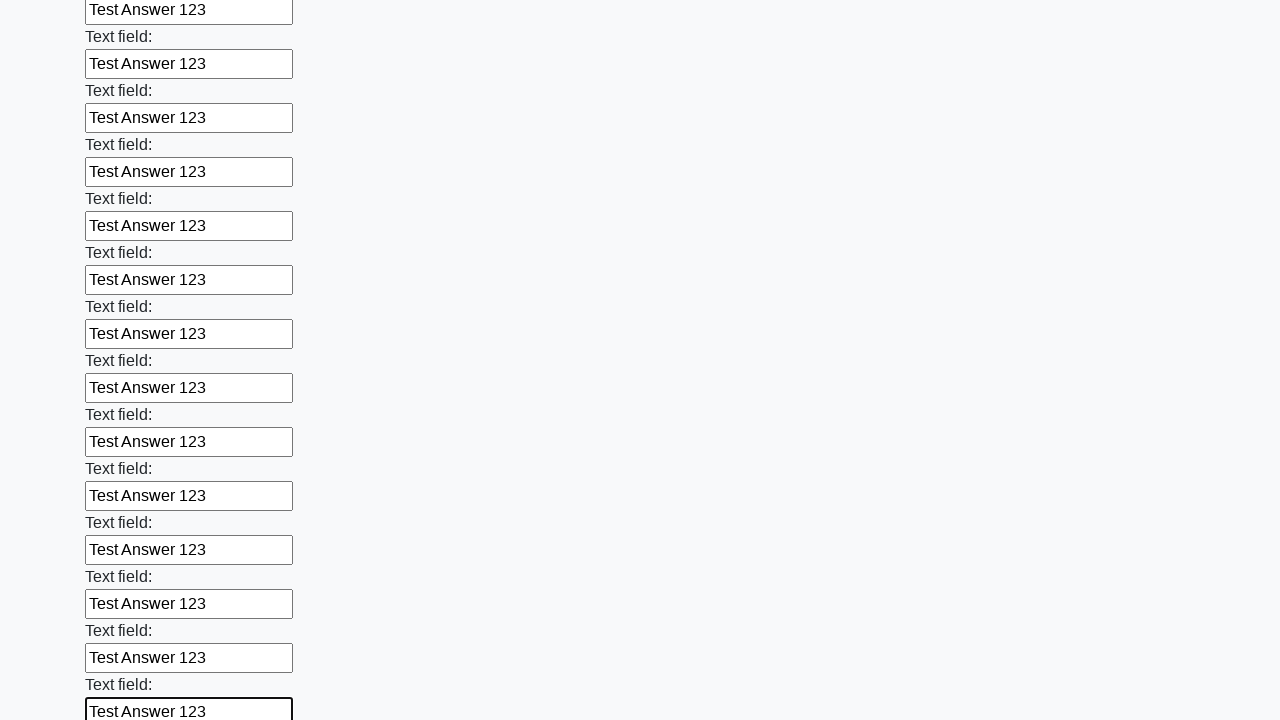

Filled input field 78 of 100 with 'Test Answer 123' on .first_block input >> nth=77
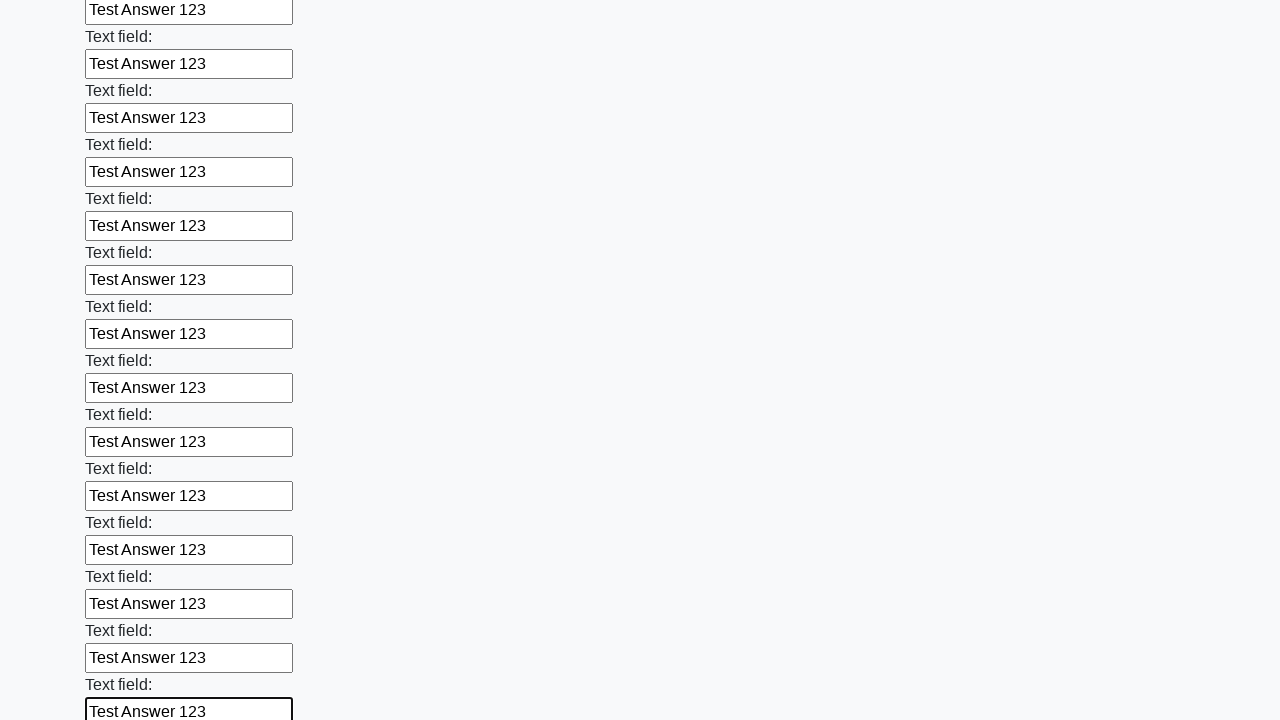

Filled input field 79 of 100 with 'Test Answer 123' on .first_block input >> nth=78
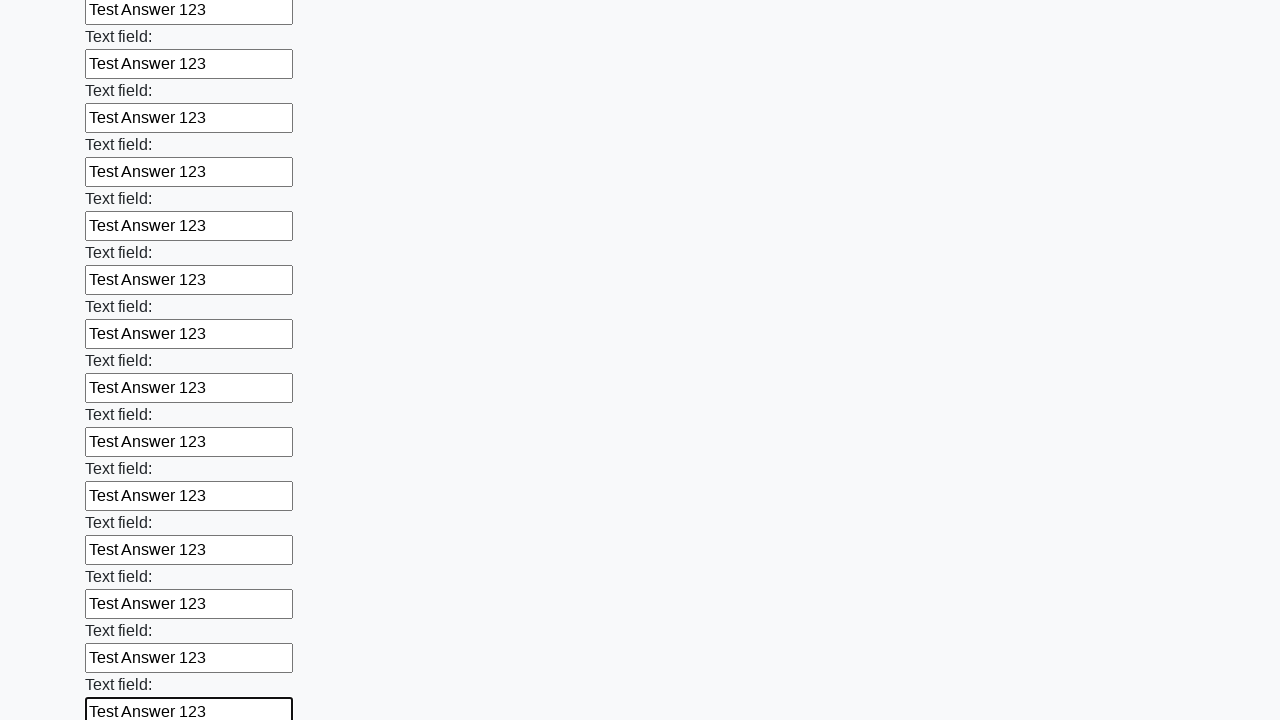

Filled input field 80 of 100 with 'Test Answer 123' on .first_block input >> nth=79
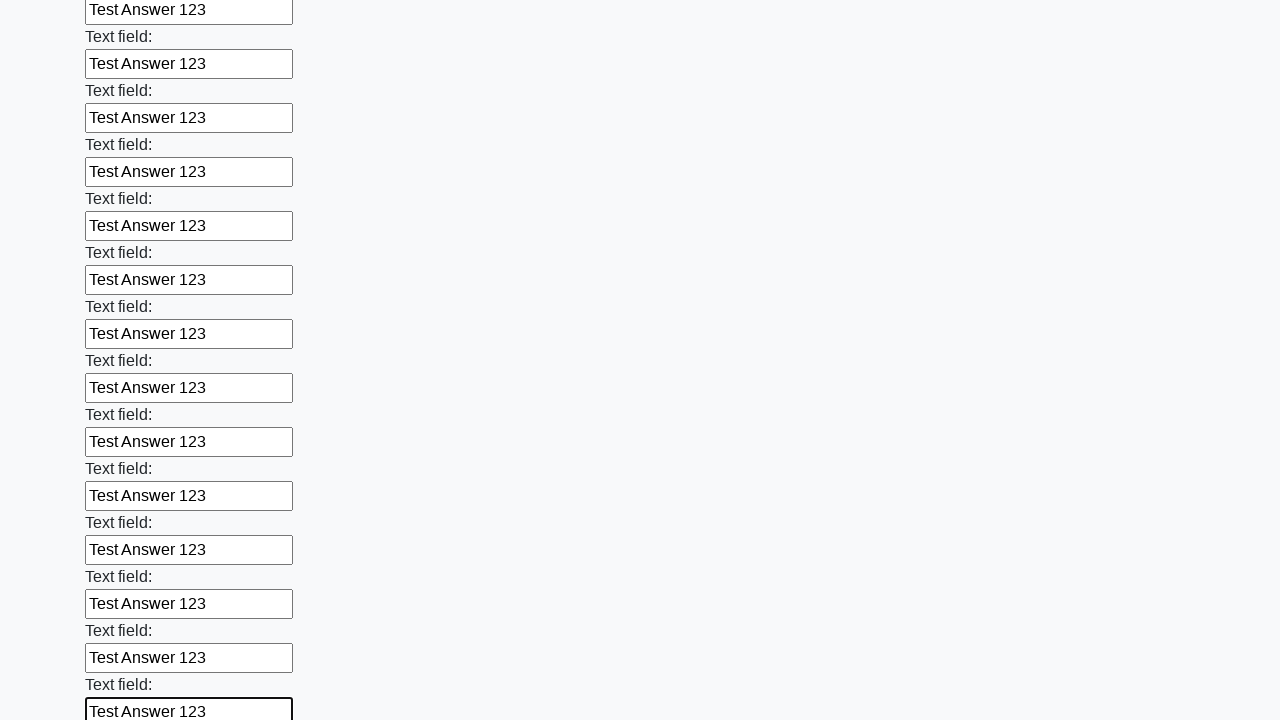

Filled input field 81 of 100 with 'Test Answer 123' on .first_block input >> nth=80
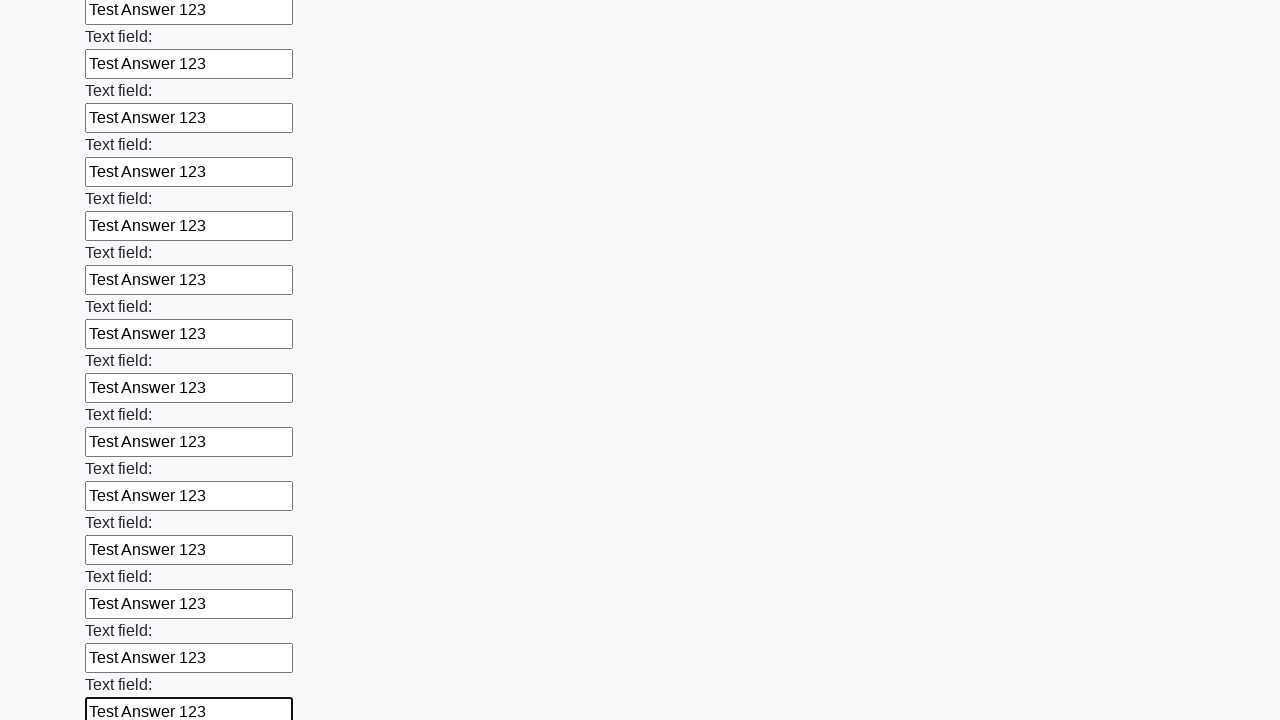

Filled input field 82 of 100 with 'Test Answer 123' on .first_block input >> nth=81
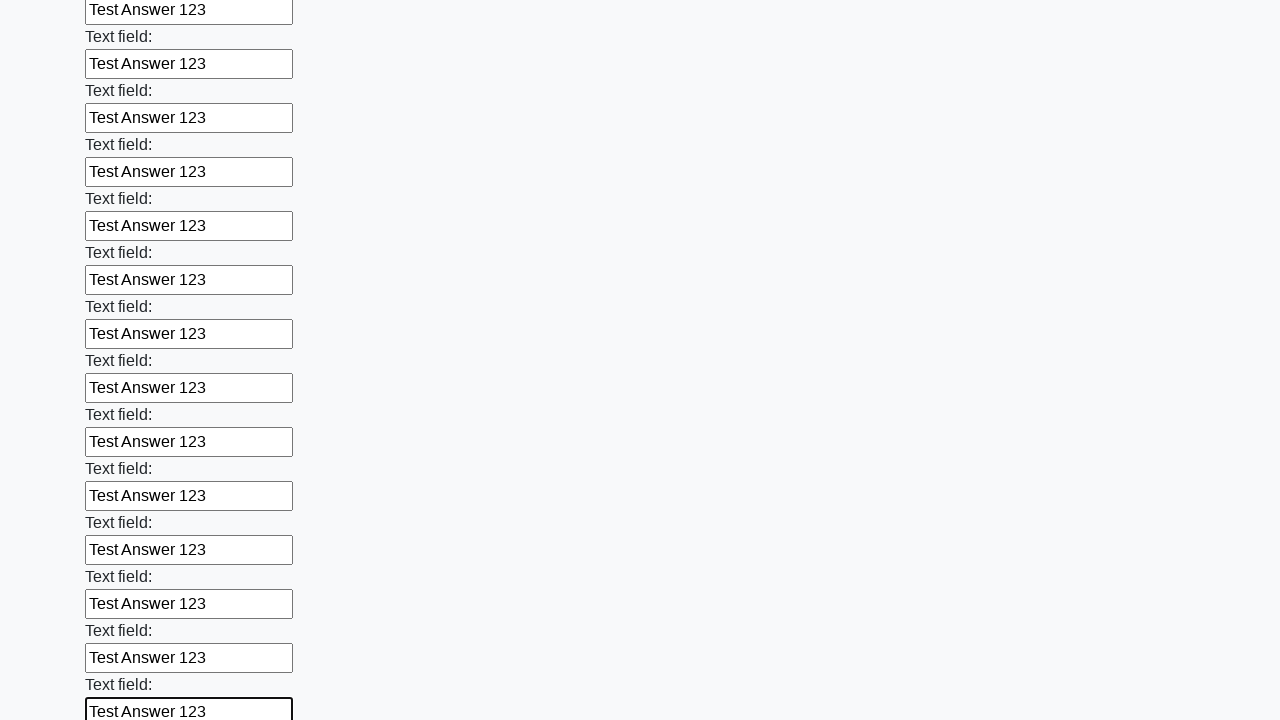

Filled input field 83 of 100 with 'Test Answer 123' on .first_block input >> nth=82
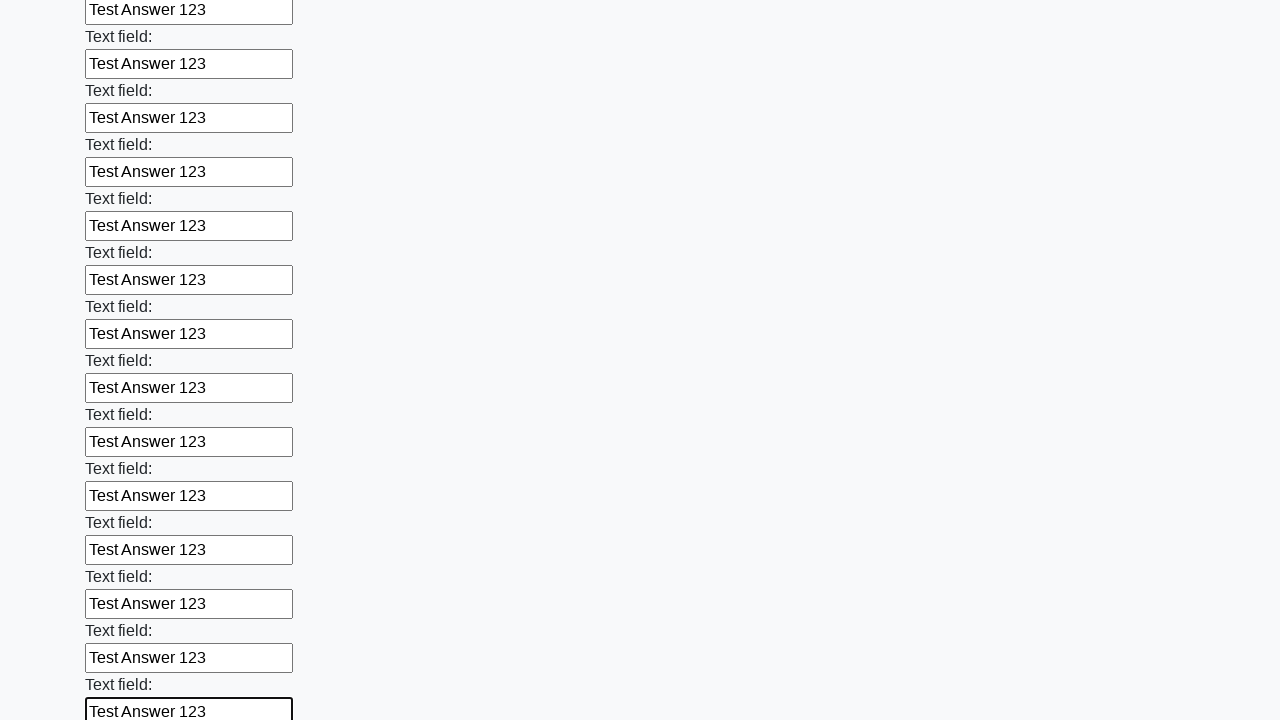

Filled input field 84 of 100 with 'Test Answer 123' on .first_block input >> nth=83
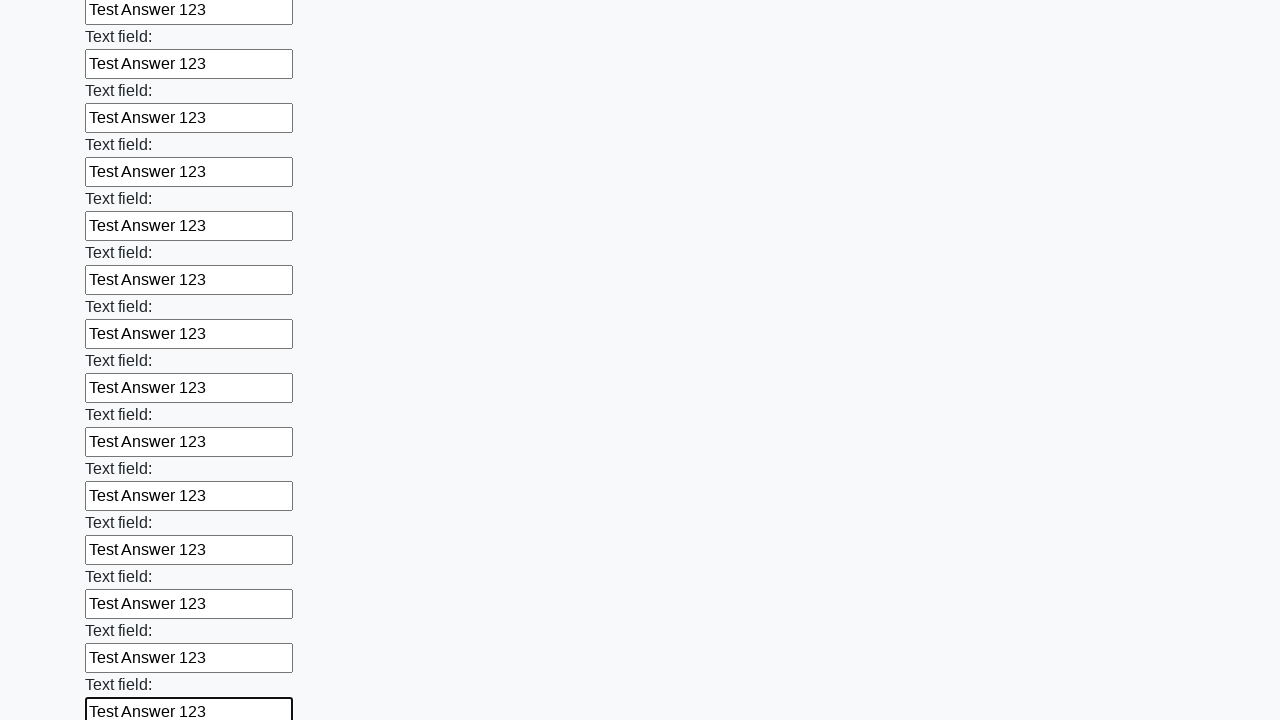

Filled input field 85 of 100 with 'Test Answer 123' on .first_block input >> nth=84
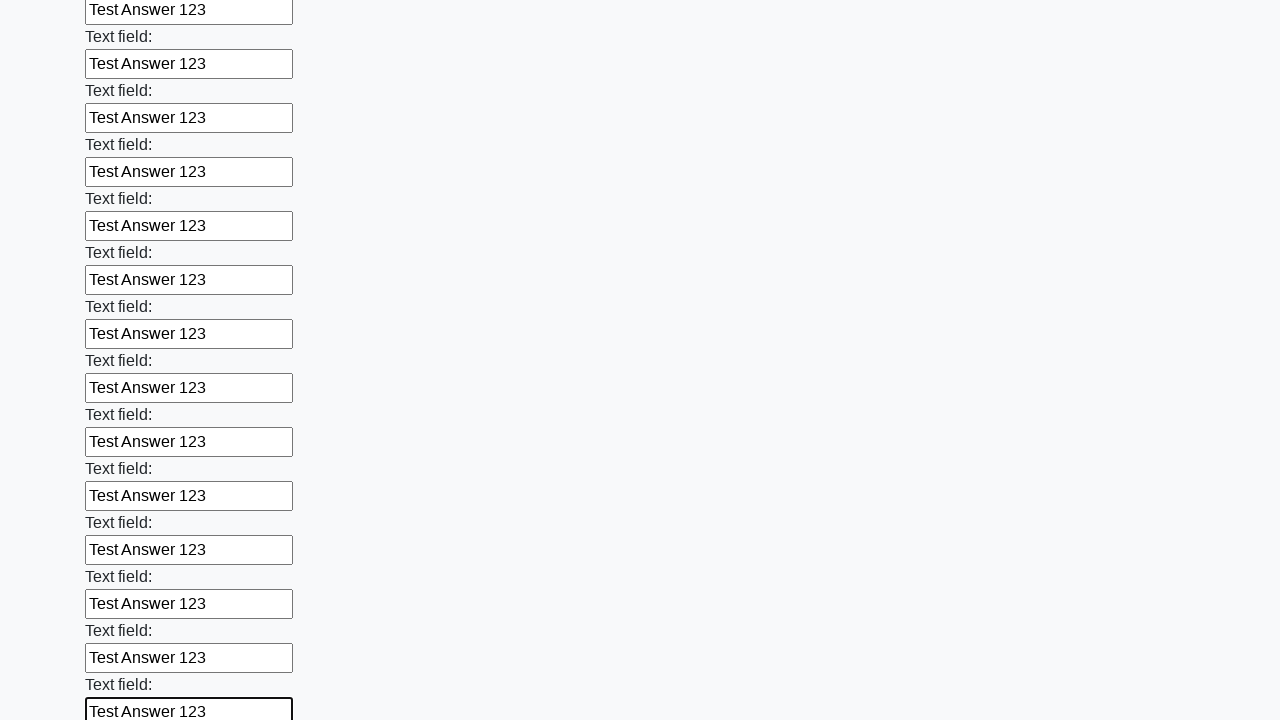

Filled input field 86 of 100 with 'Test Answer 123' on .first_block input >> nth=85
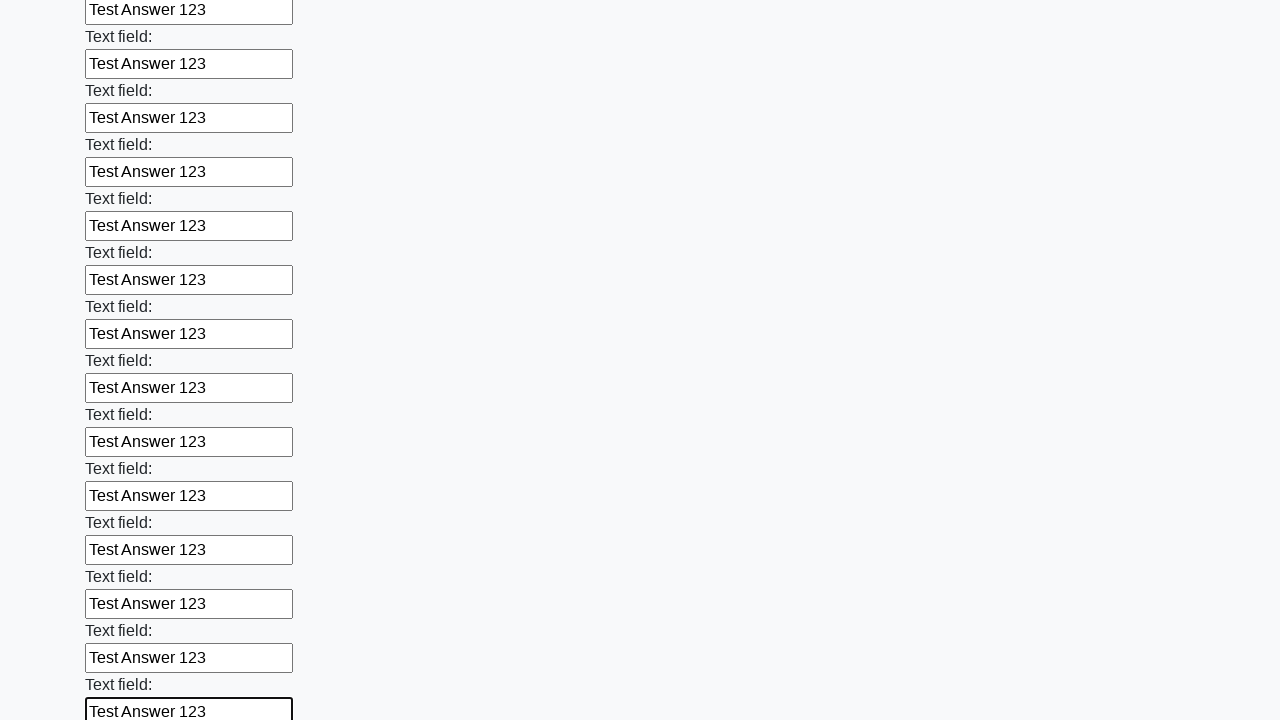

Filled input field 87 of 100 with 'Test Answer 123' on .first_block input >> nth=86
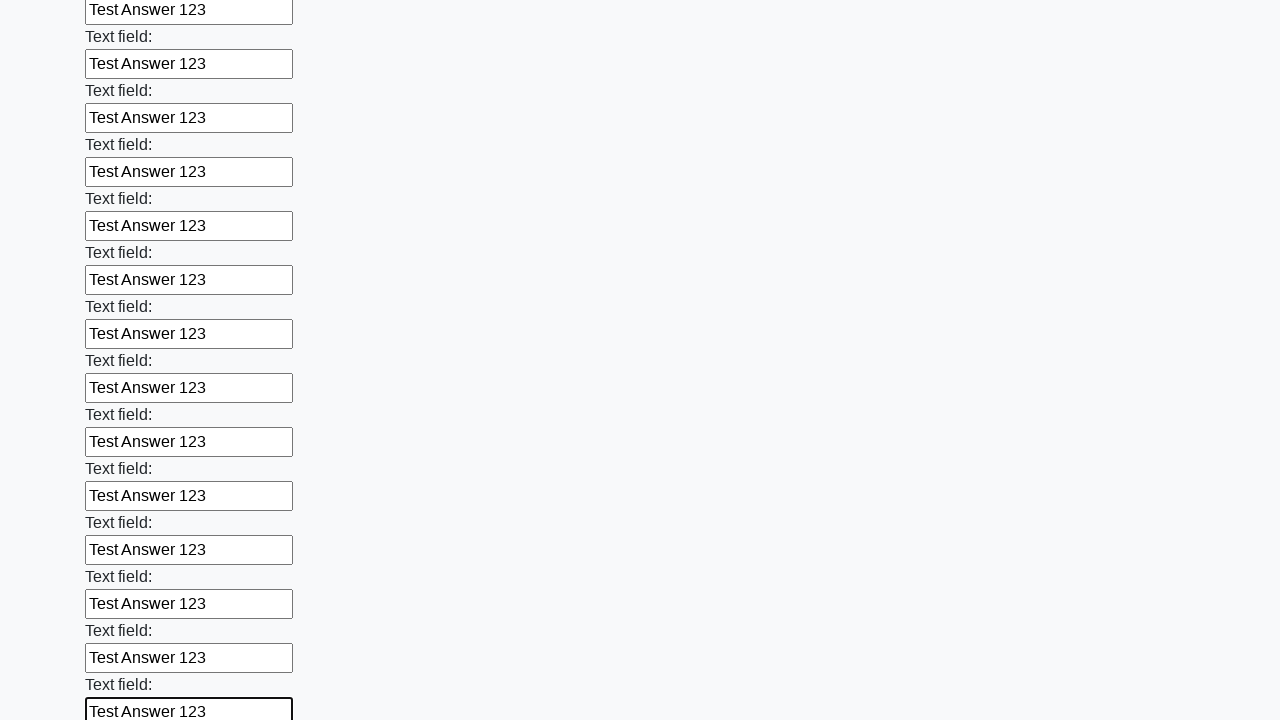

Filled input field 88 of 100 with 'Test Answer 123' on .first_block input >> nth=87
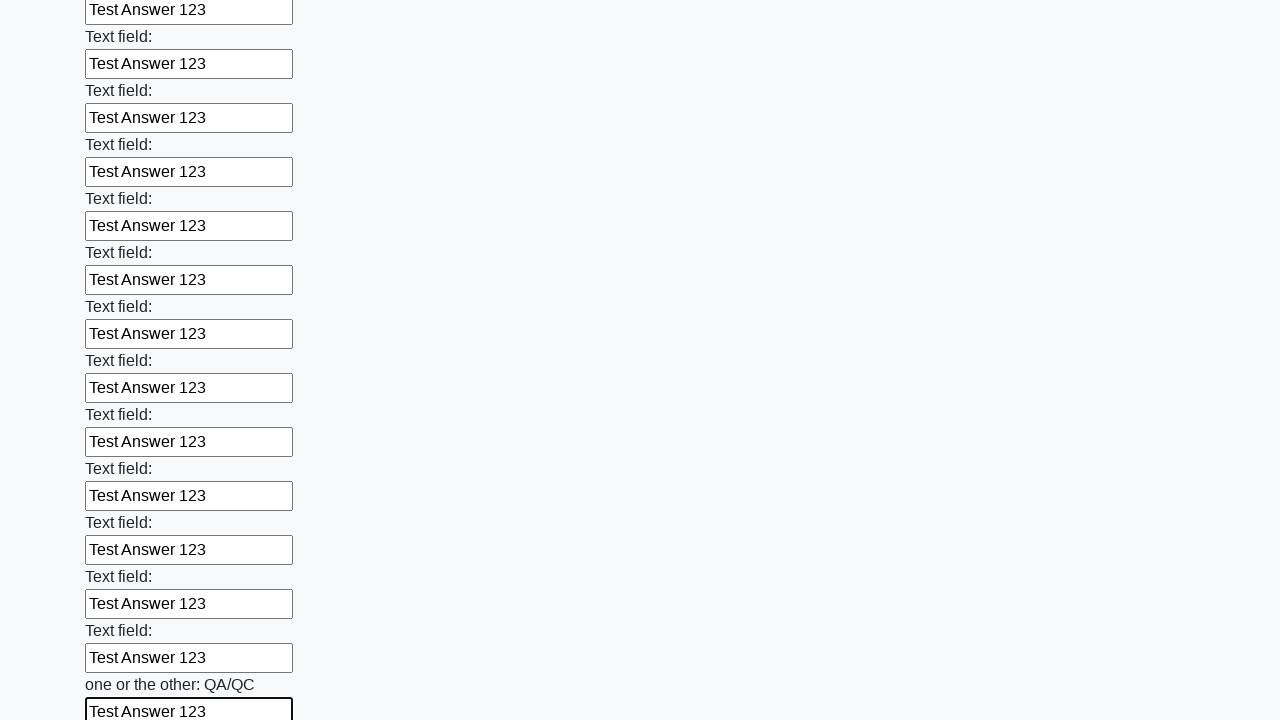

Filled input field 89 of 100 with 'Test Answer 123' on .first_block input >> nth=88
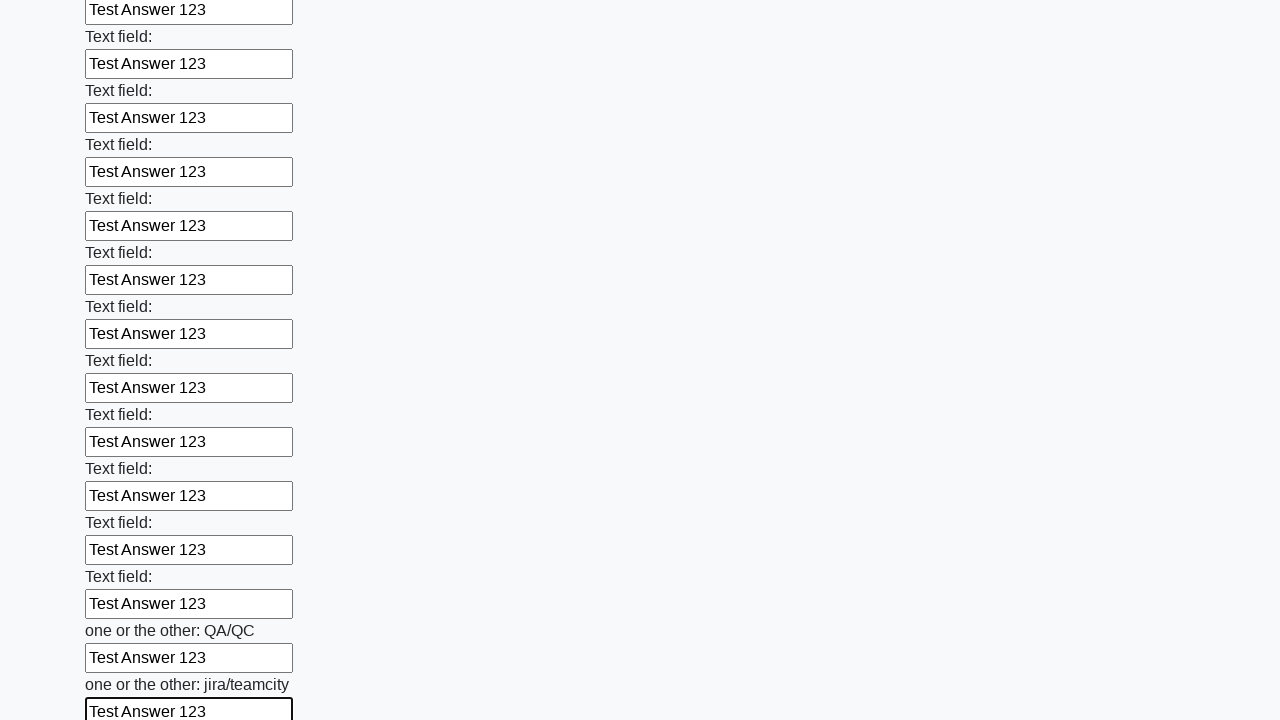

Filled input field 90 of 100 with 'Test Answer 123' on .first_block input >> nth=89
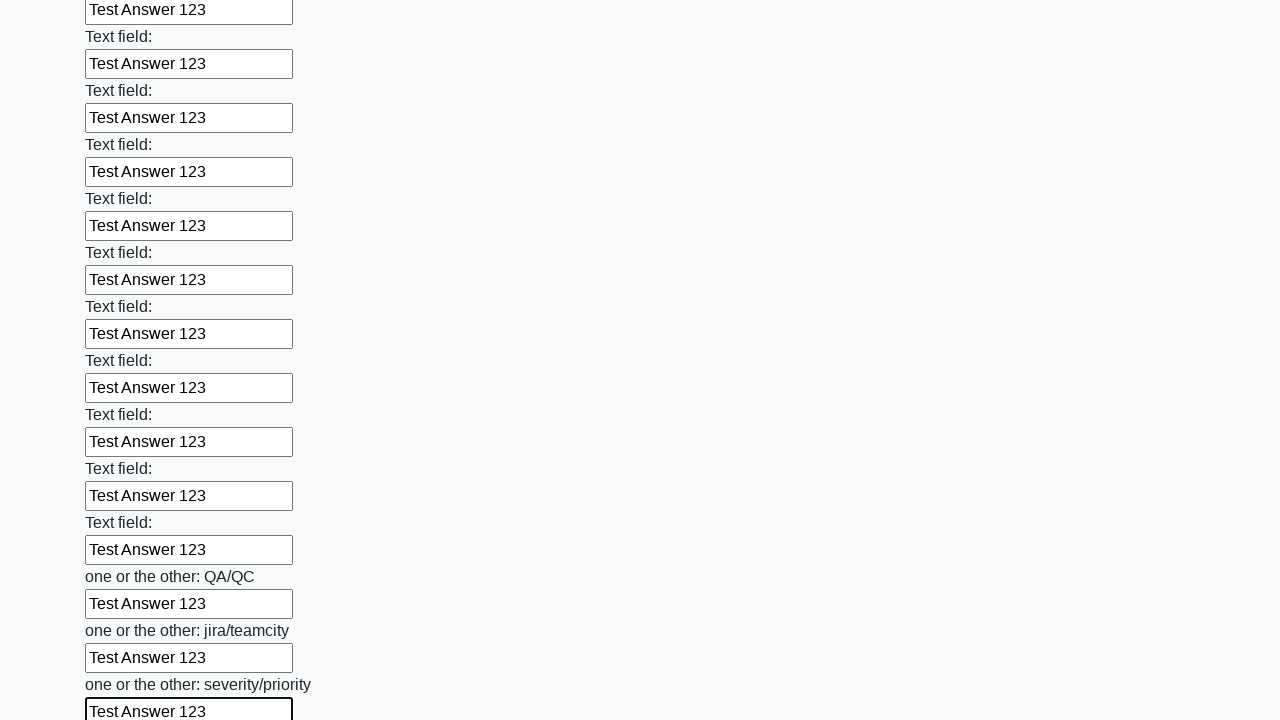

Filled input field 91 of 100 with 'Test Answer 123' on .first_block input >> nth=90
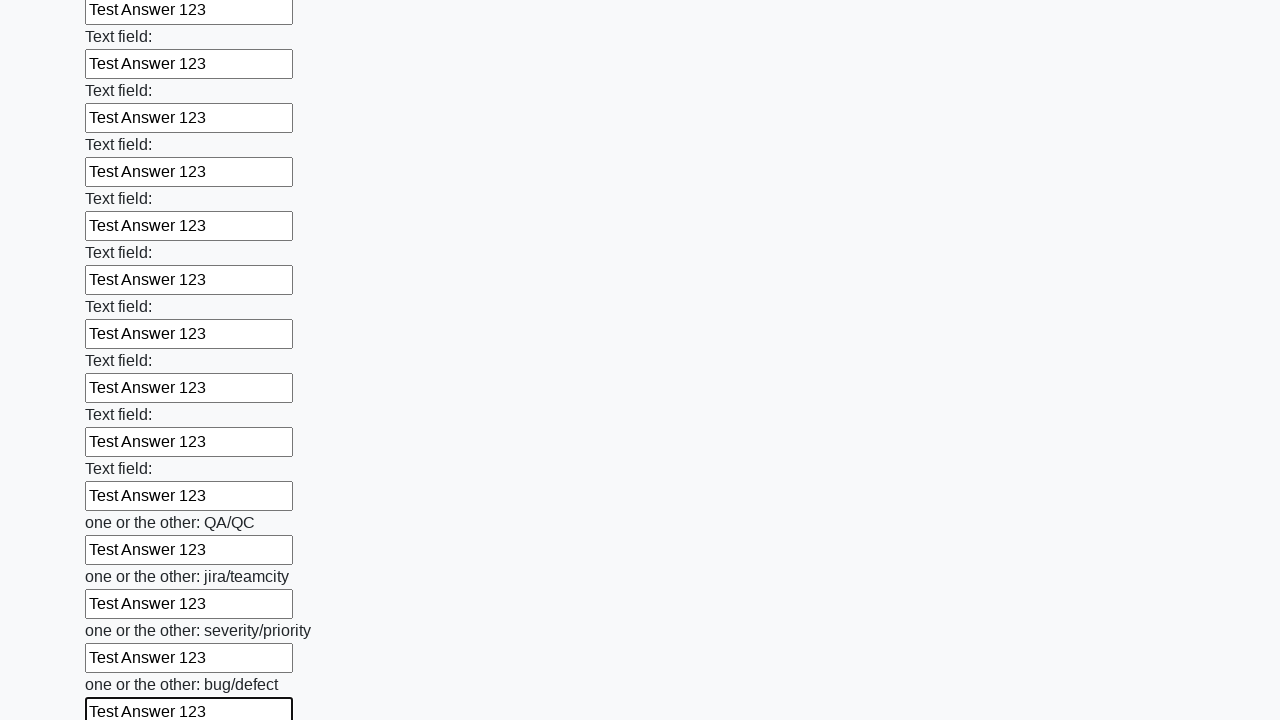

Filled input field 92 of 100 with 'Test Answer 123' on .first_block input >> nth=91
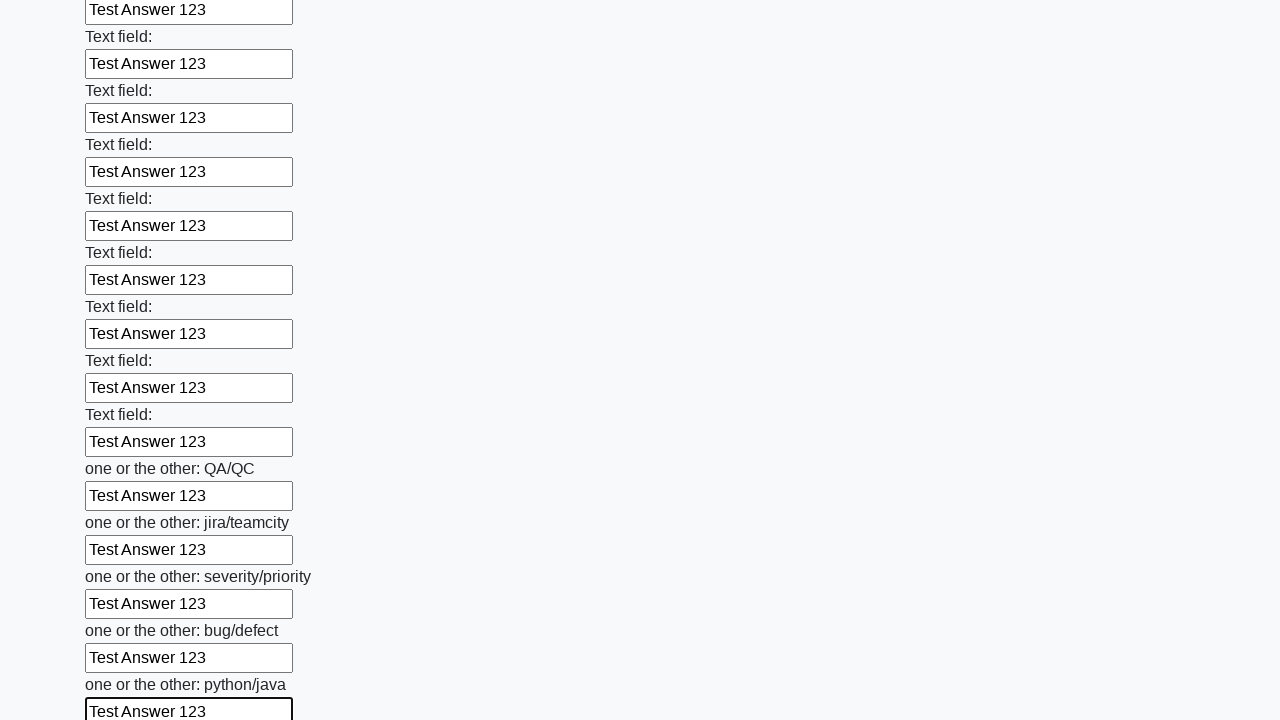

Filled input field 93 of 100 with 'Test Answer 123' on .first_block input >> nth=92
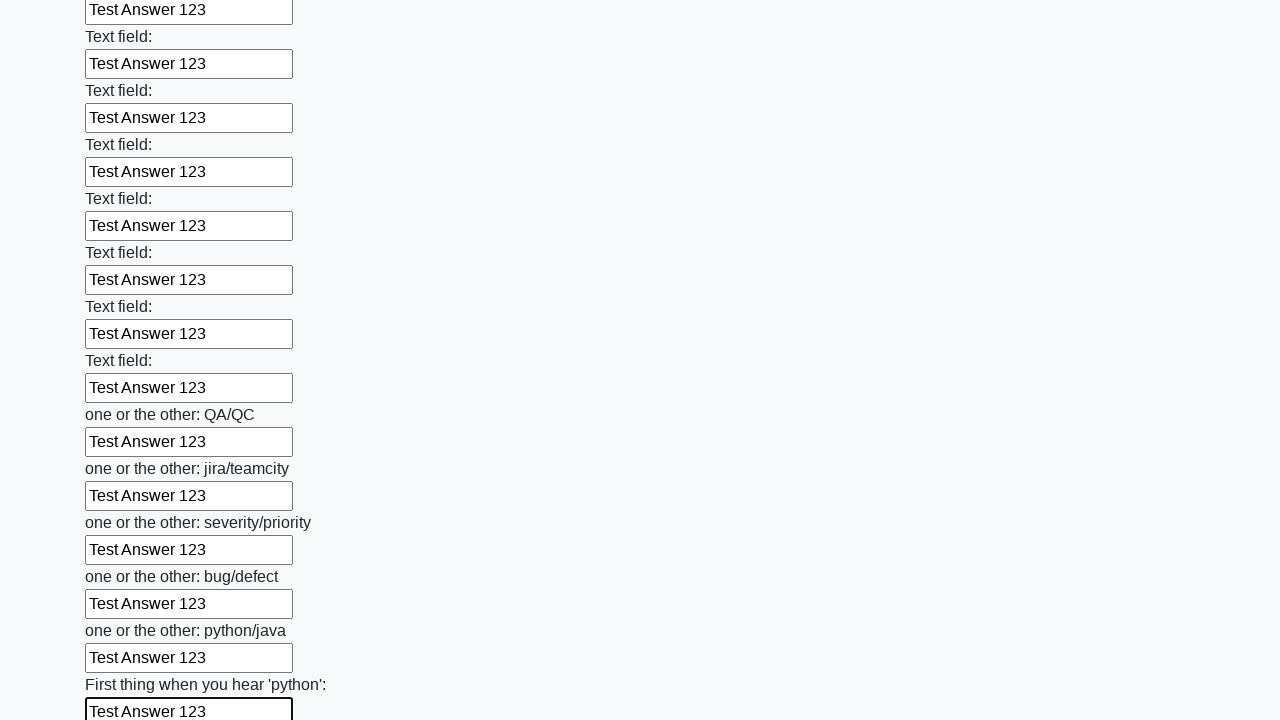

Filled input field 94 of 100 with 'Test Answer 123' on .first_block input >> nth=93
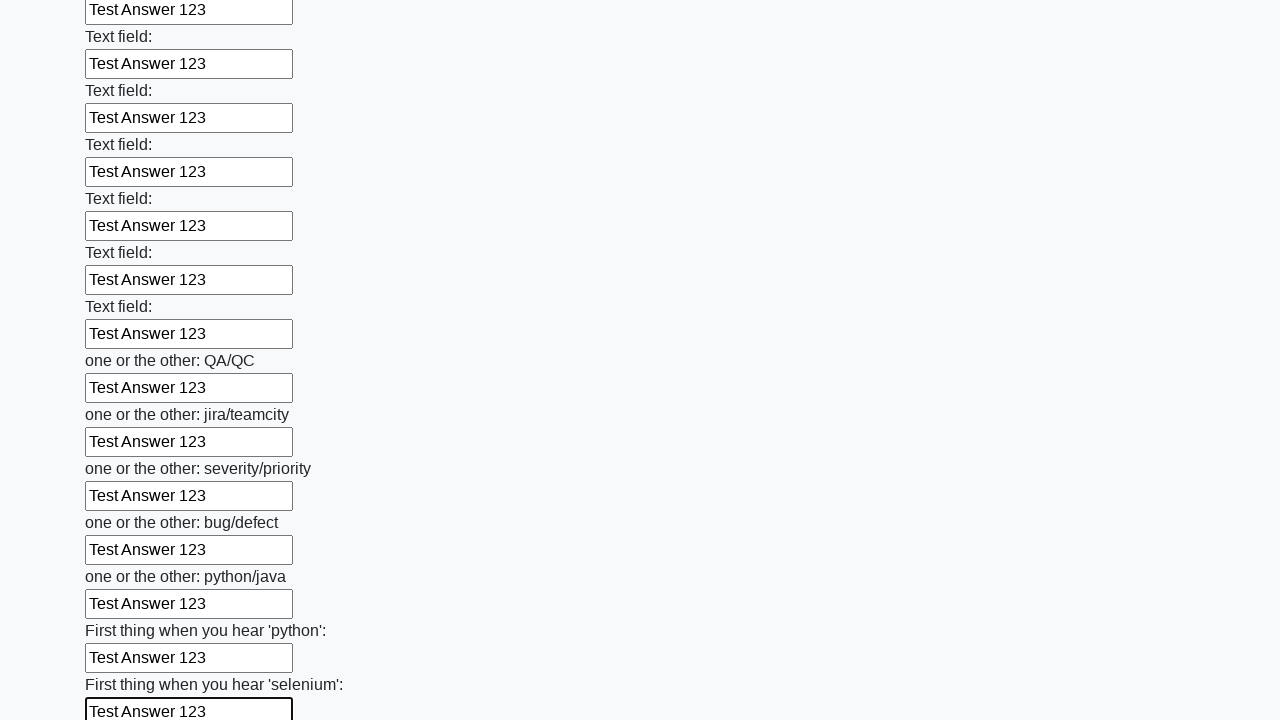

Filled input field 95 of 100 with 'Test Answer 123' on .first_block input >> nth=94
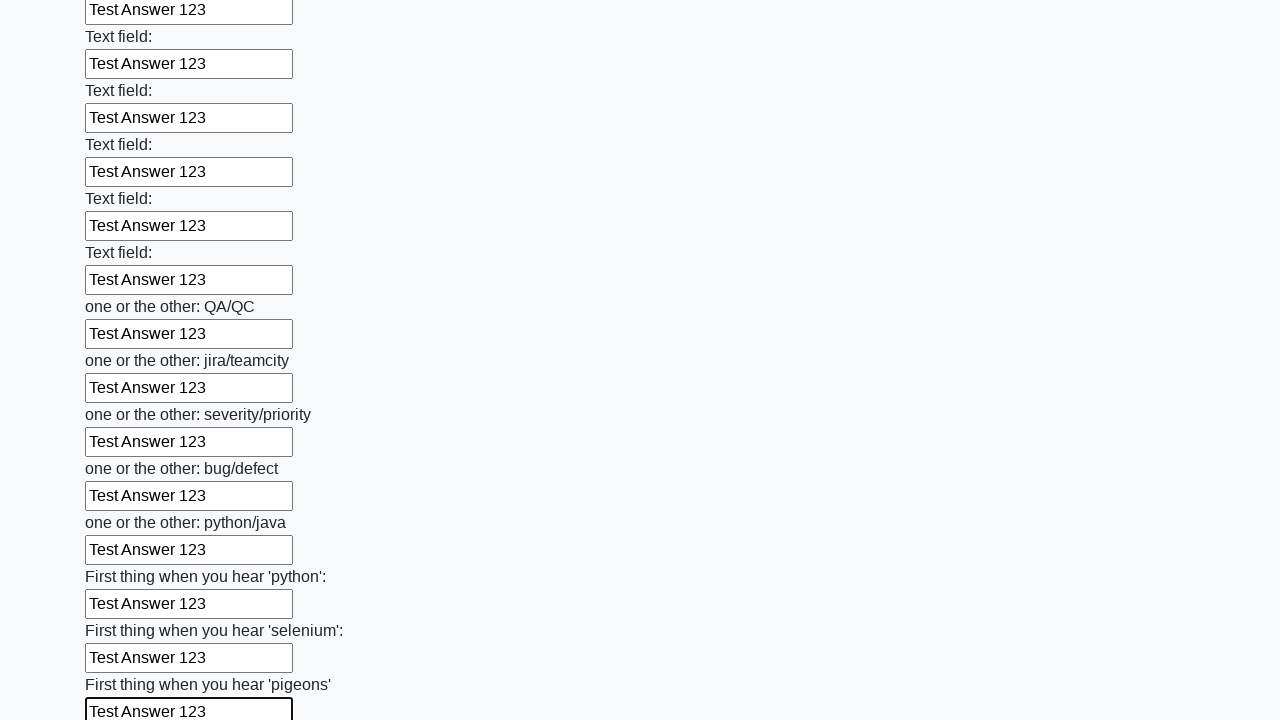

Filled input field 96 of 100 with 'Test Answer 123' on .first_block input >> nth=95
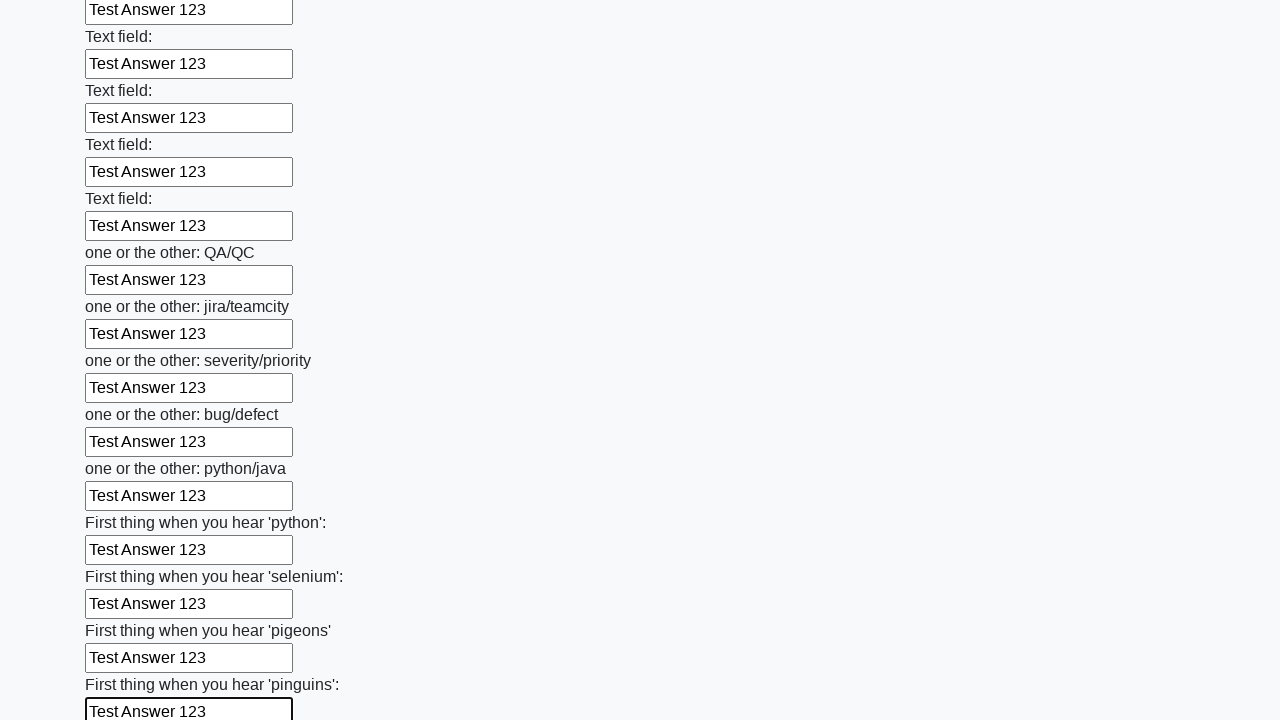

Filled input field 97 of 100 with 'Test Answer 123' on .first_block input >> nth=96
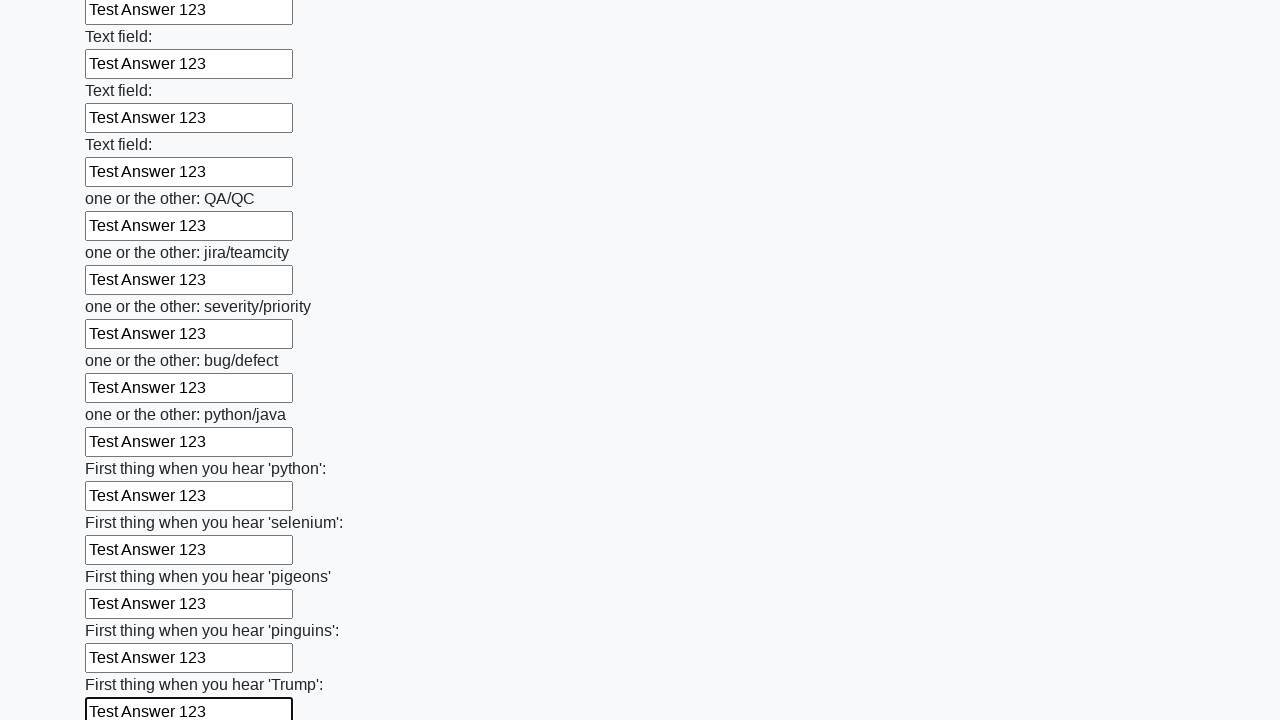

Filled input field 98 of 100 with 'Test Answer 123' on .first_block input >> nth=97
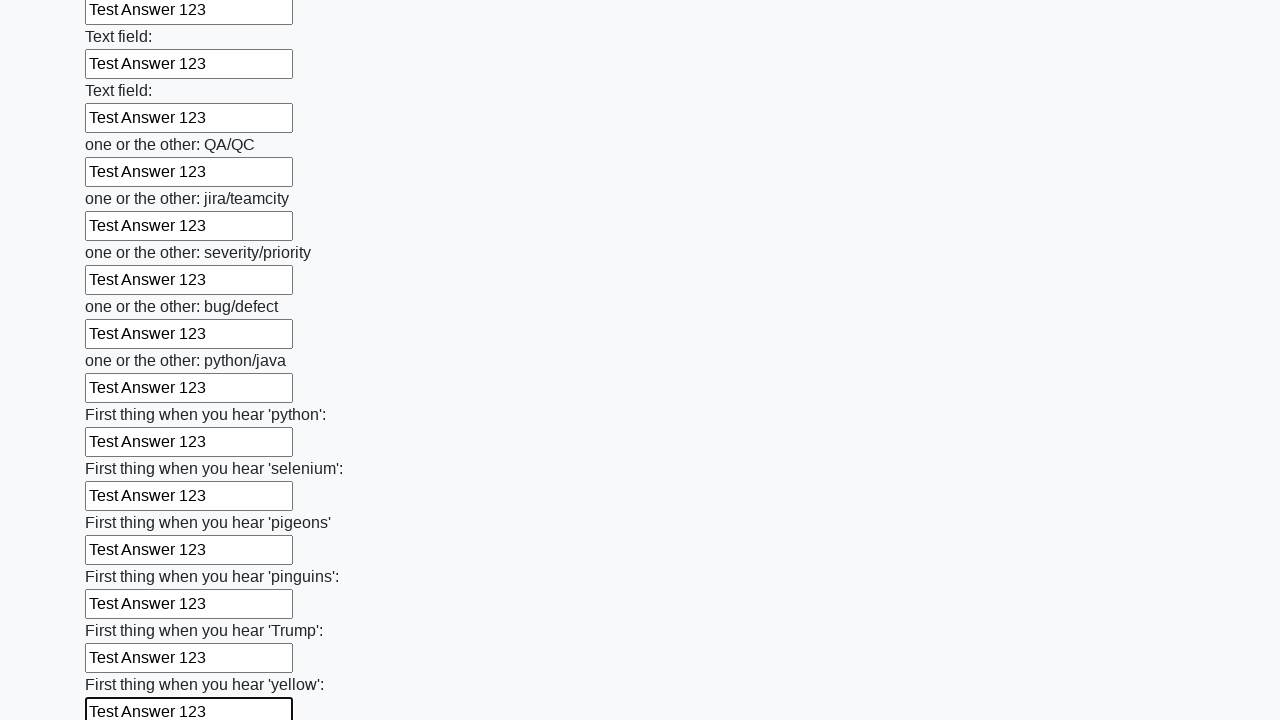

Filled input field 99 of 100 with 'Test Answer 123' on .first_block input >> nth=98
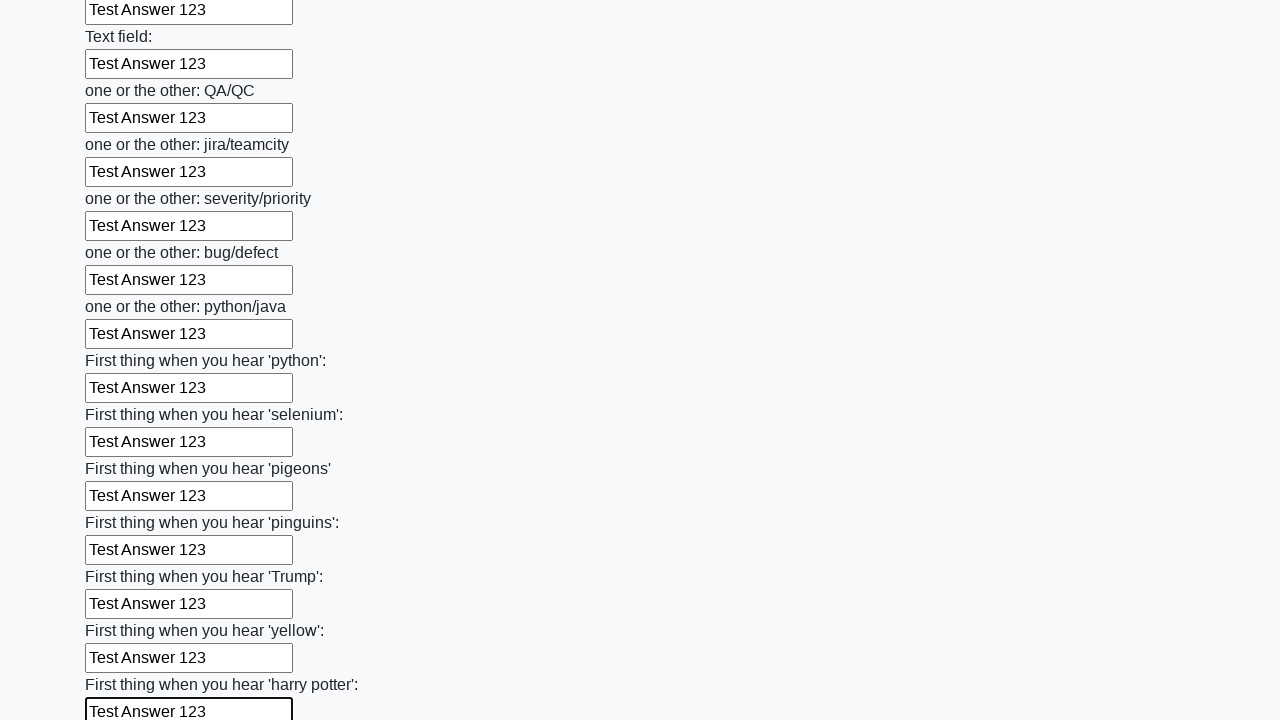

Filled input field 100 of 100 with 'Test Answer 123' on .first_block input >> nth=99
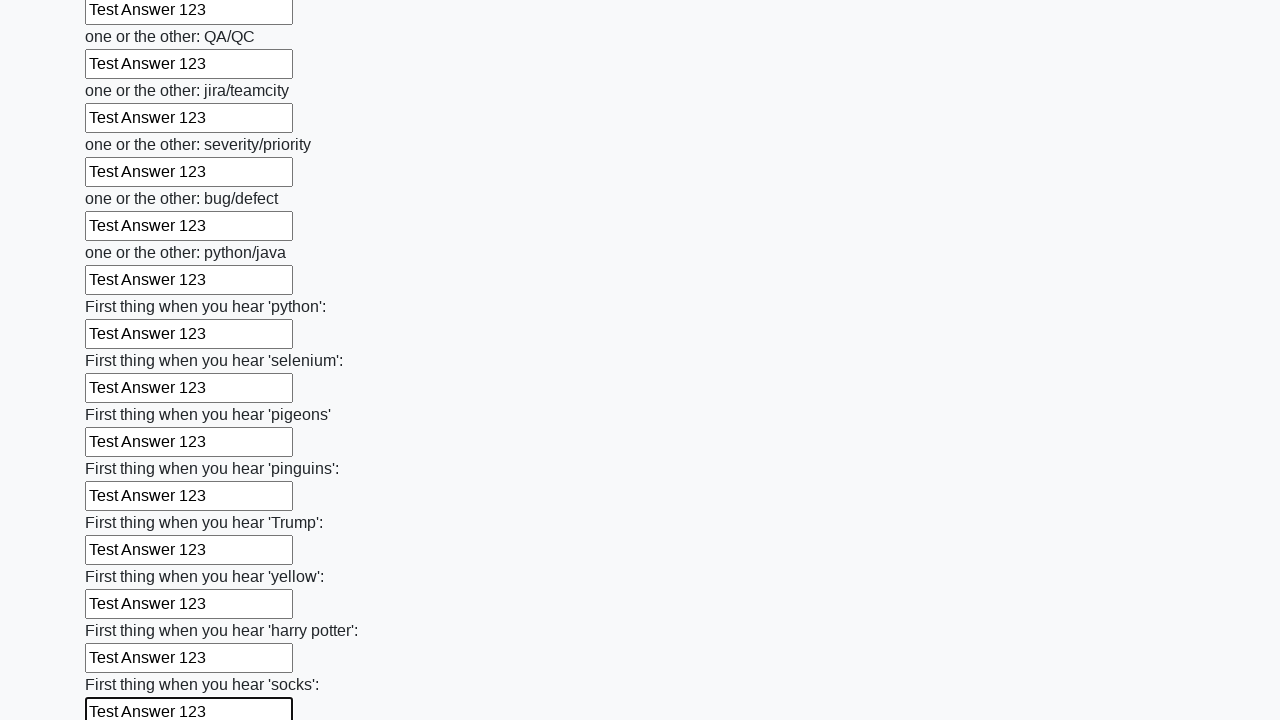

Clicked the Submit button to submit the form at (123, 611) on xpath=//button[text()='Submit']
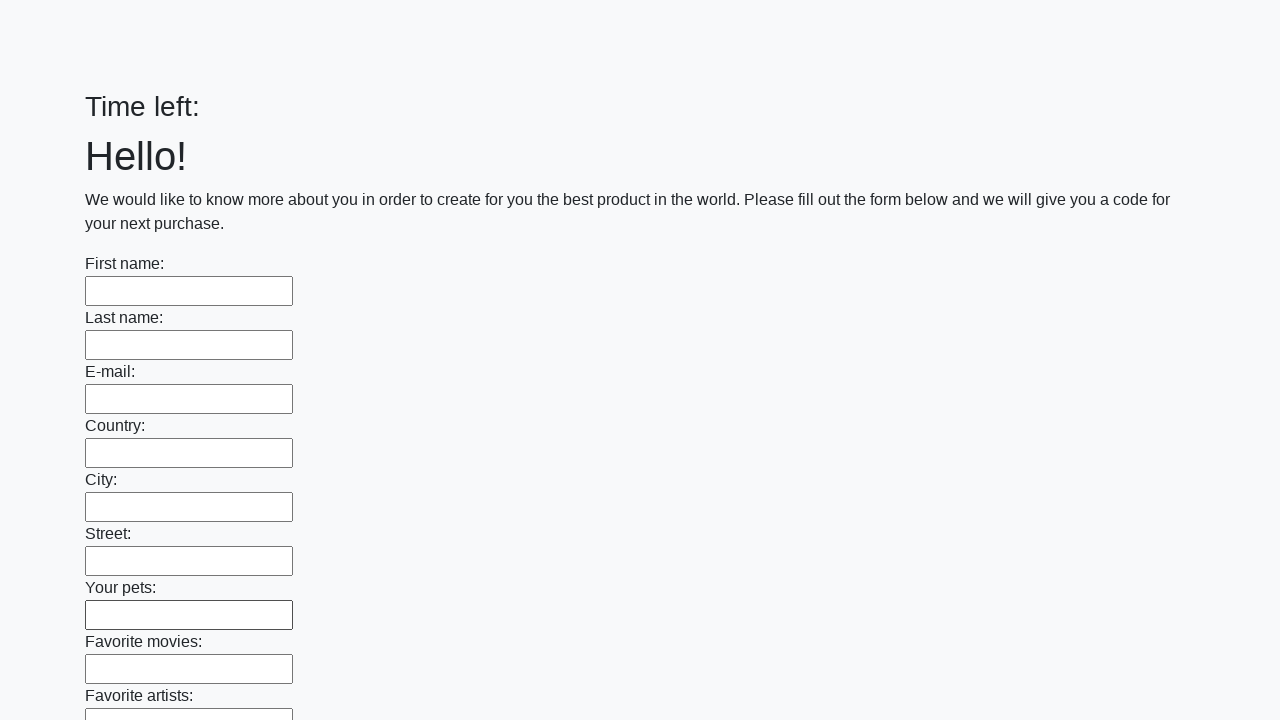

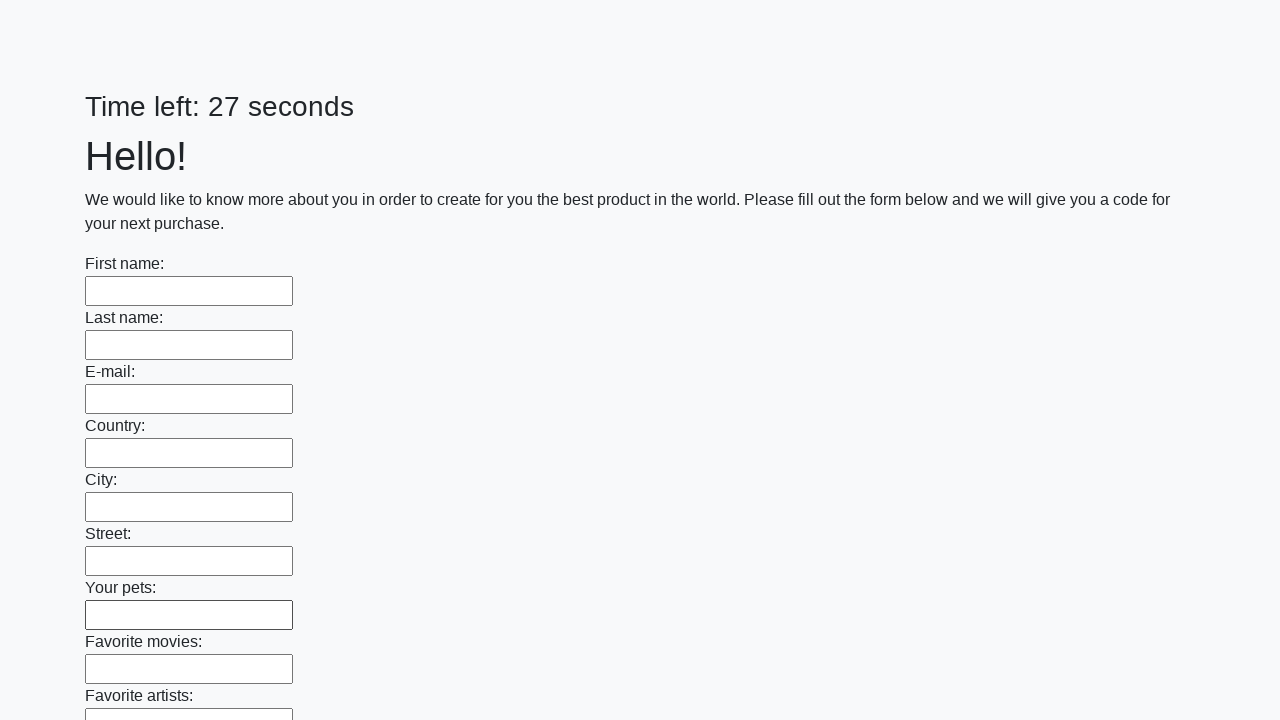